Auto-fills a large form by entering the same text into all input fields and then clicking the submit button

Starting URL: http://suninjuly.github.io/huge_form.html

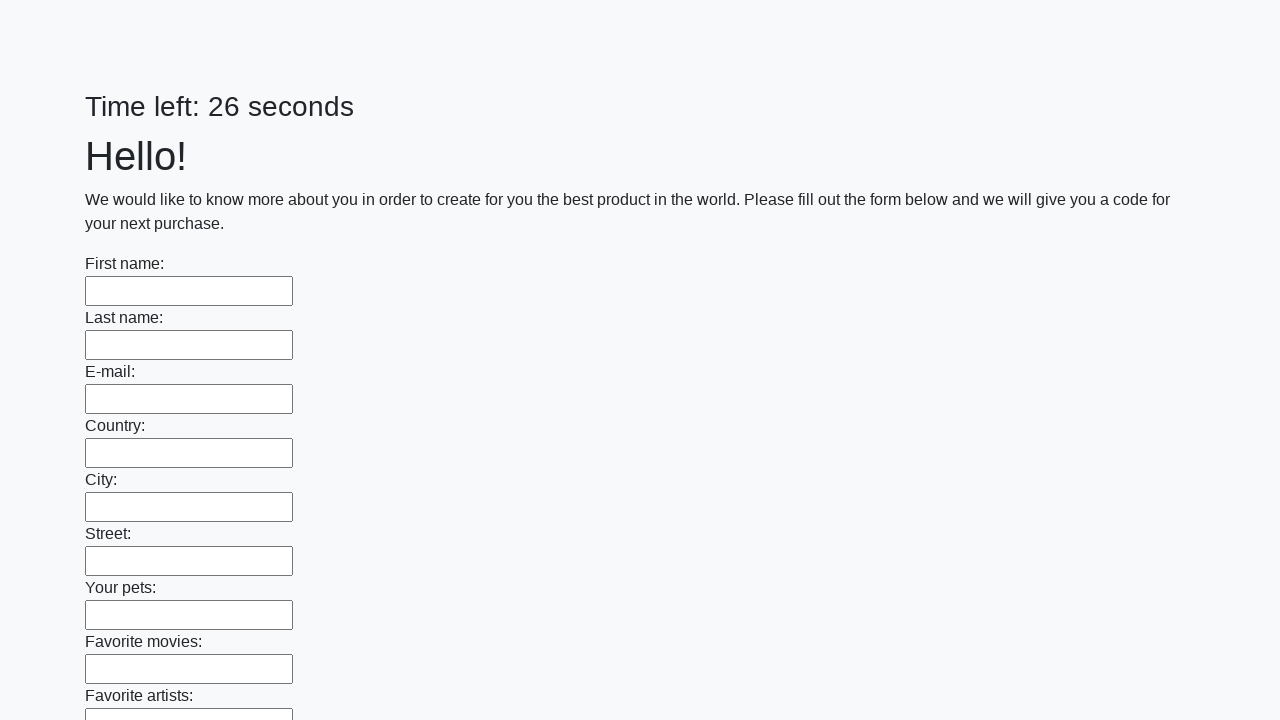

Located all input fields on the huge form
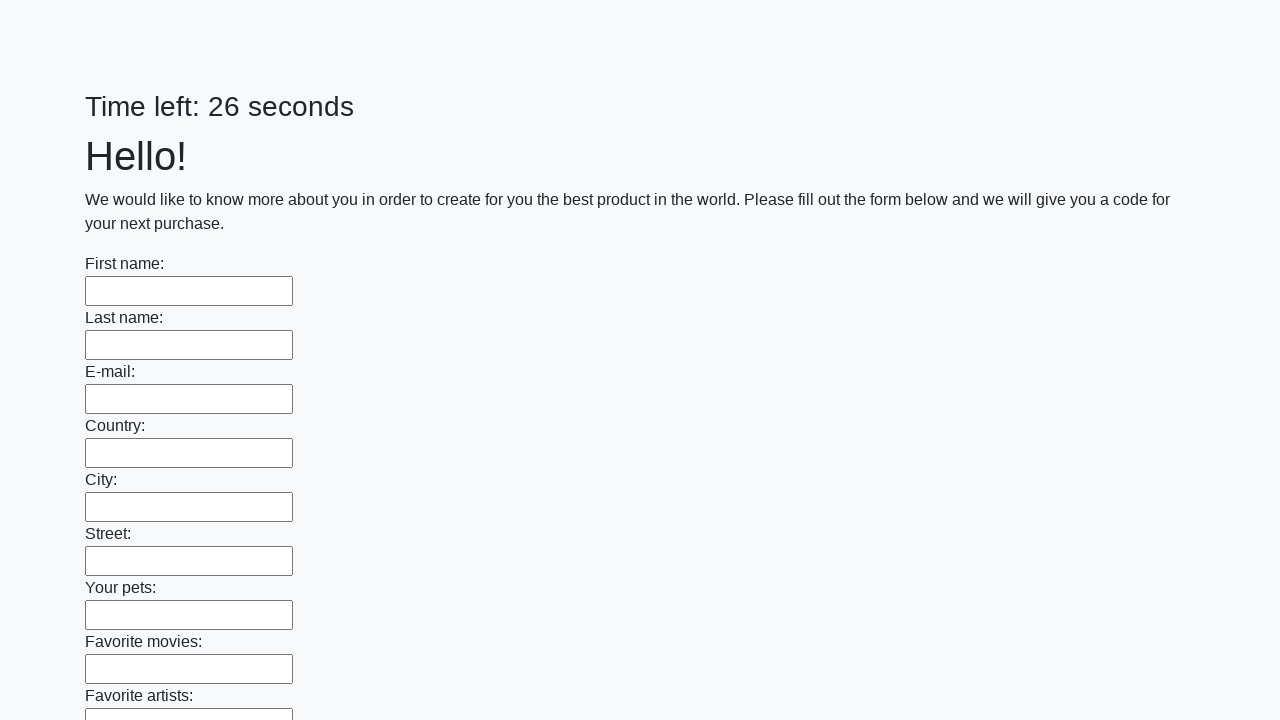

Filled an input field with 'Мой ответ' on input >> nth=0
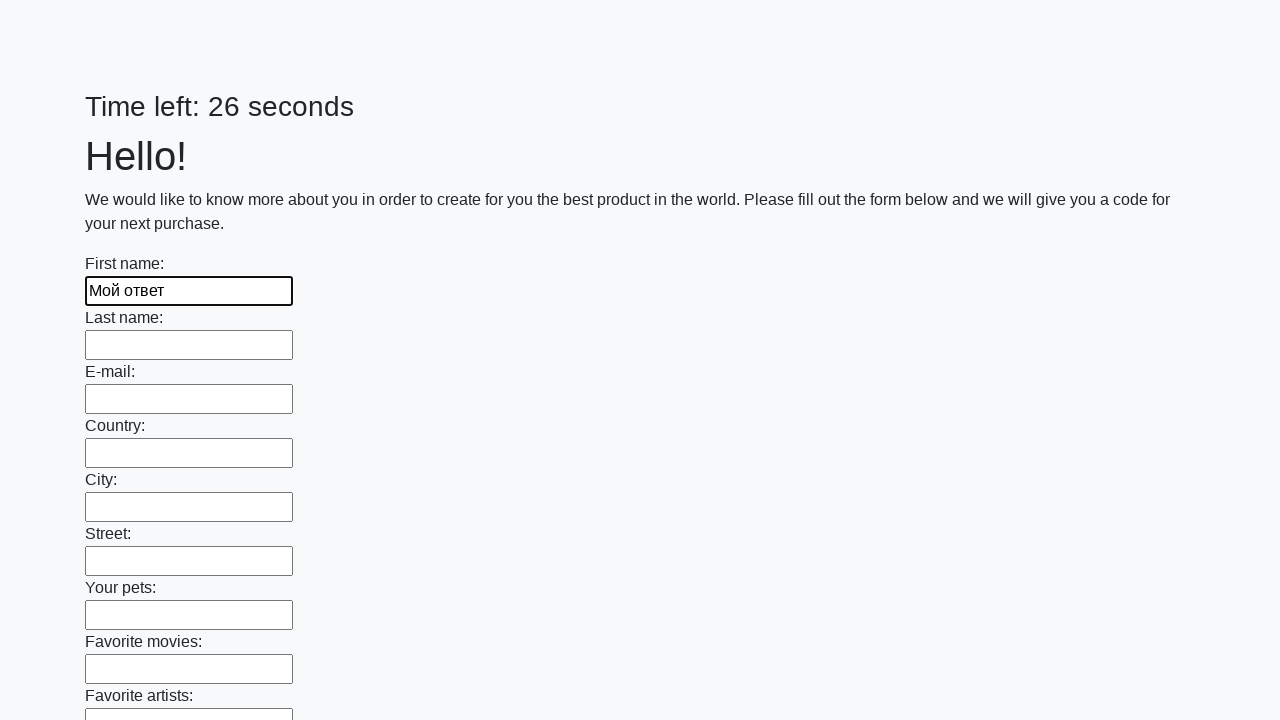

Filled an input field with 'Мой ответ' on input >> nth=1
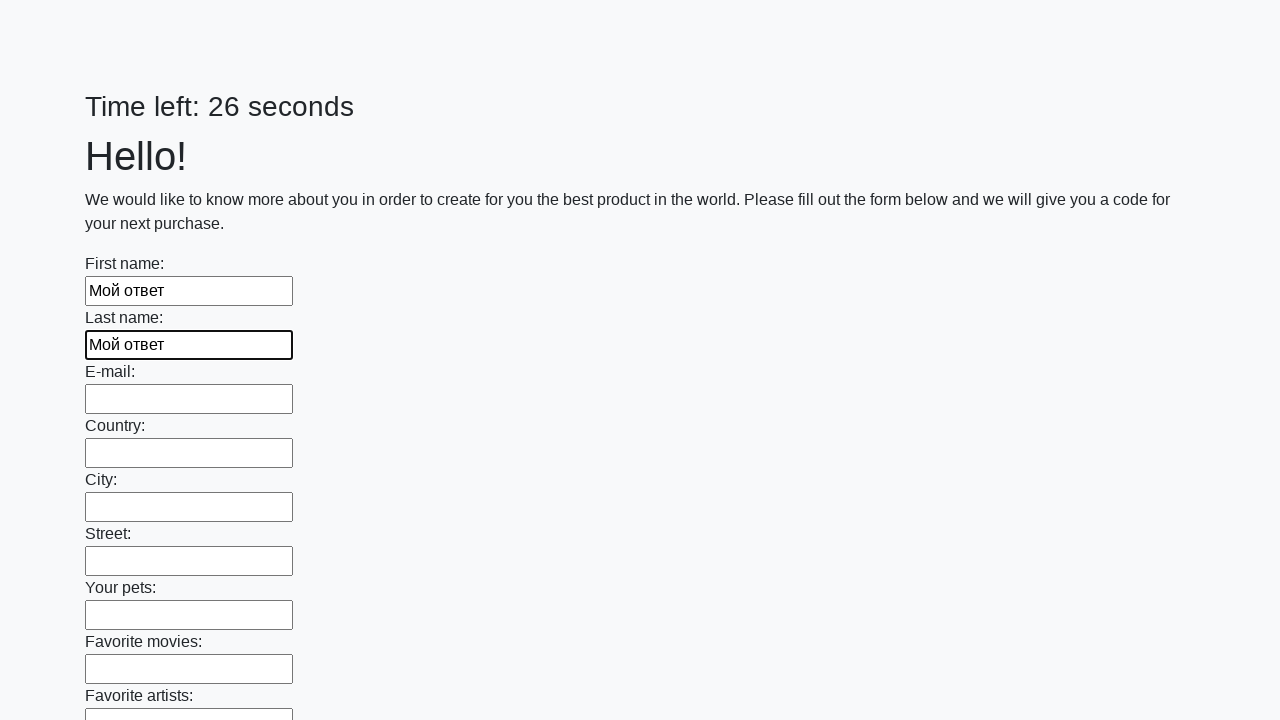

Filled an input field with 'Мой ответ' on input >> nth=2
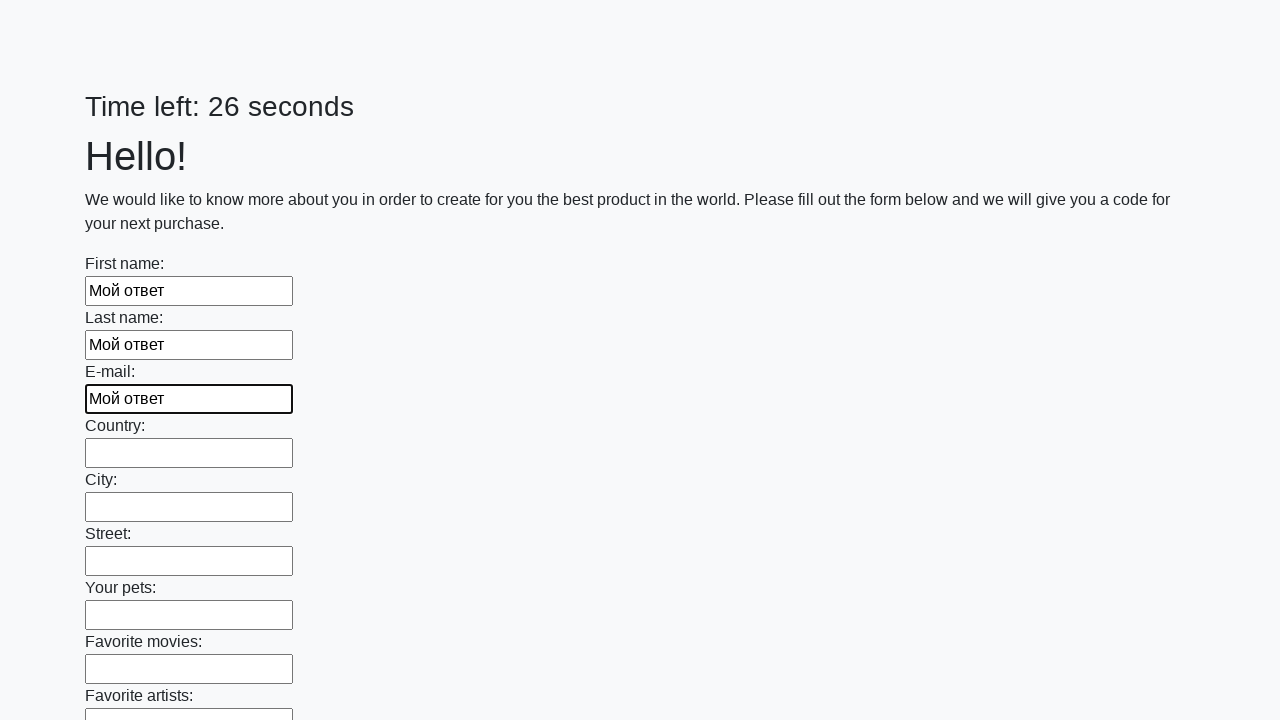

Filled an input field with 'Мой ответ' on input >> nth=3
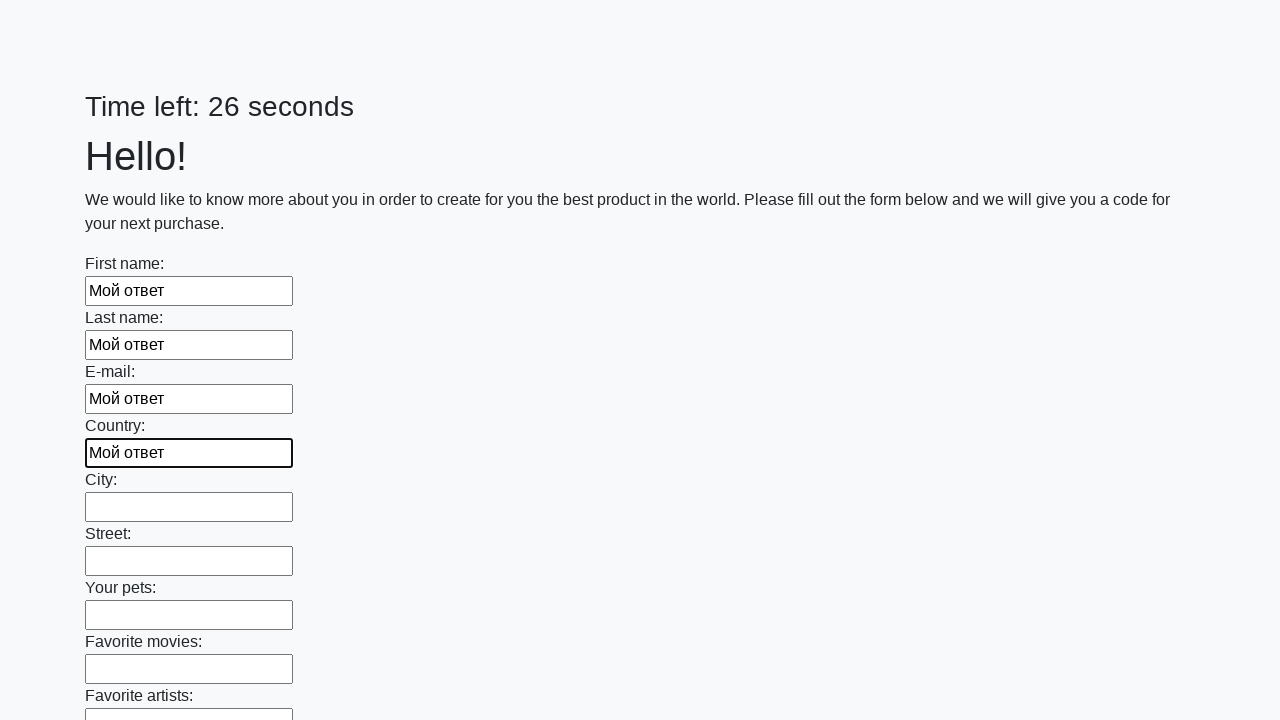

Filled an input field with 'Мой ответ' on input >> nth=4
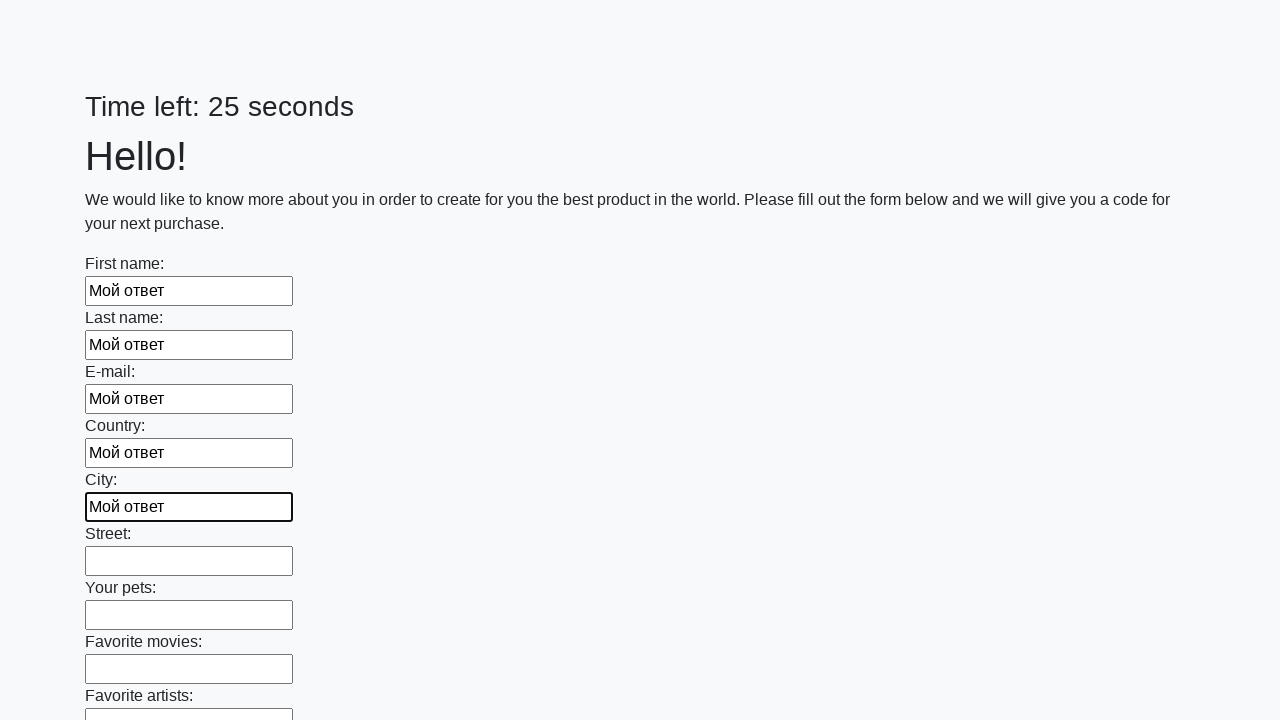

Filled an input field with 'Мой ответ' on input >> nth=5
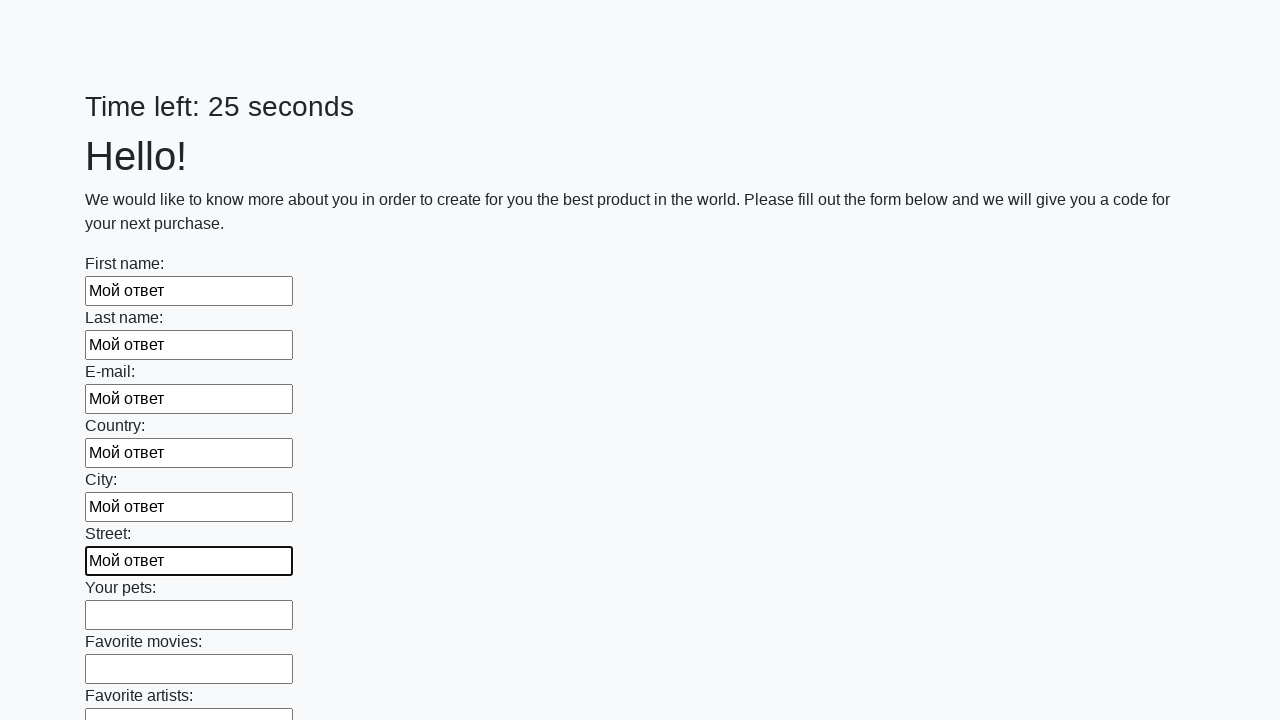

Filled an input field with 'Мой ответ' on input >> nth=6
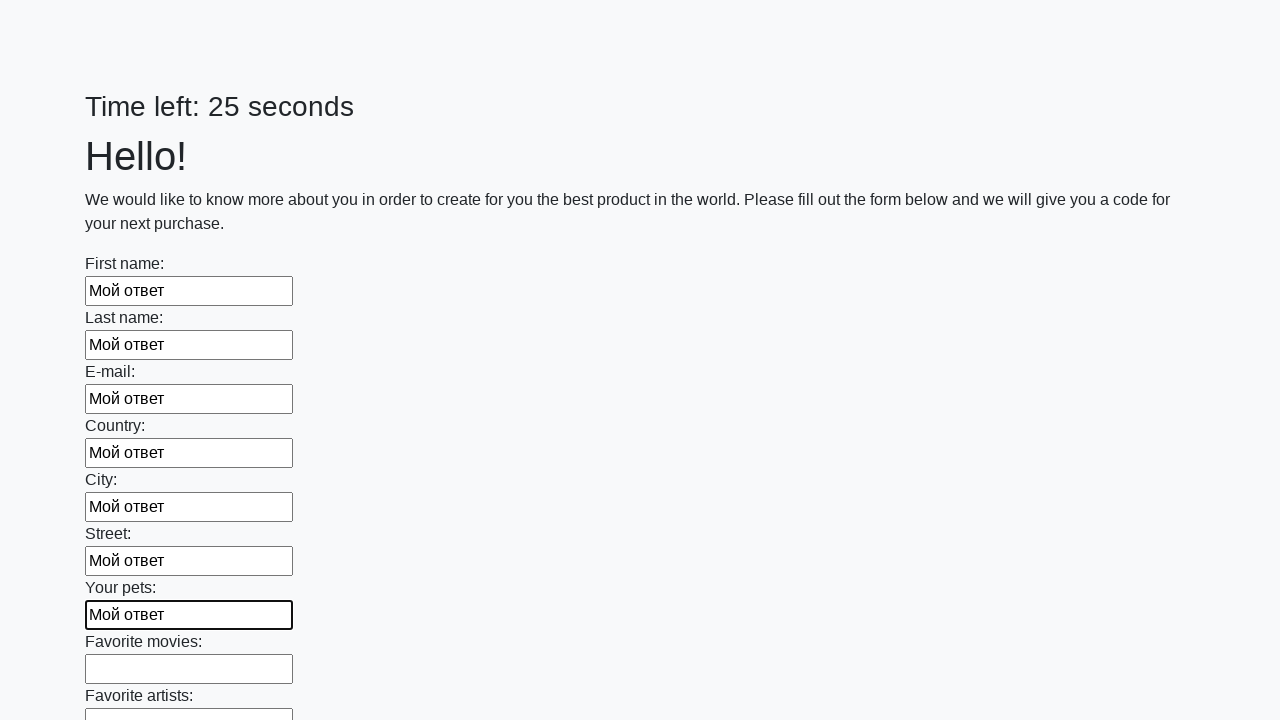

Filled an input field with 'Мой ответ' on input >> nth=7
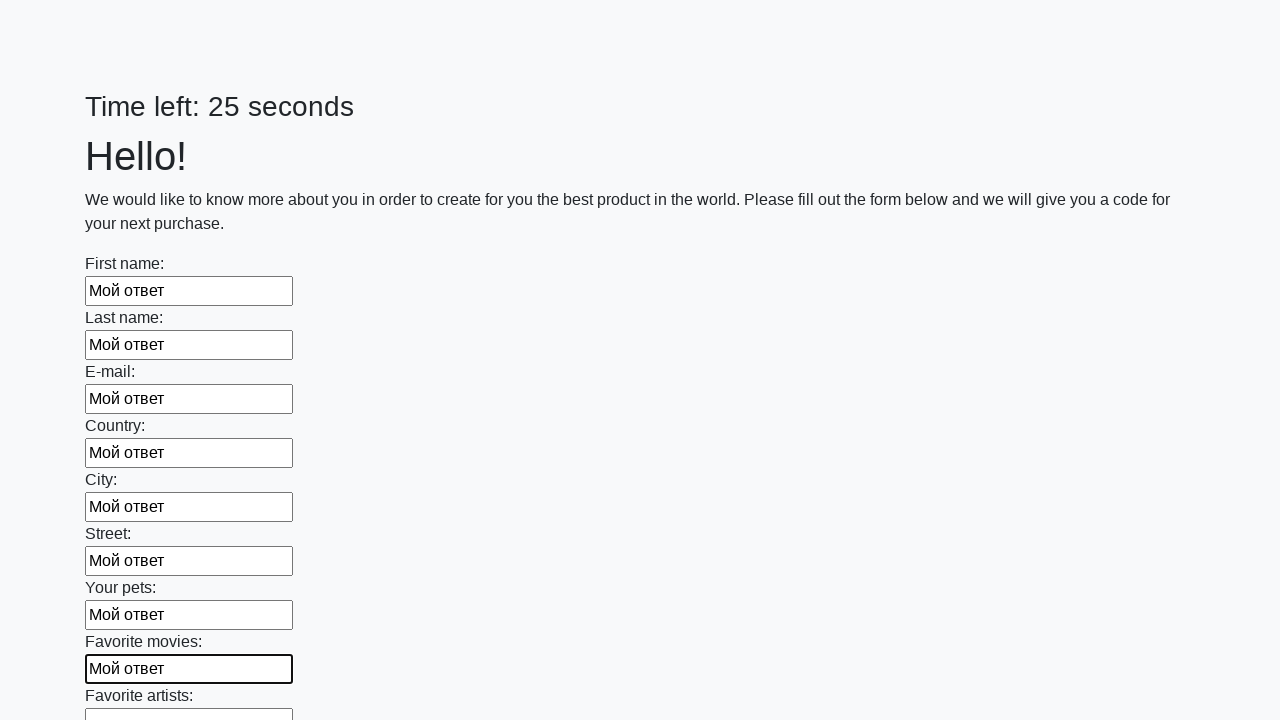

Filled an input field with 'Мой ответ' on input >> nth=8
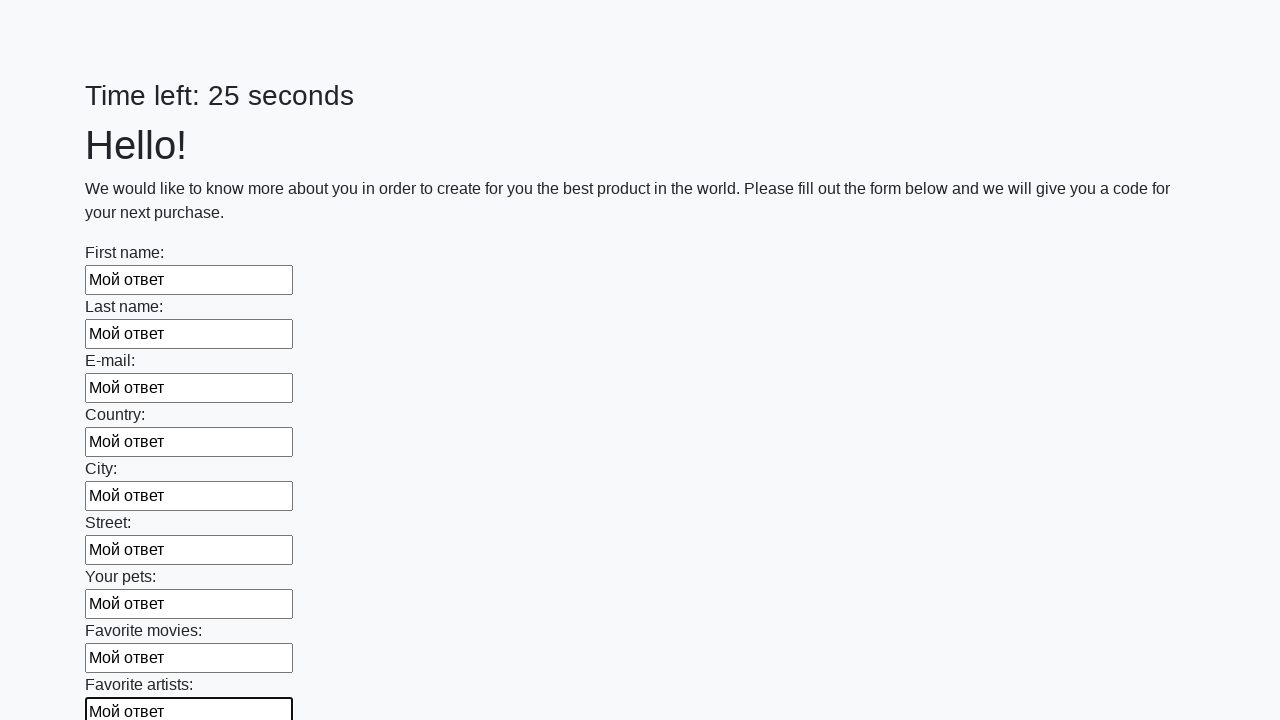

Filled an input field with 'Мой ответ' on input >> nth=9
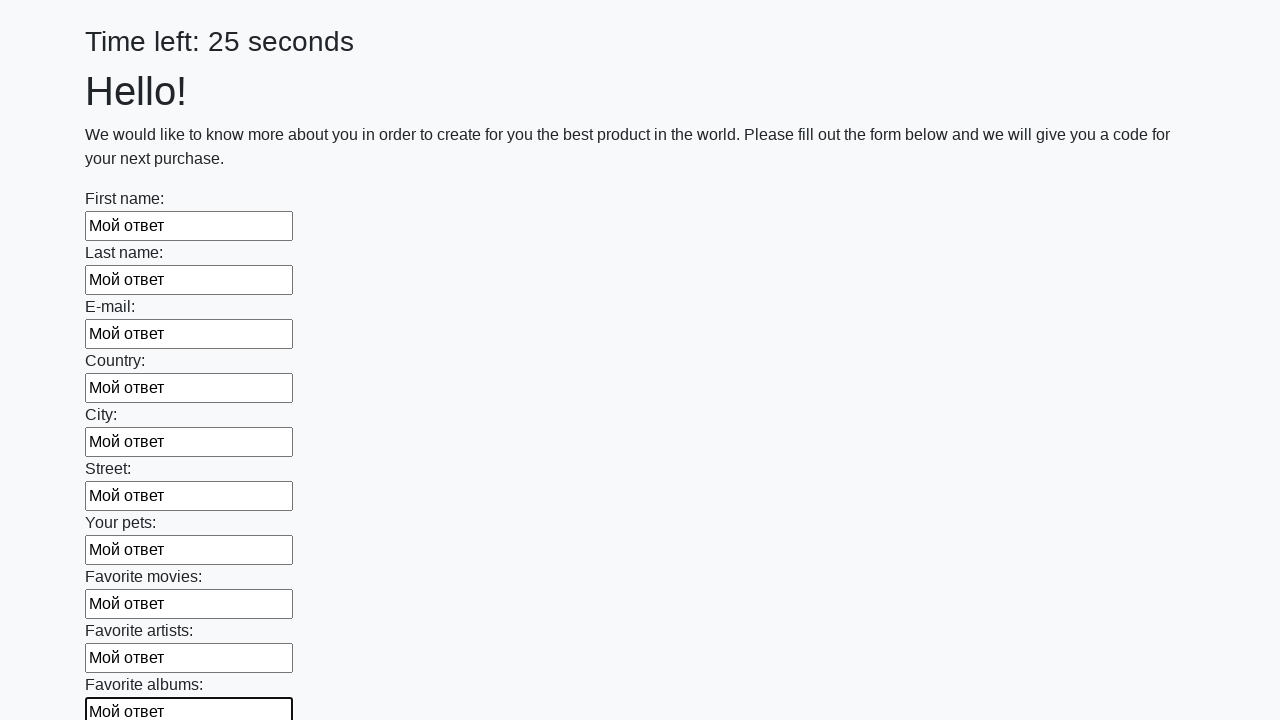

Filled an input field with 'Мой ответ' on input >> nth=10
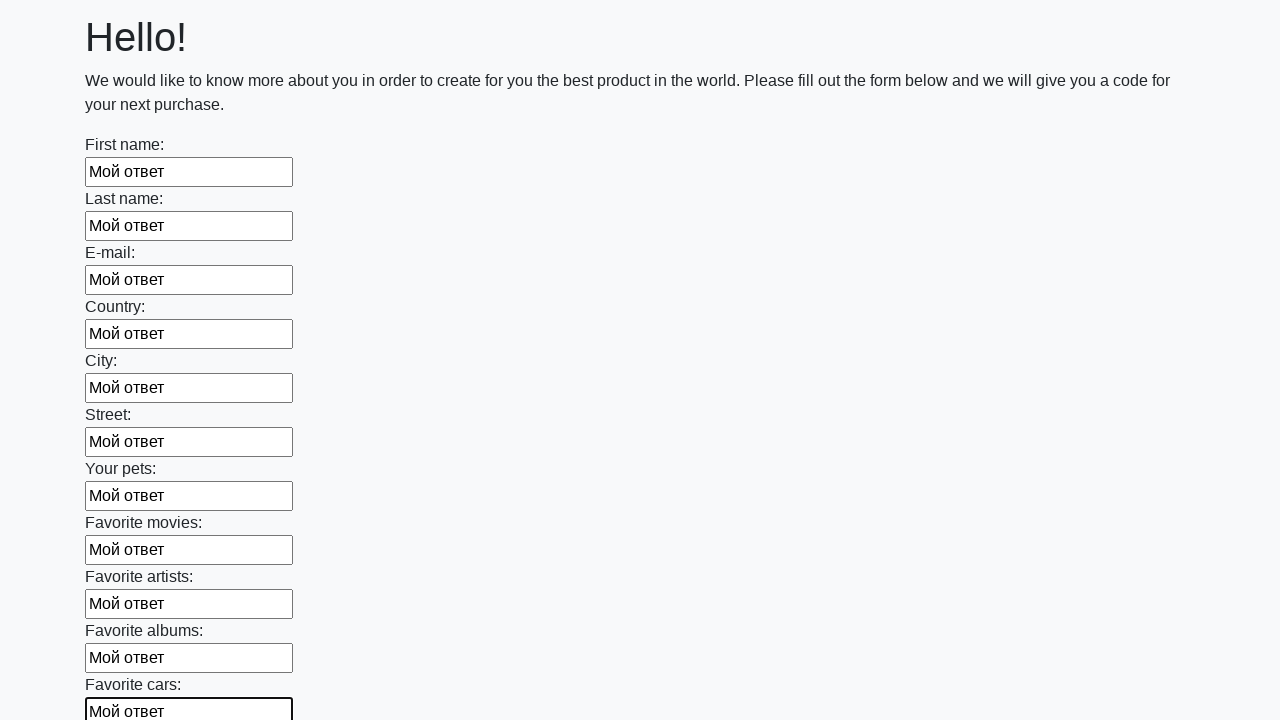

Filled an input field with 'Мой ответ' on input >> nth=11
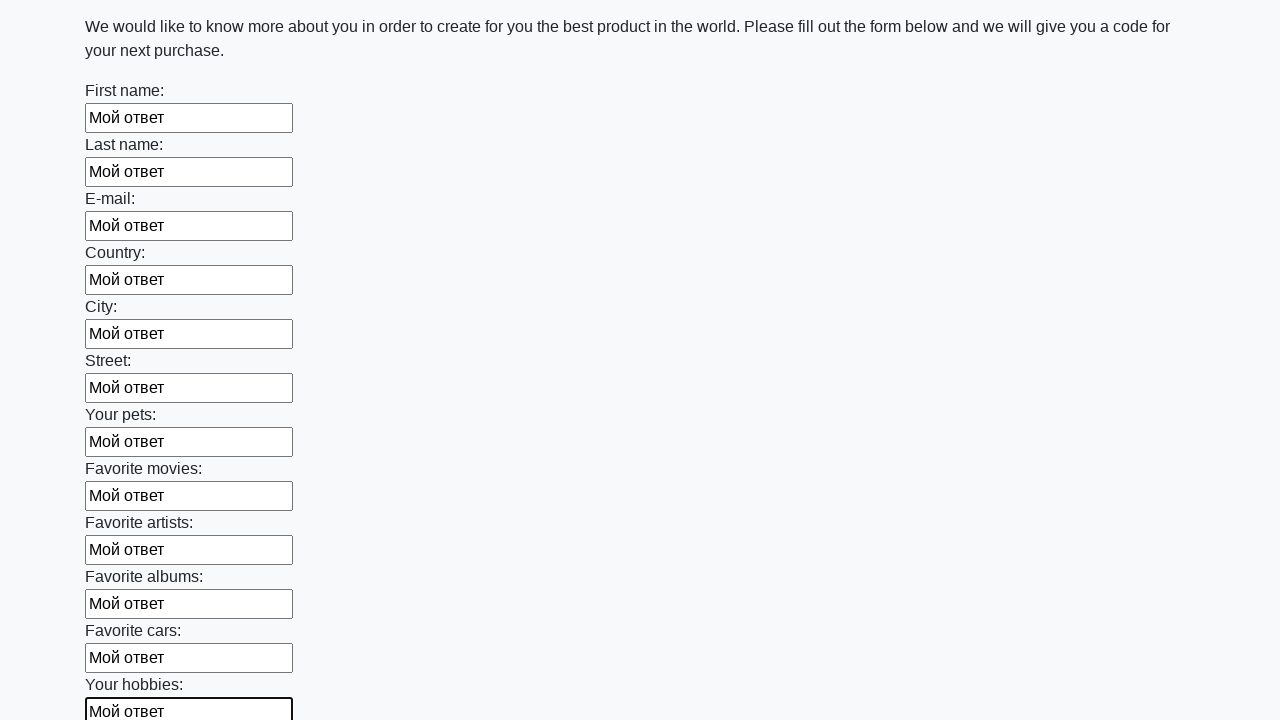

Filled an input field with 'Мой ответ' on input >> nth=12
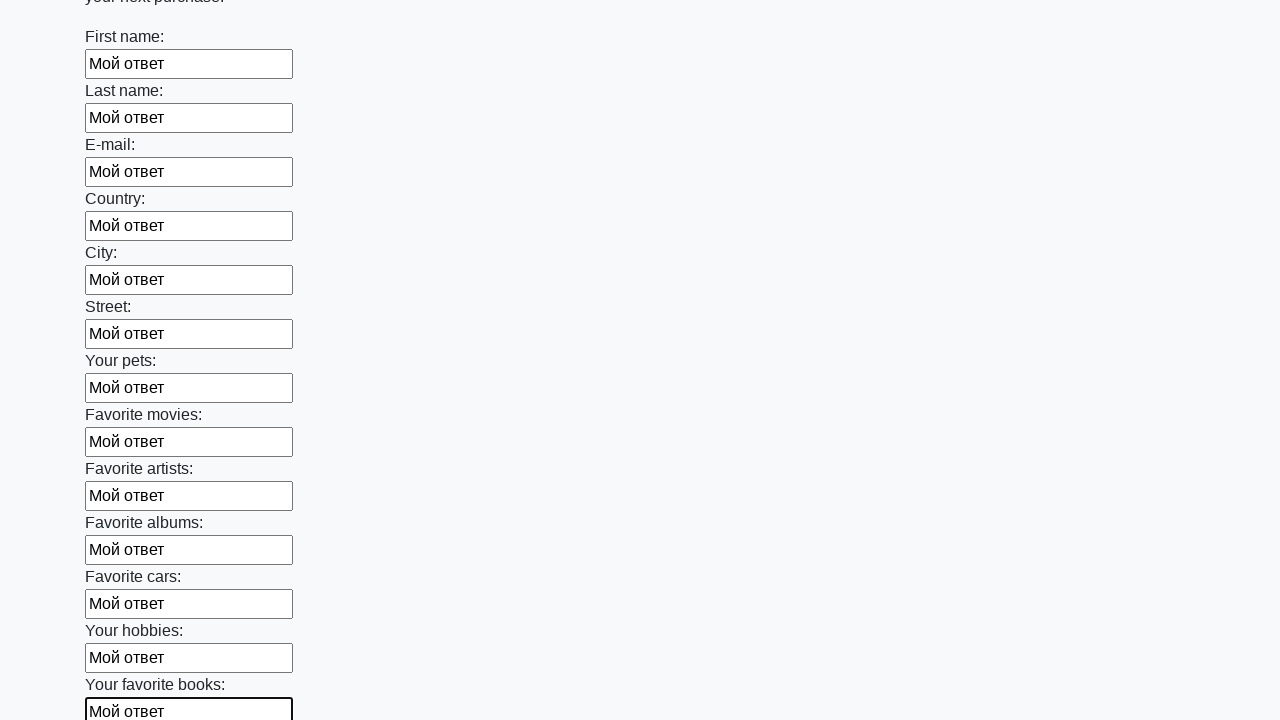

Filled an input field with 'Мой ответ' on input >> nth=13
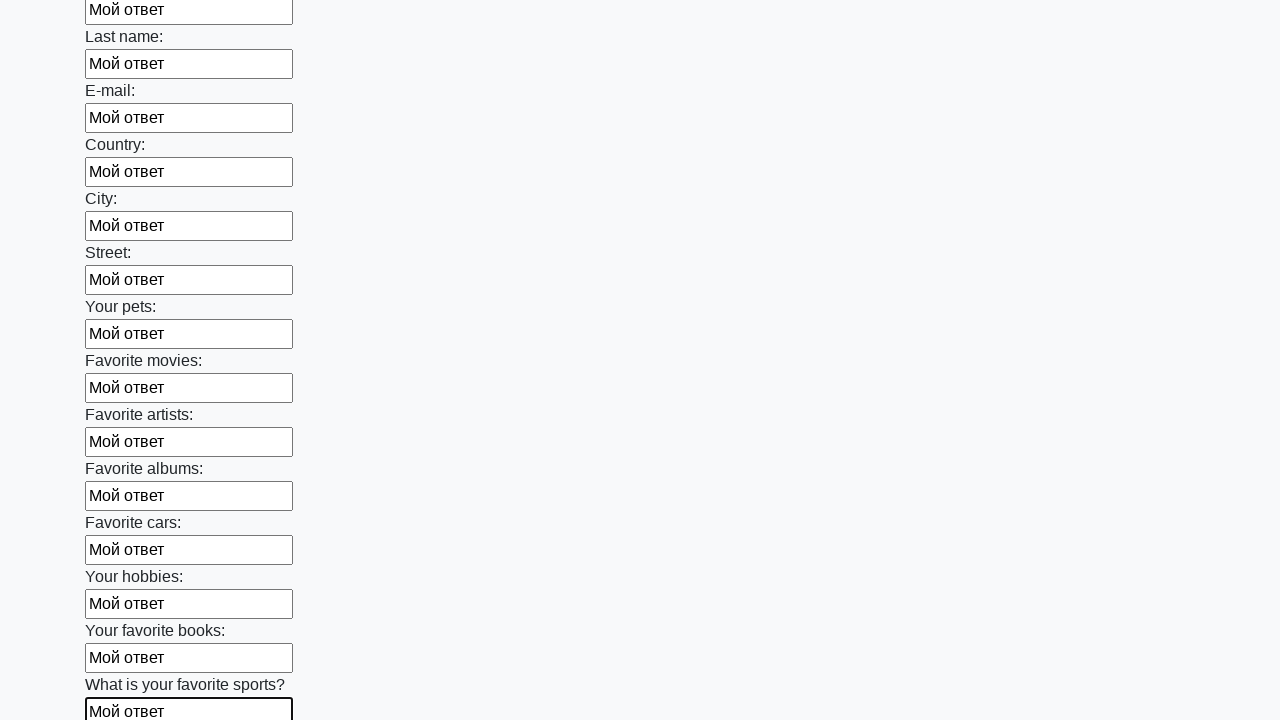

Filled an input field with 'Мой ответ' on input >> nth=14
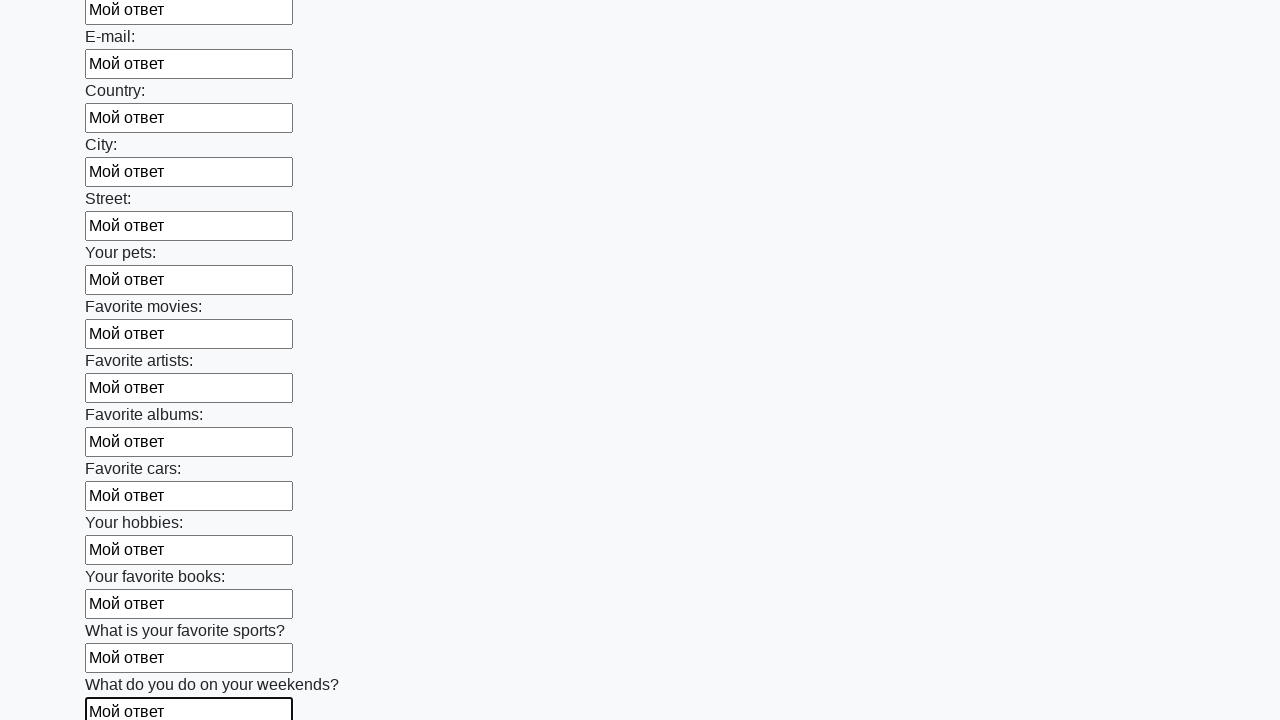

Filled an input field with 'Мой ответ' on input >> nth=15
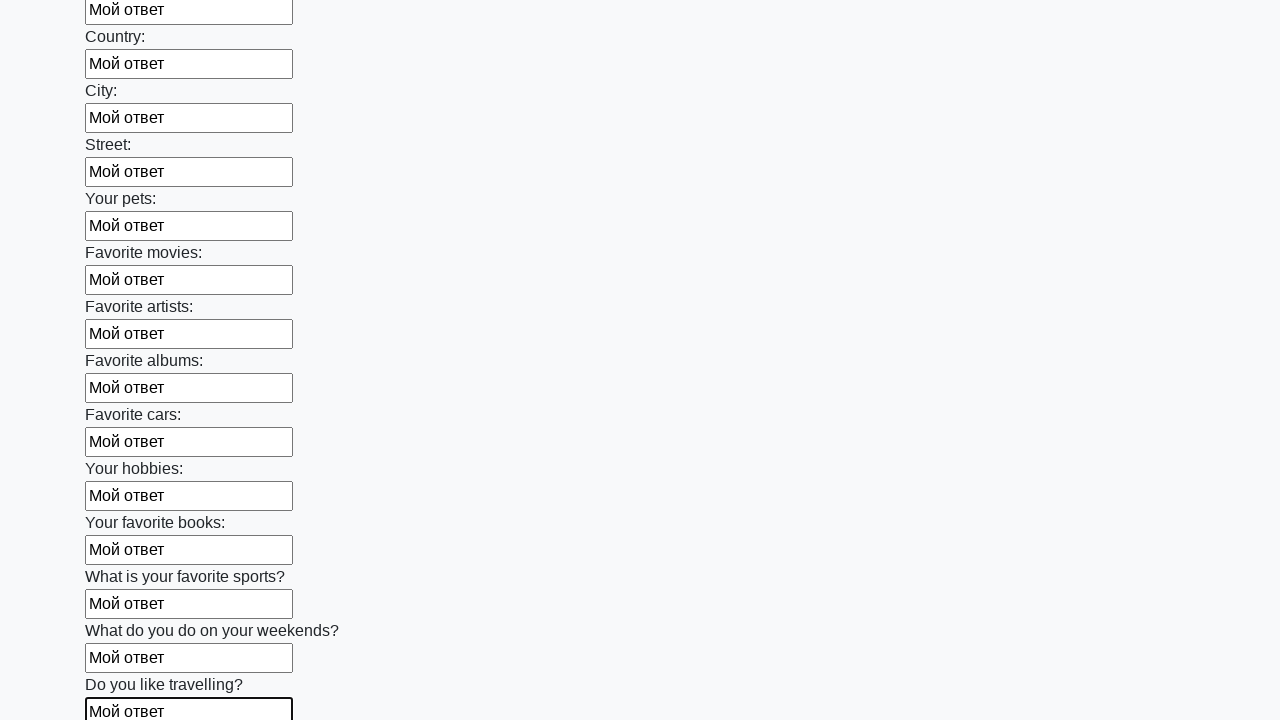

Filled an input field with 'Мой ответ' on input >> nth=16
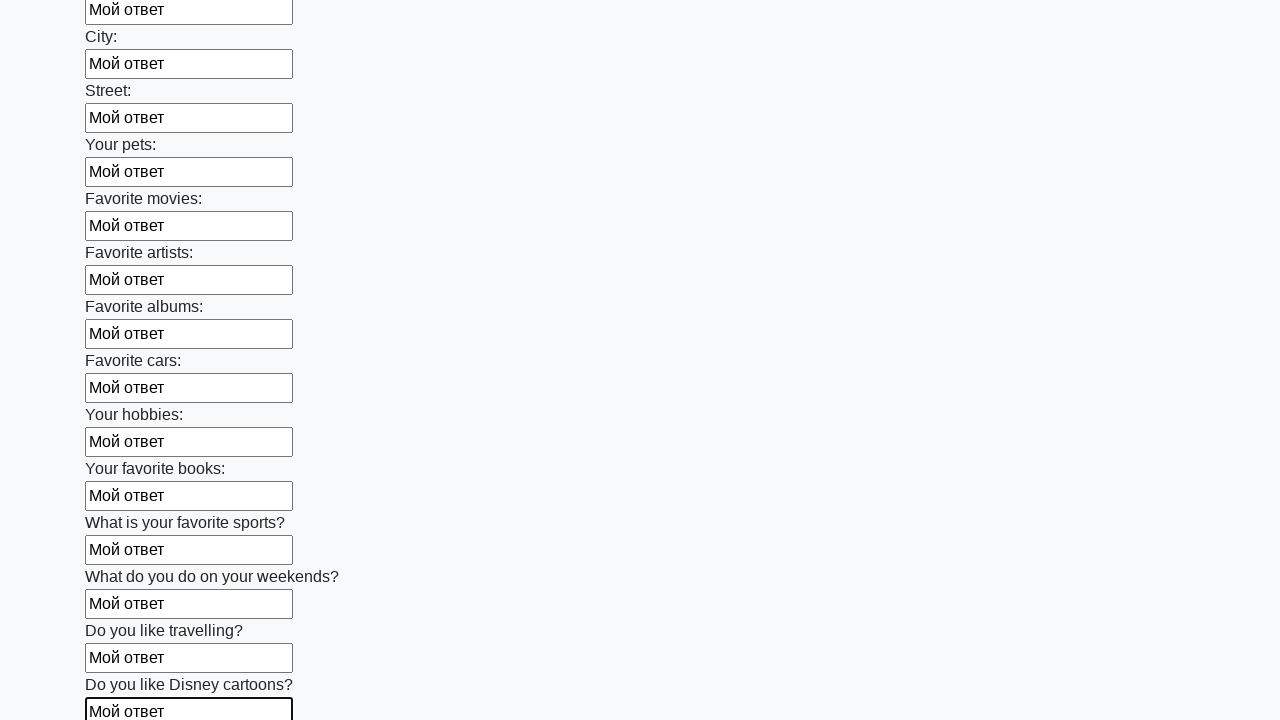

Filled an input field with 'Мой ответ' on input >> nth=17
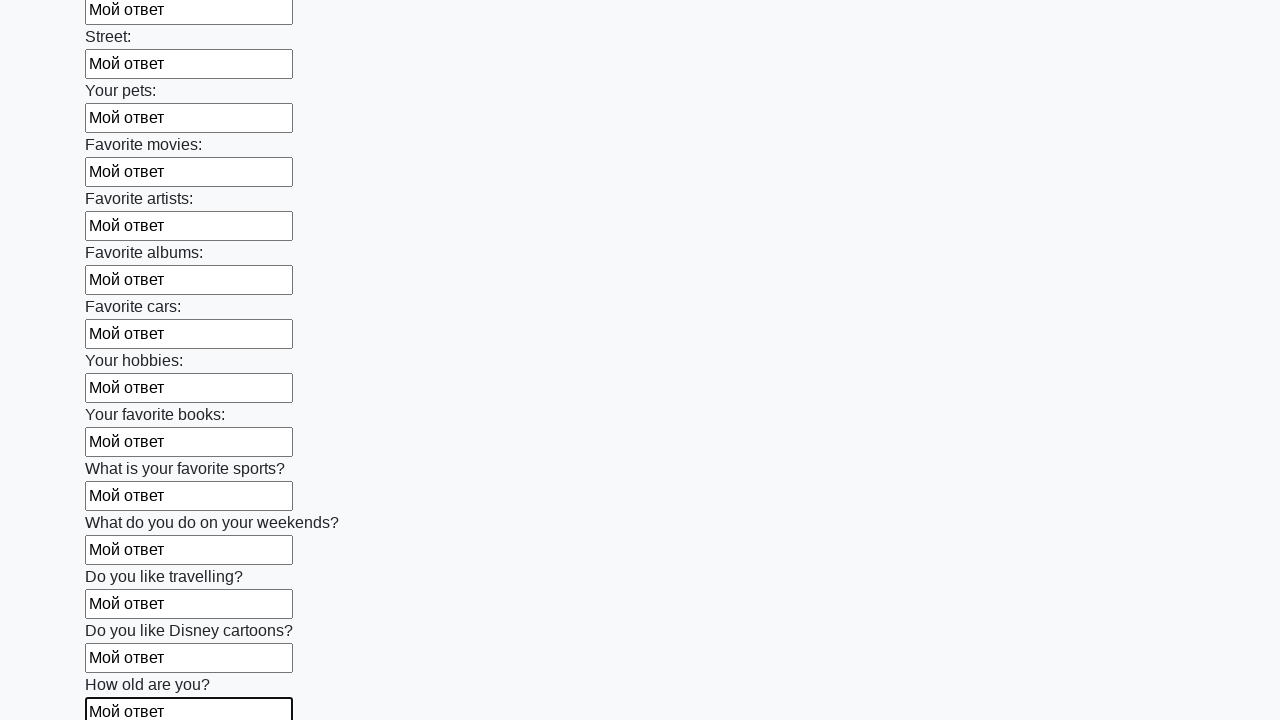

Filled an input field with 'Мой ответ' on input >> nth=18
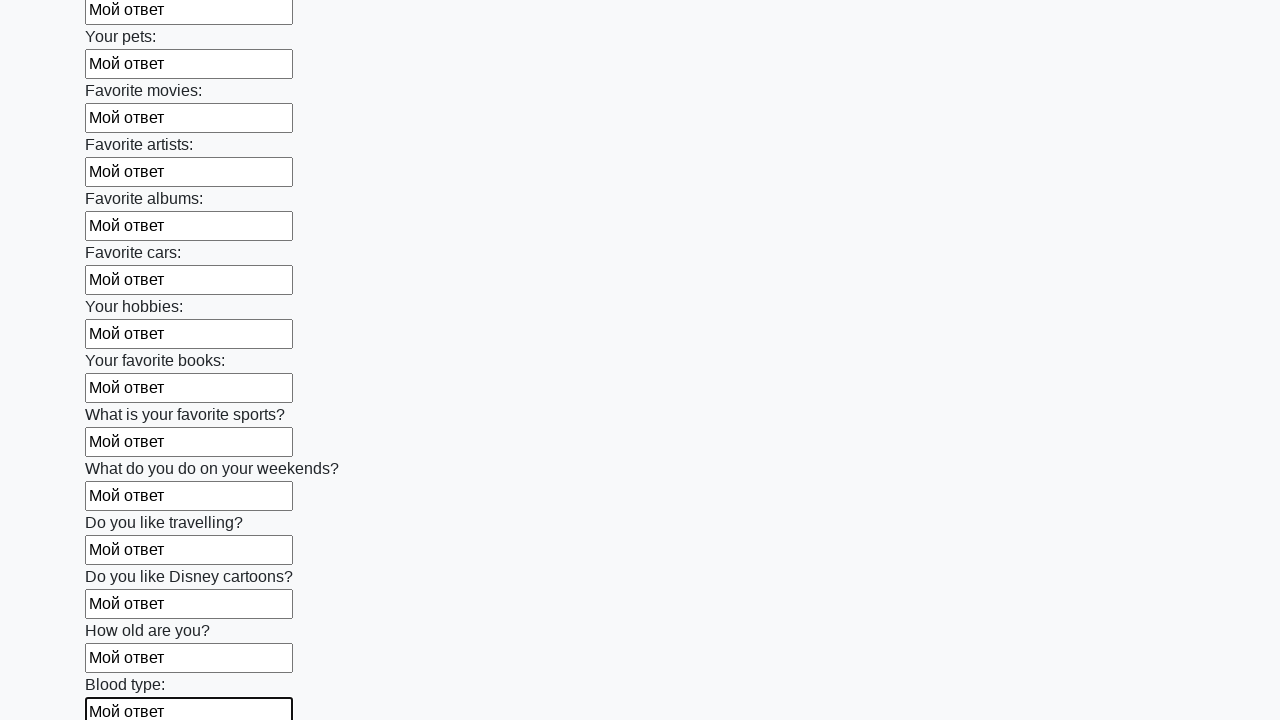

Filled an input field with 'Мой ответ' on input >> nth=19
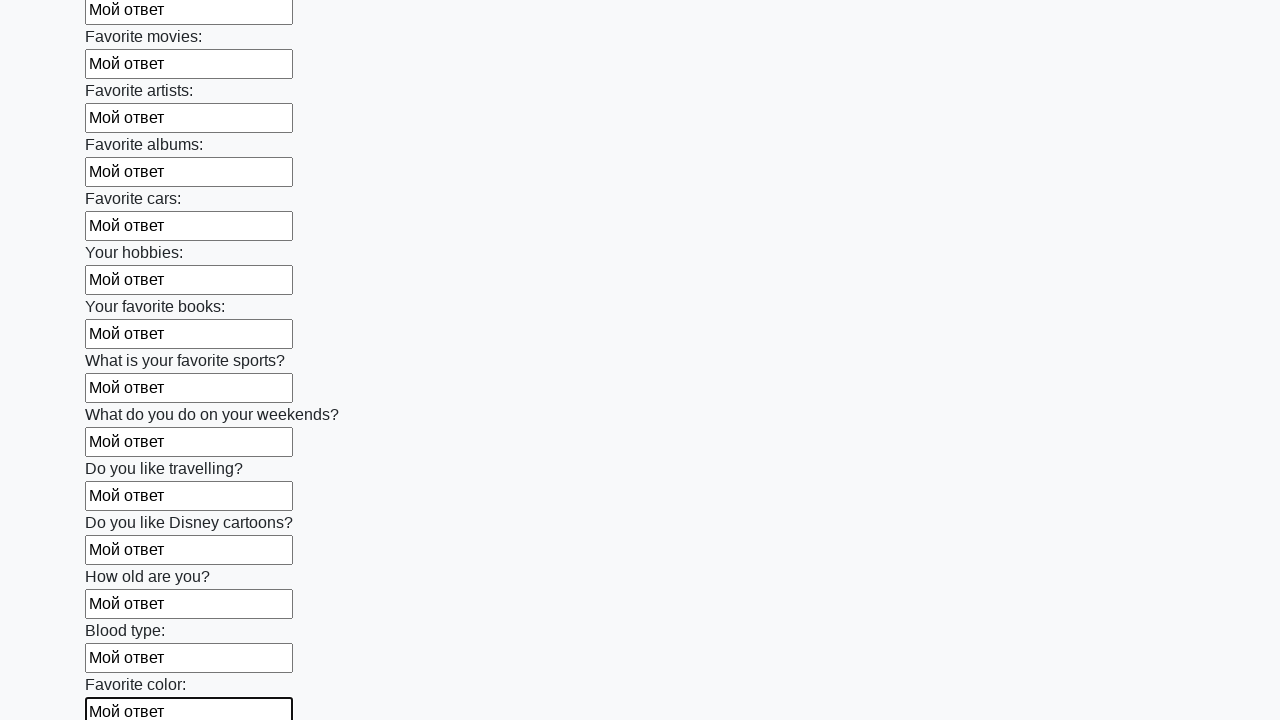

Filled an input field with 'Мой ответ' on input >> nth=20
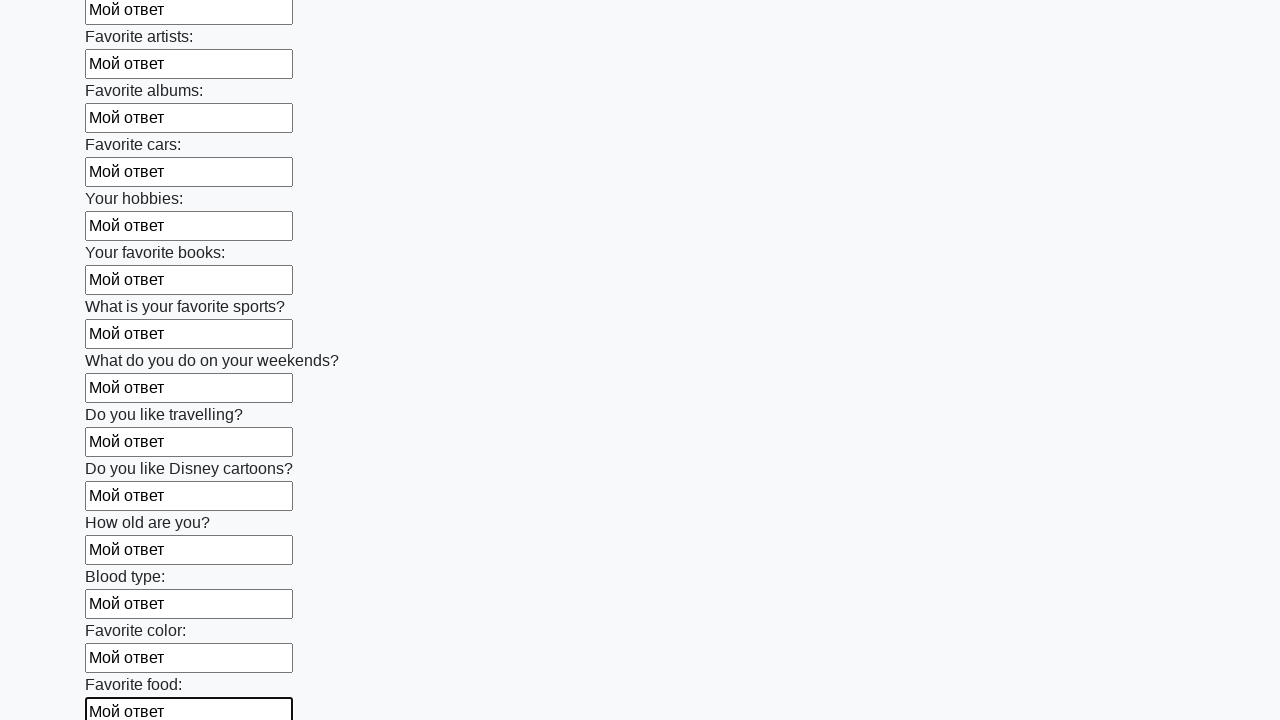

Filled an input field with 'Мой ответ' on input >> nth=21
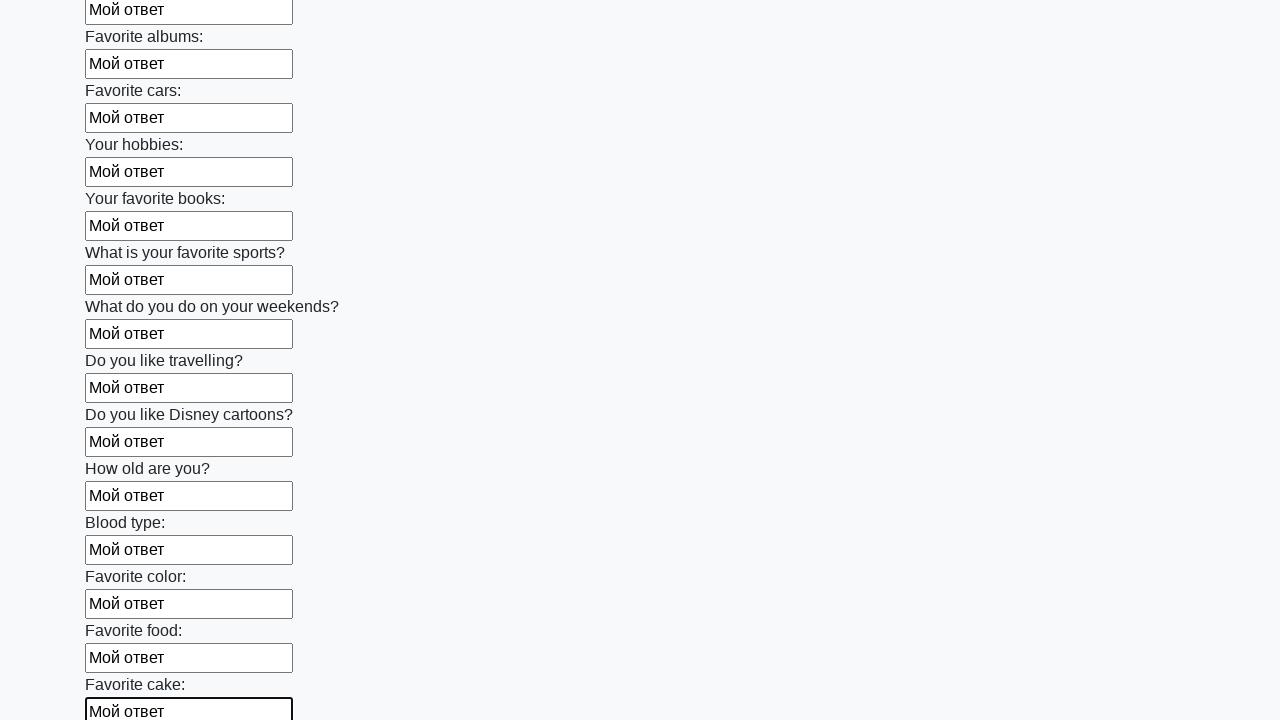

Filled an input field with 'Мой ответ' on input >> nth=22
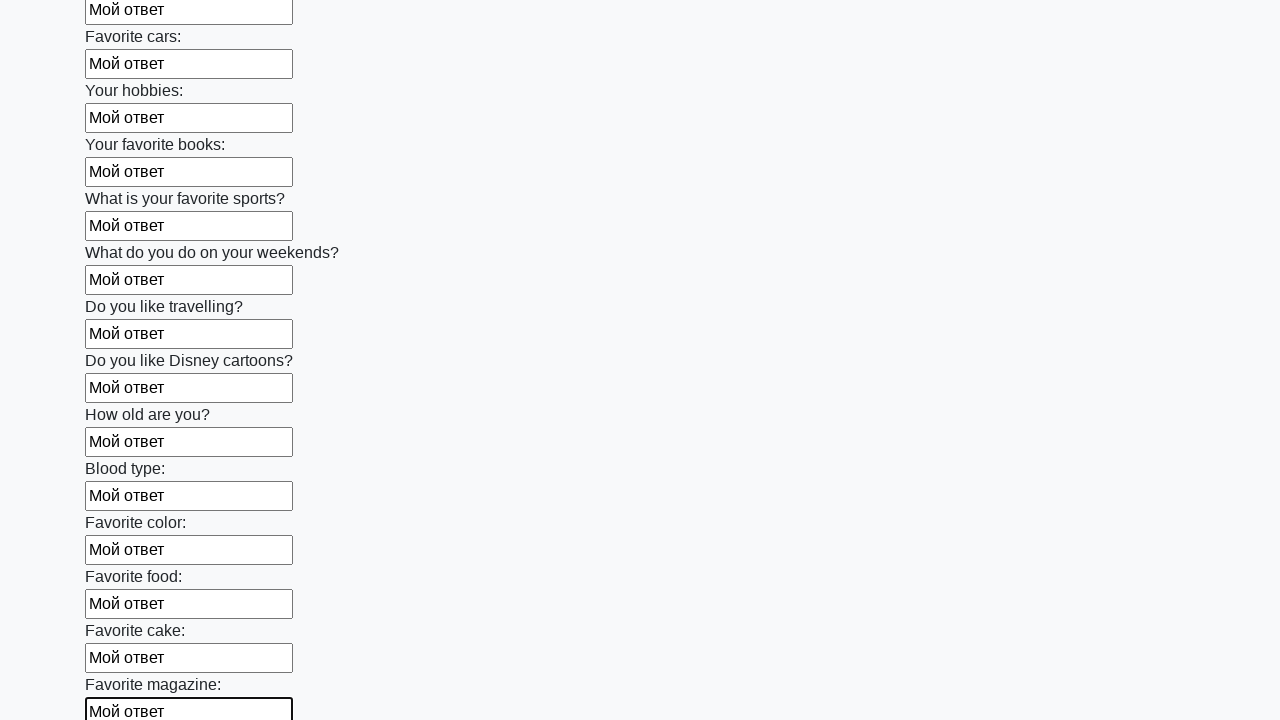

Filled an input field with 'Мой ответ' on input >> nth=23
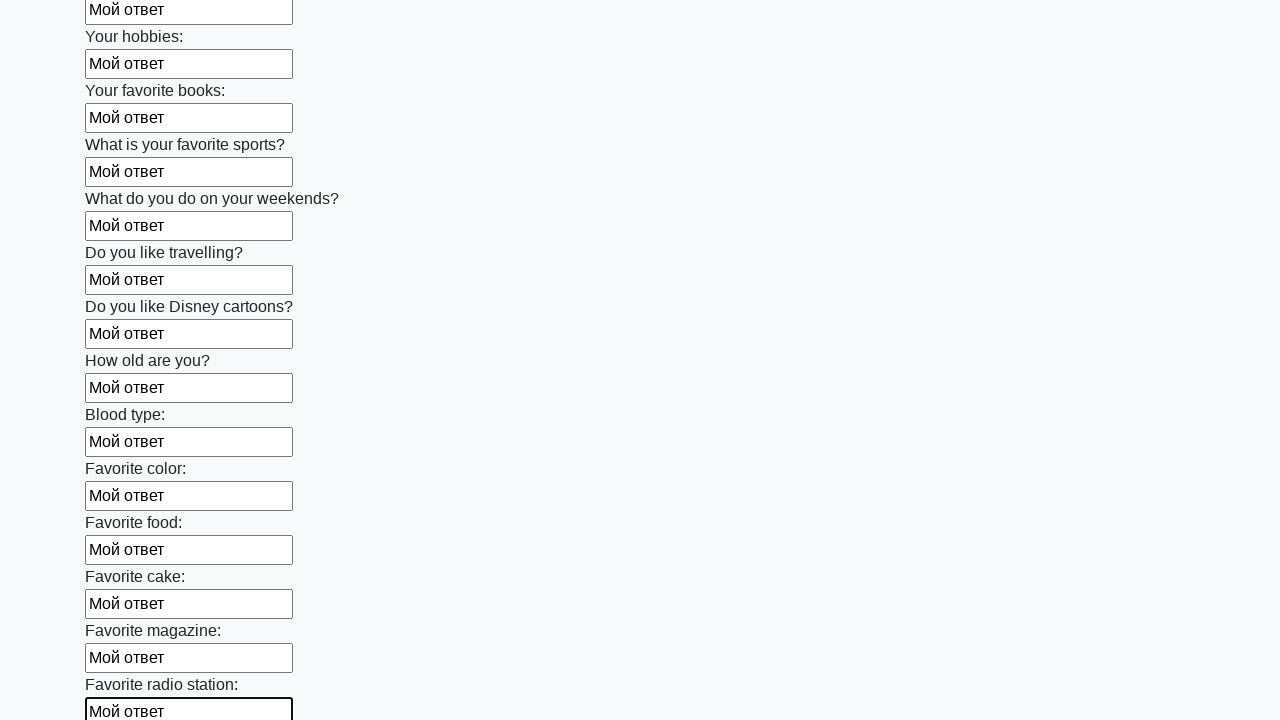

Filled an input field with 'Мой ответ' on input >> nth=24
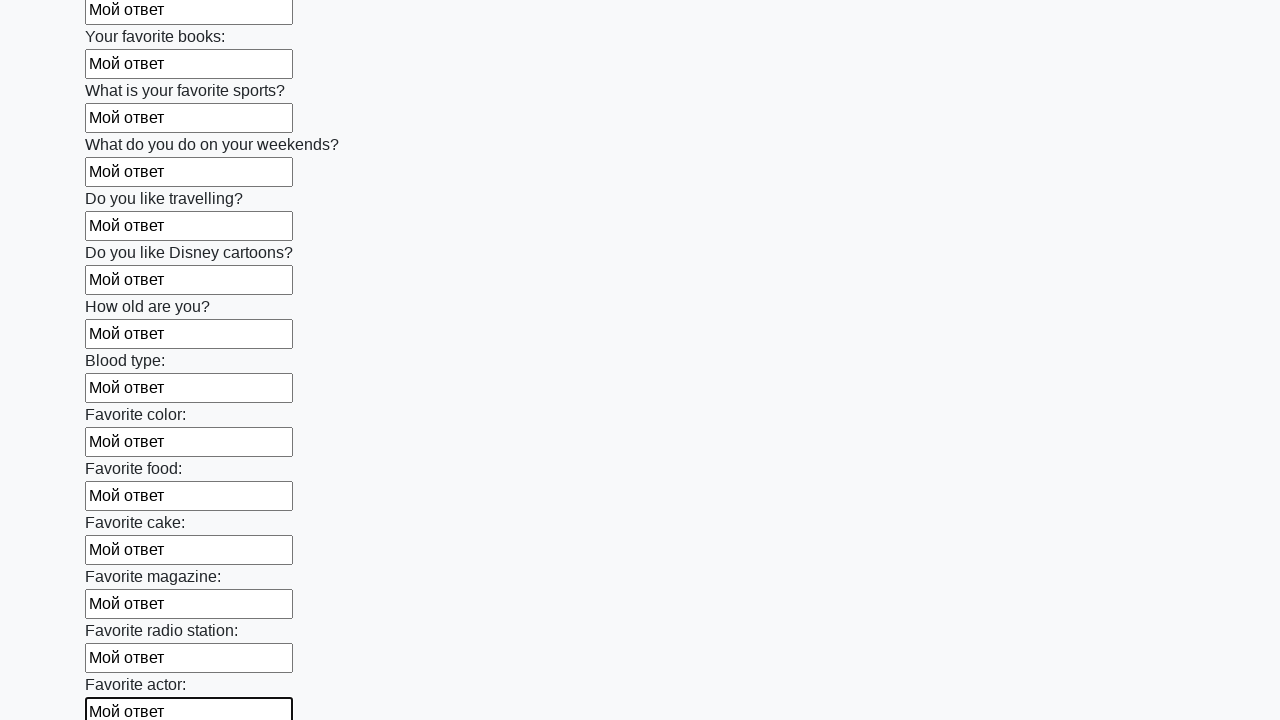

Filled an input field with 'Мой ответ' on input >> nth=25
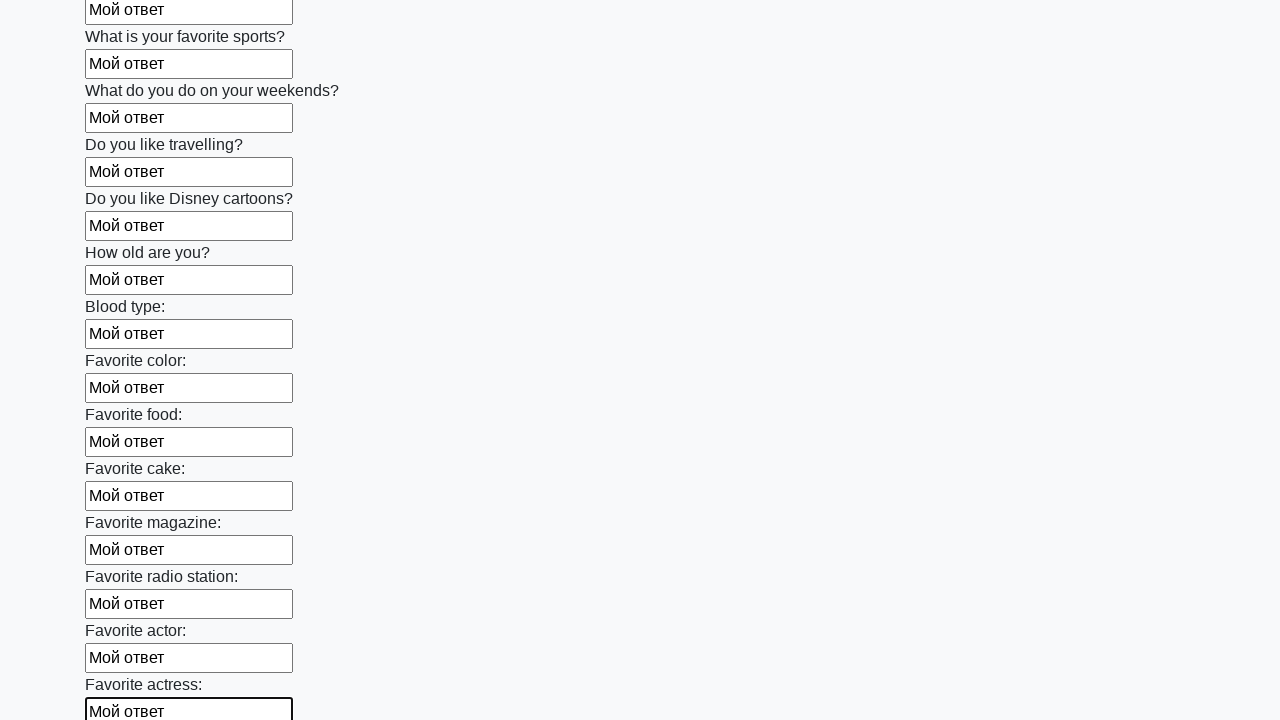

Filled an input field with 'Мой ответ' on input >> nth=26
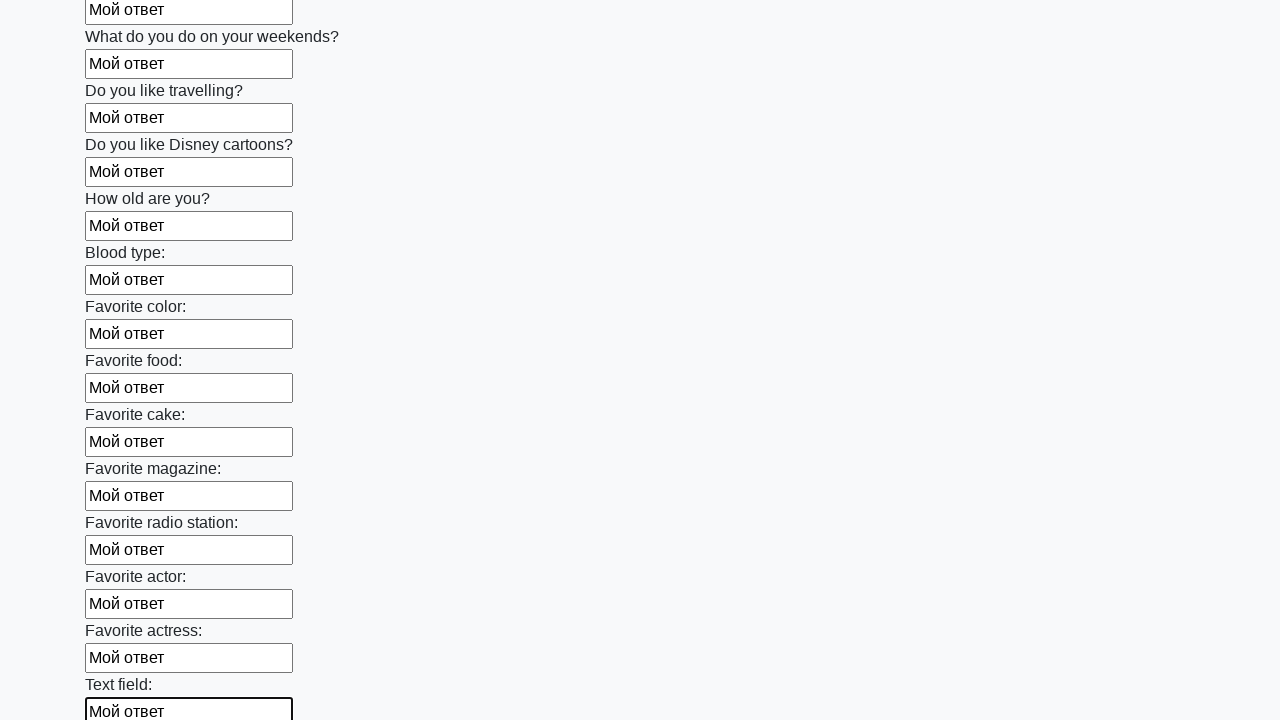

Filled an input field with 'Мой ответ' on input >> nth=27
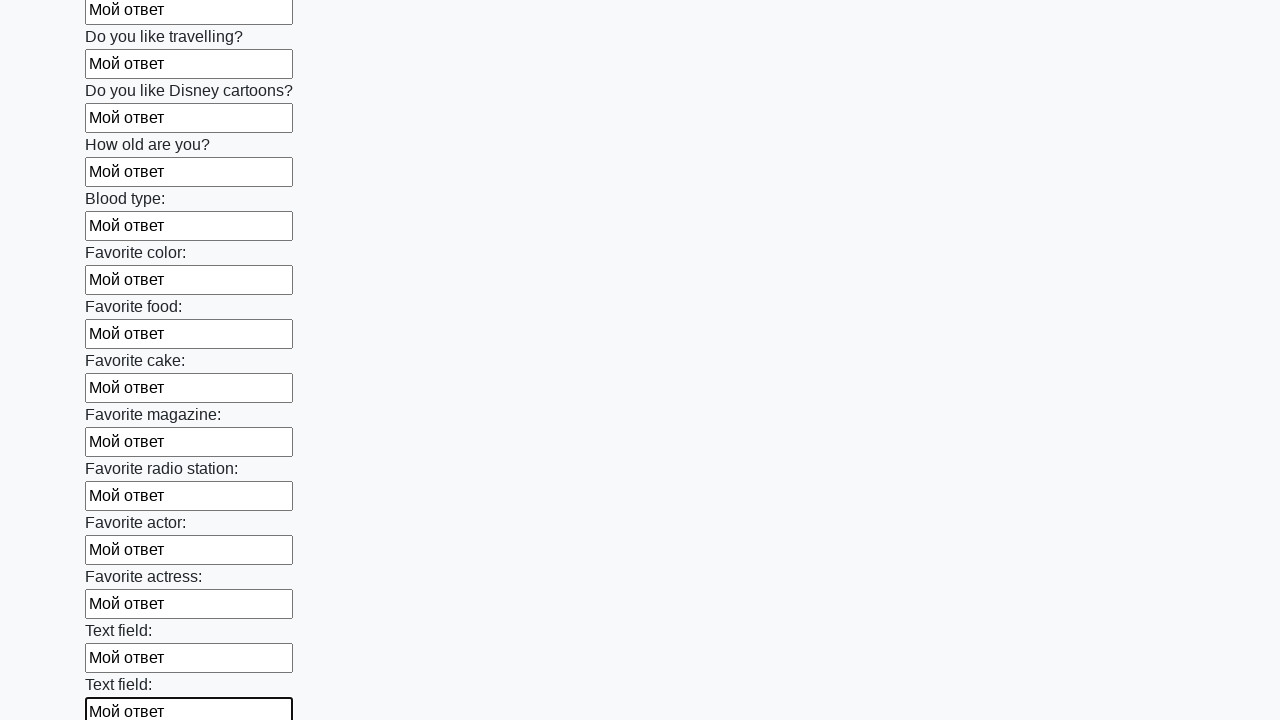

Filled an input field with 'Мой ответ' on input >> nth=28
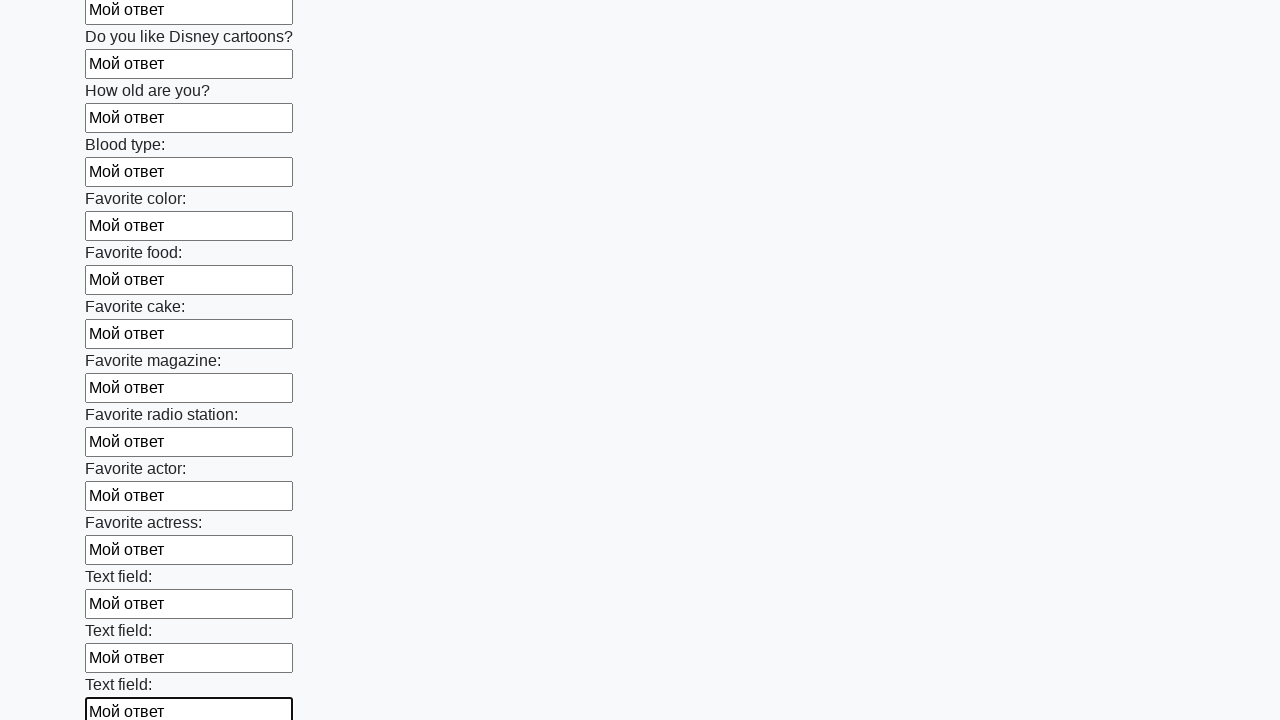

Filled an input field with 'Мой ответ' on input >> nth=29
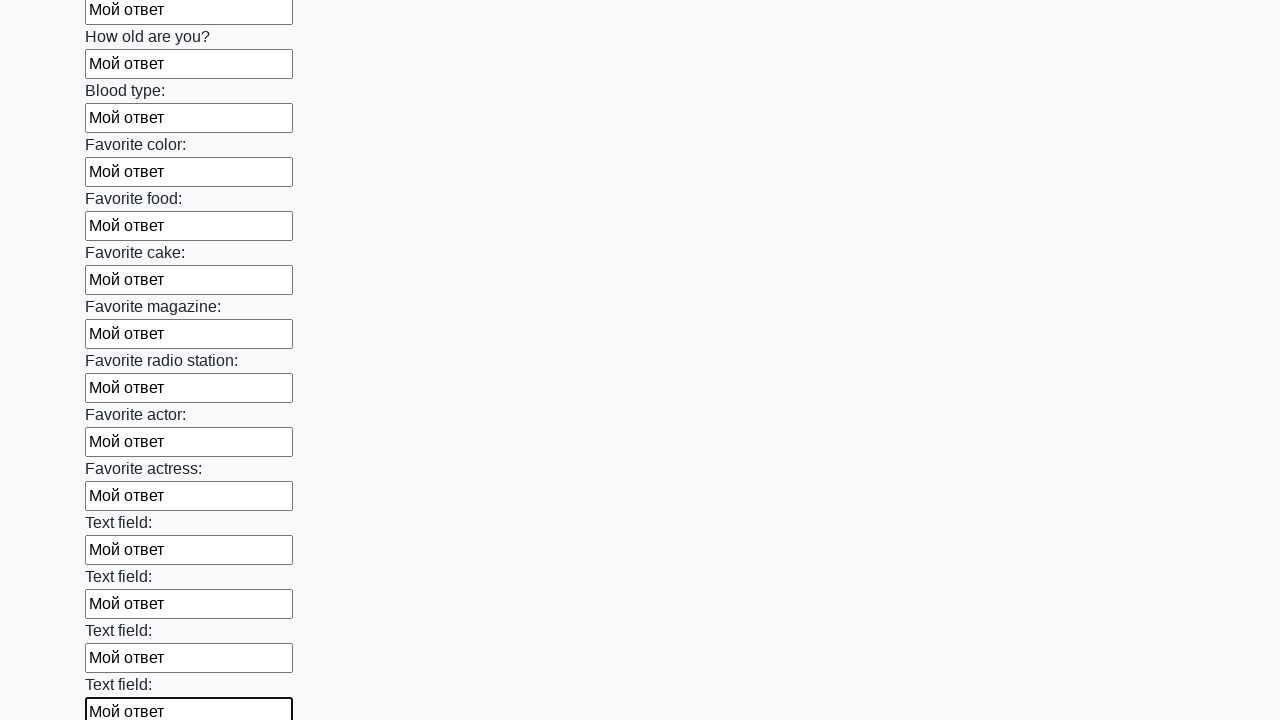

Filled an input field with 'Мой ответ' on input >> nth=30
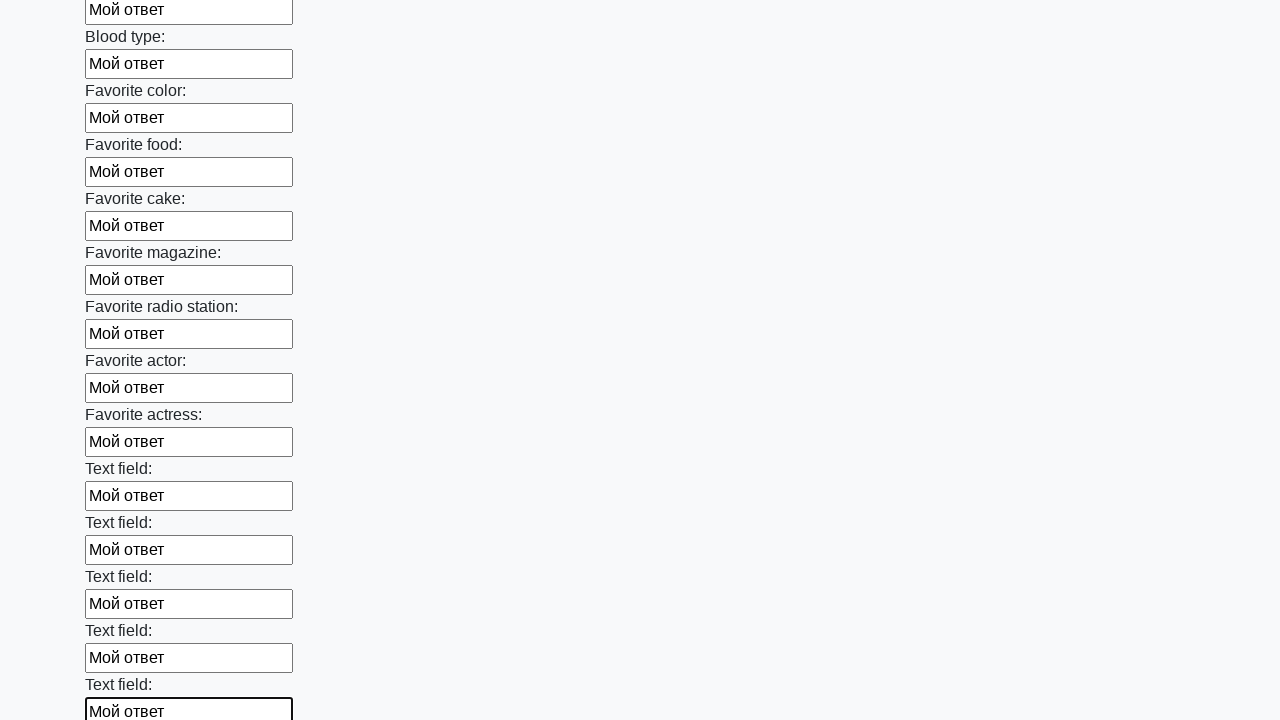

Filled an input field with 'Мой ответ' on input >> nth=31
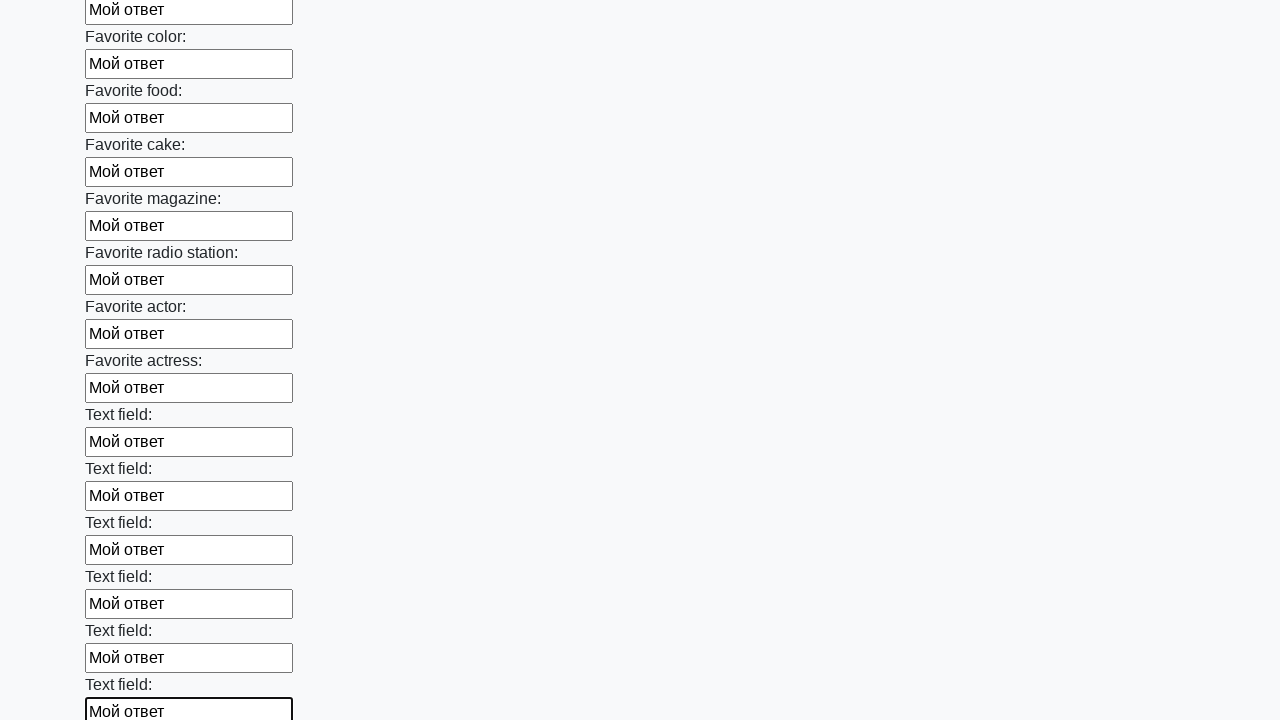

Filled an input field with 'Мой ответ' on input >> nth=32
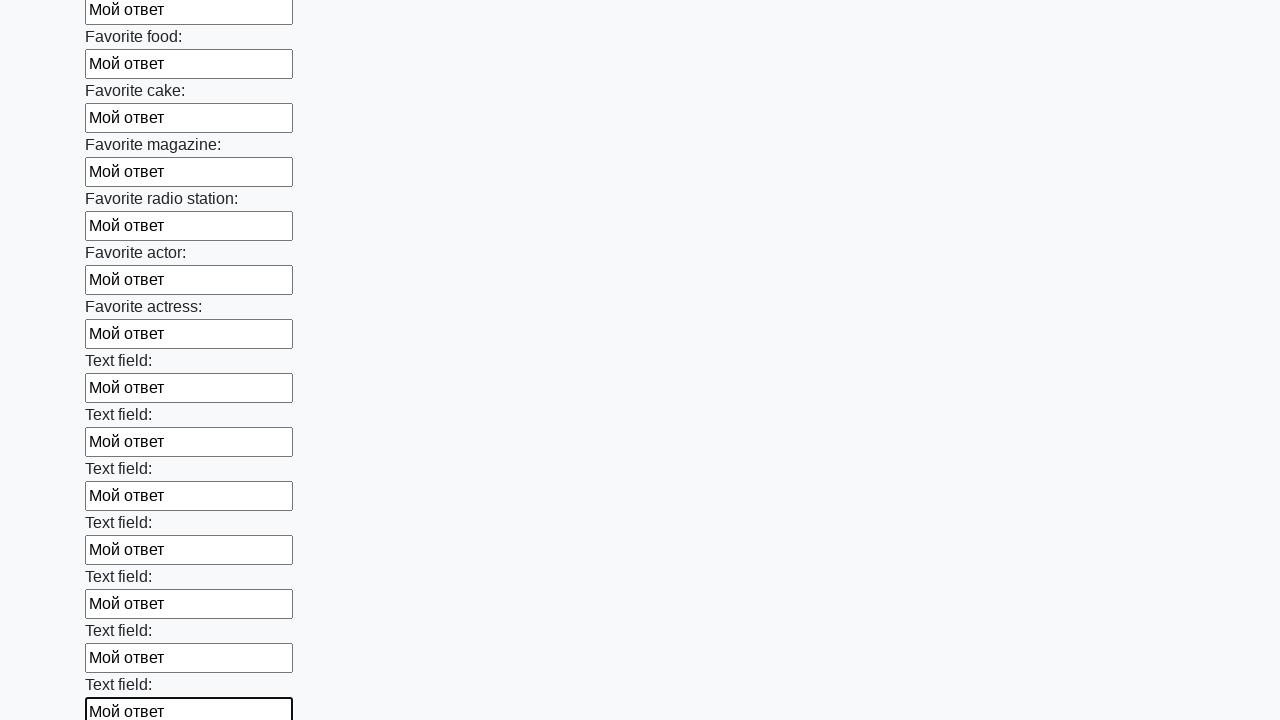

Filled an input field with 'Мой ответ' on input >> nth=33
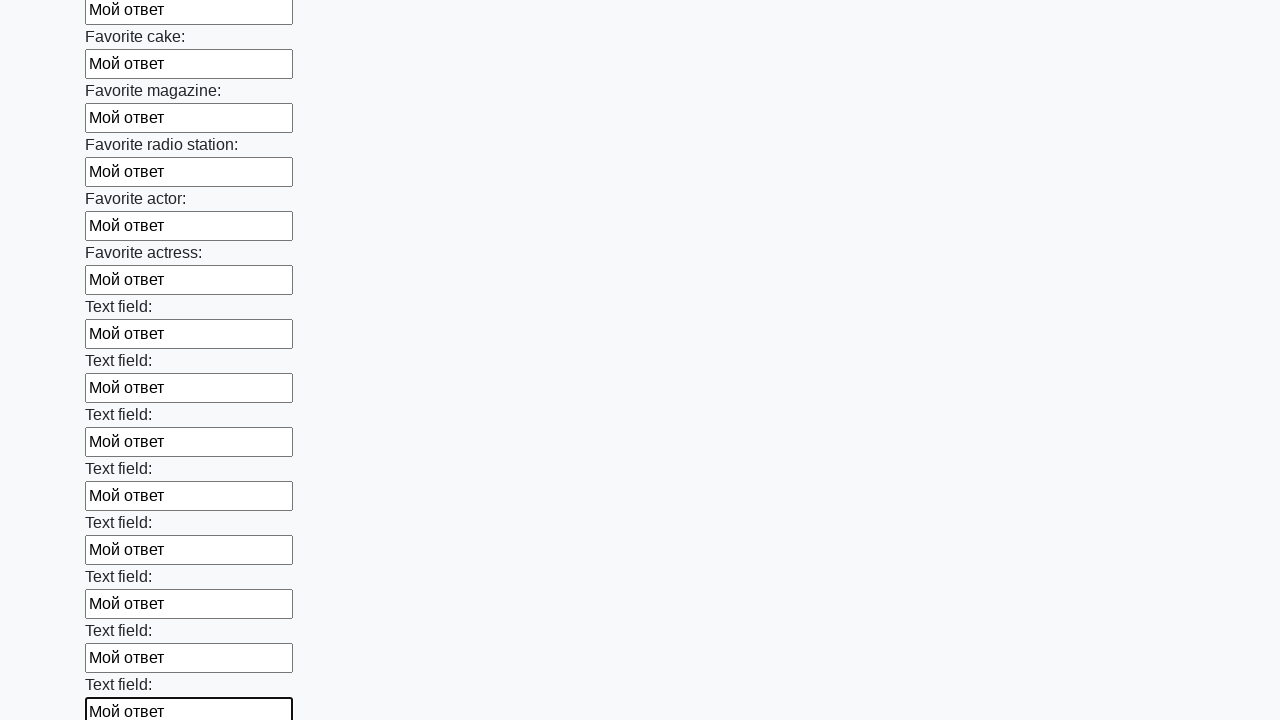

Filled an input field with 'Мой ответ' on input >> nth=34
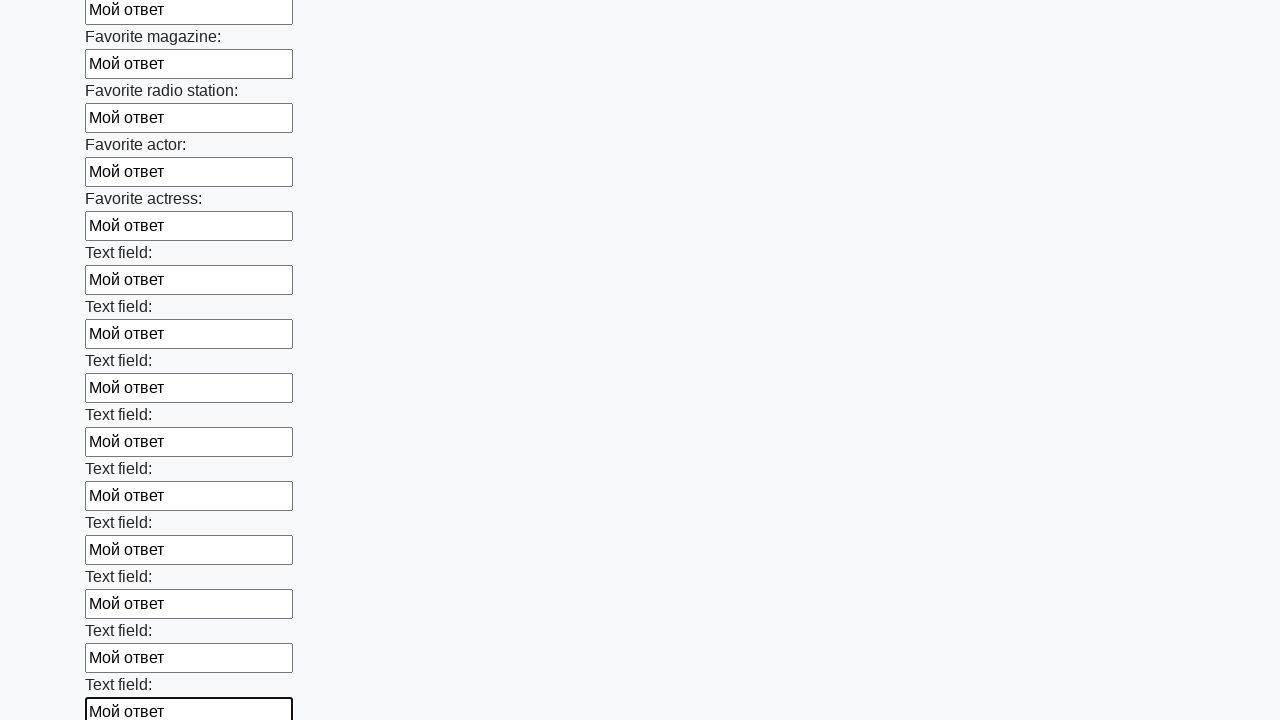

Filled an input field with 'Мой ответ' on input >> nth=35
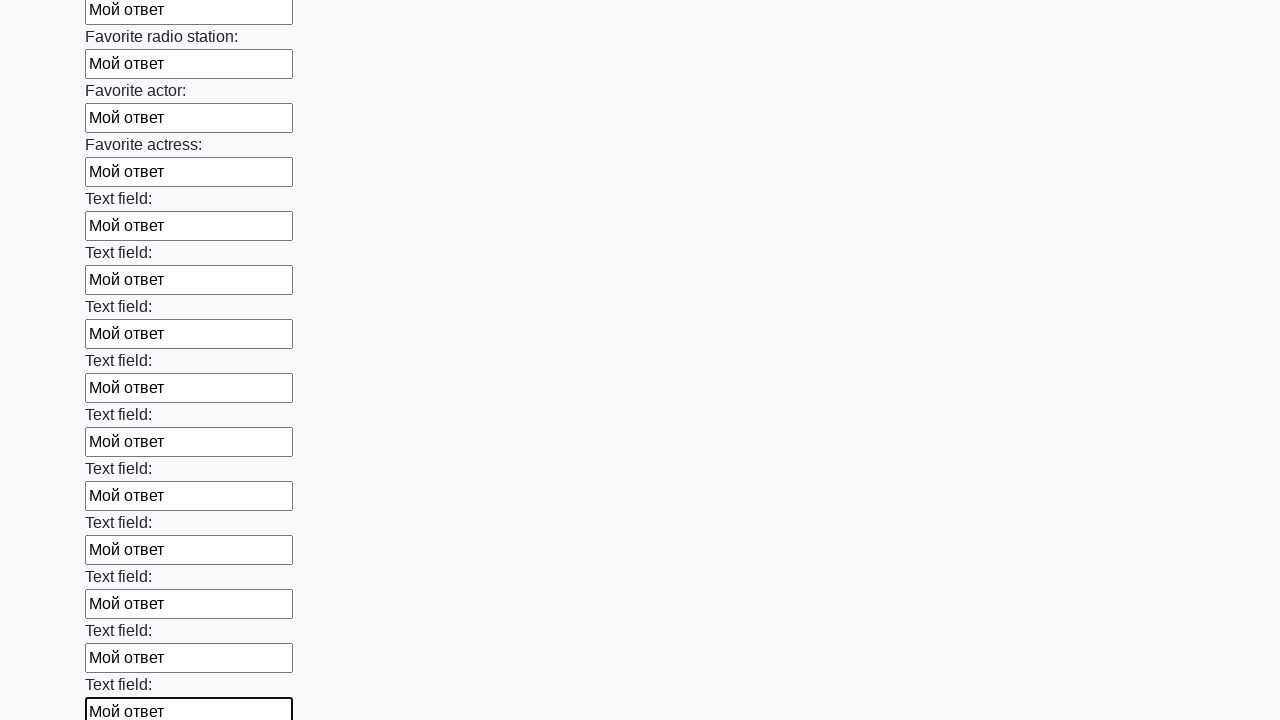

Filled an input field with 'Мой ответ' on input >> nth=36
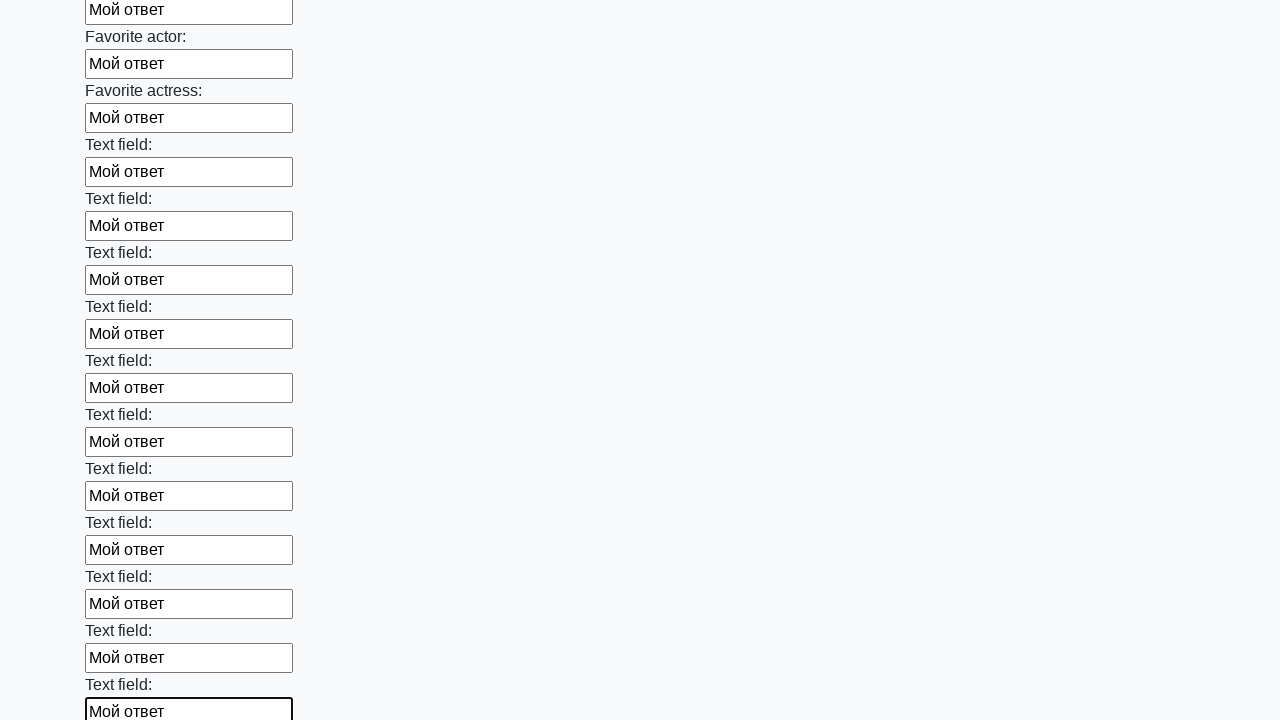

Filled an input field with 'Мой ответ' on input >> nth=37
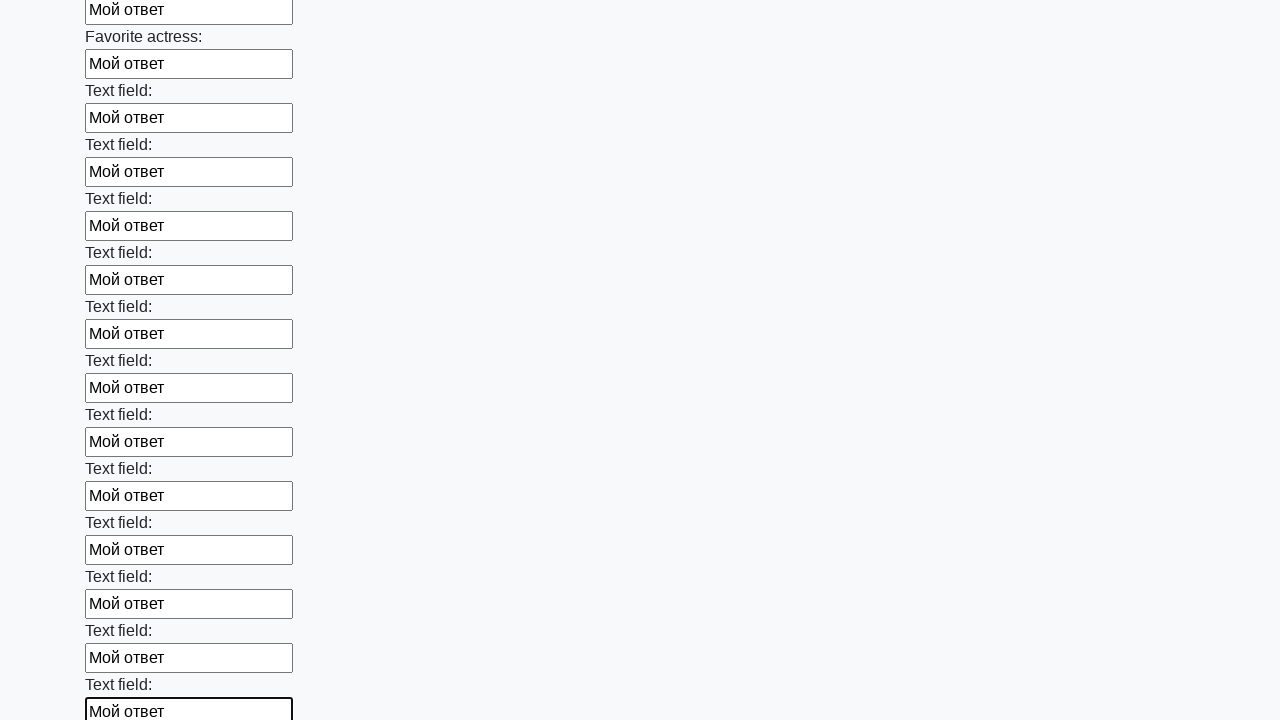

Filled an input field with 'Мой ответ' on input >> nth=38
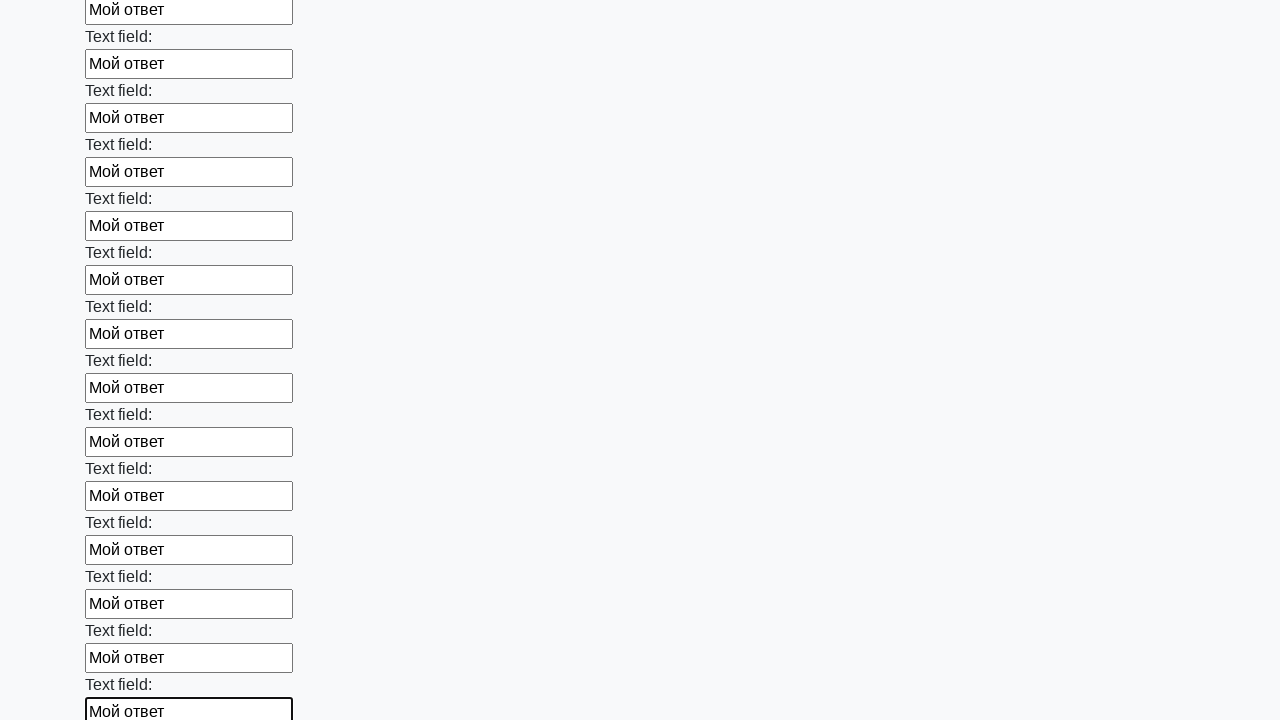

Filled an input field with 'Мой ответ' on input >> nth=39
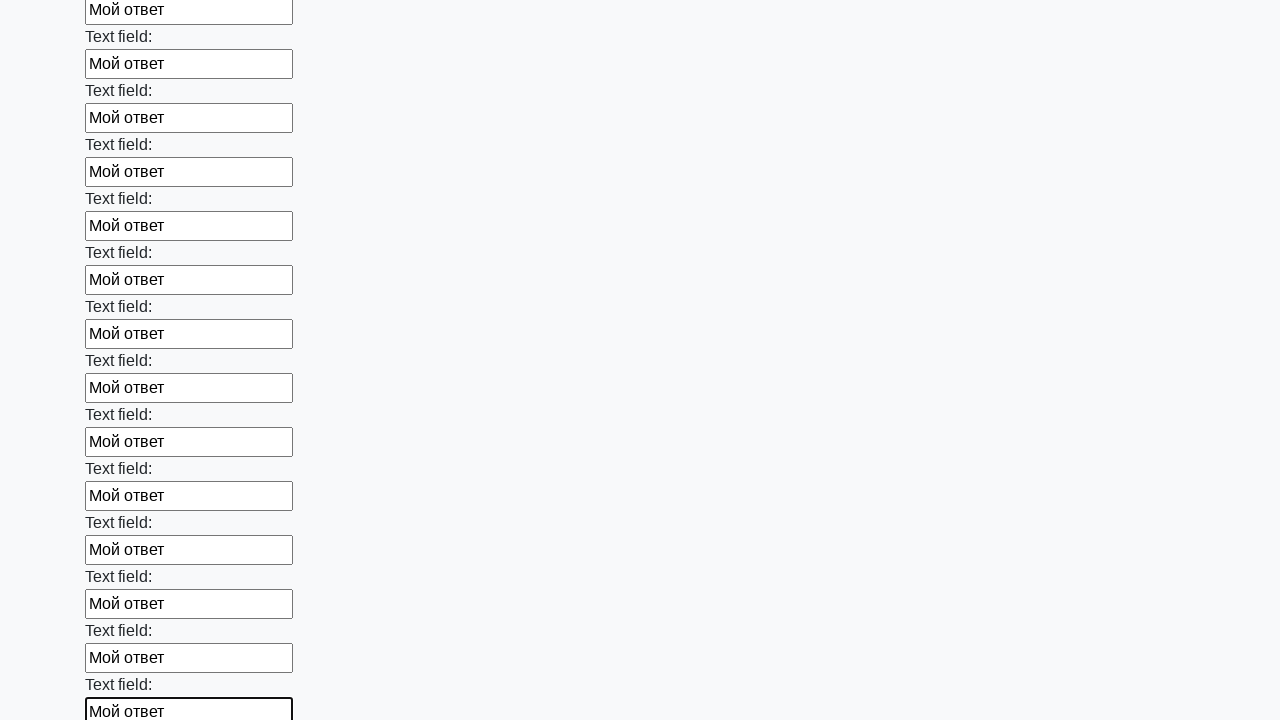

Filled an input field with 'Мой ответ' on input >> nth=40
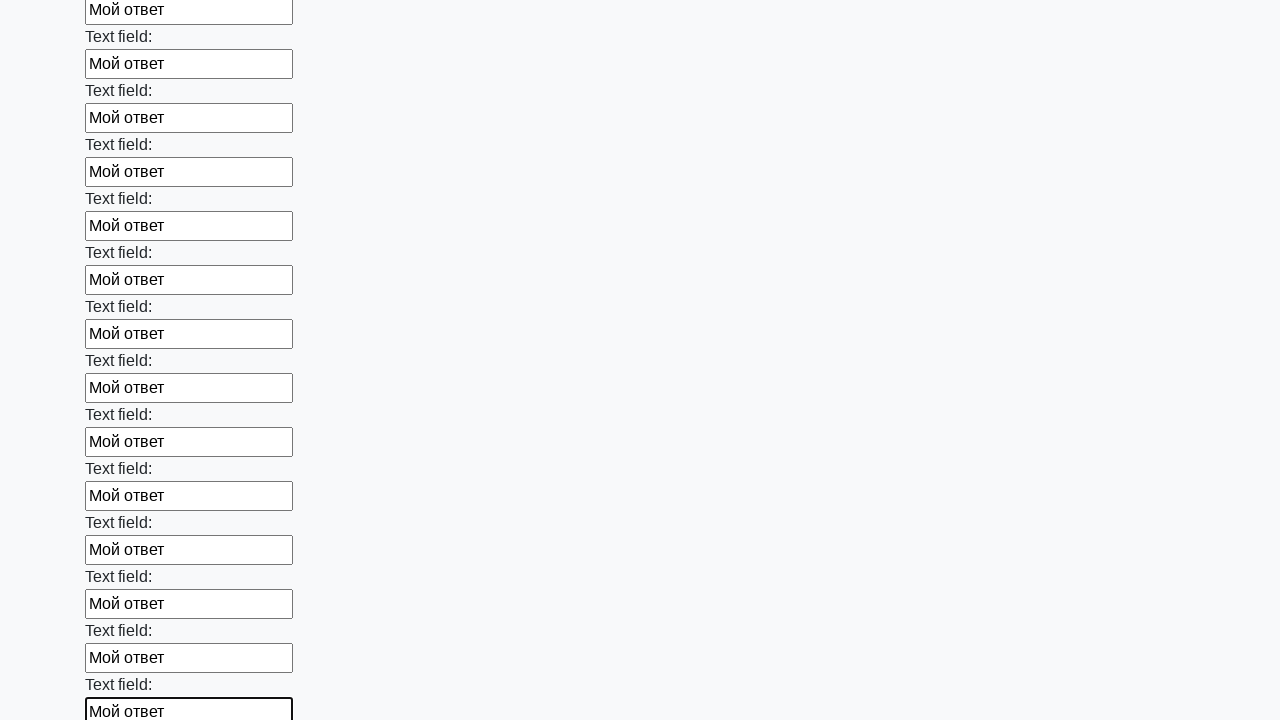

Filled an input field with 'Мой ответ' on input >> nth=41
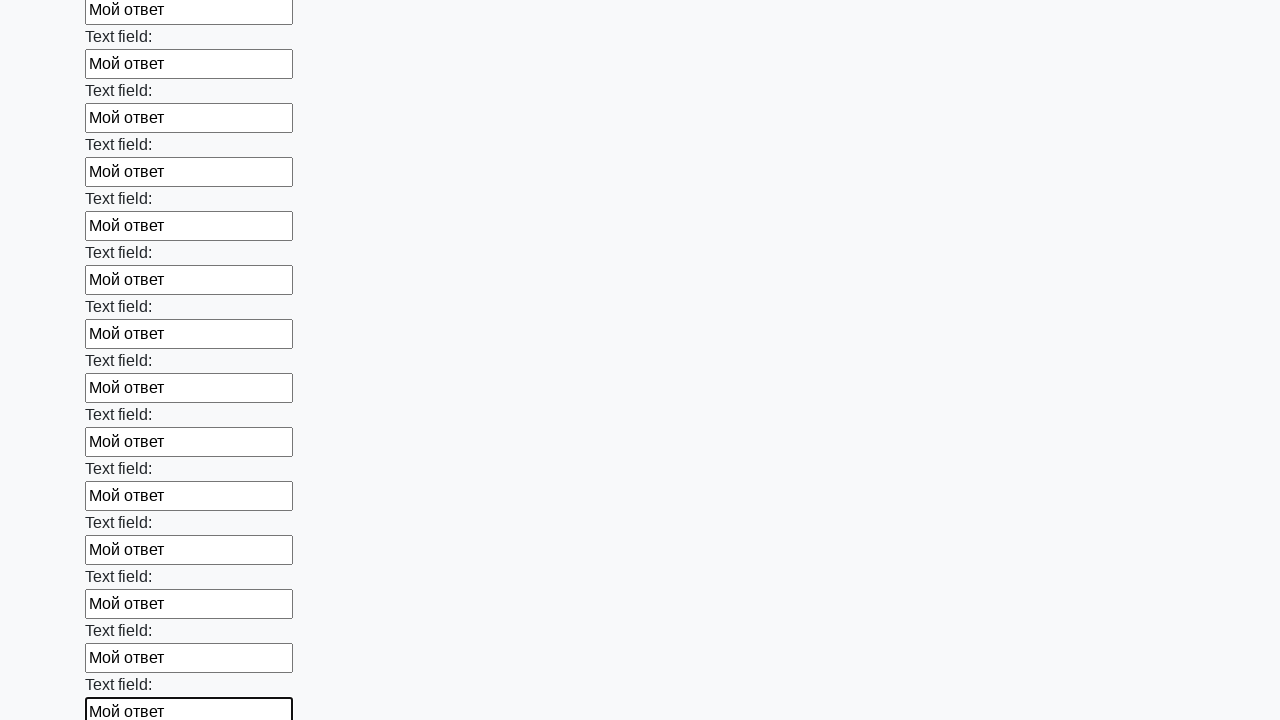

Filled an input field with 'Мой ответ' on input >> nth=42
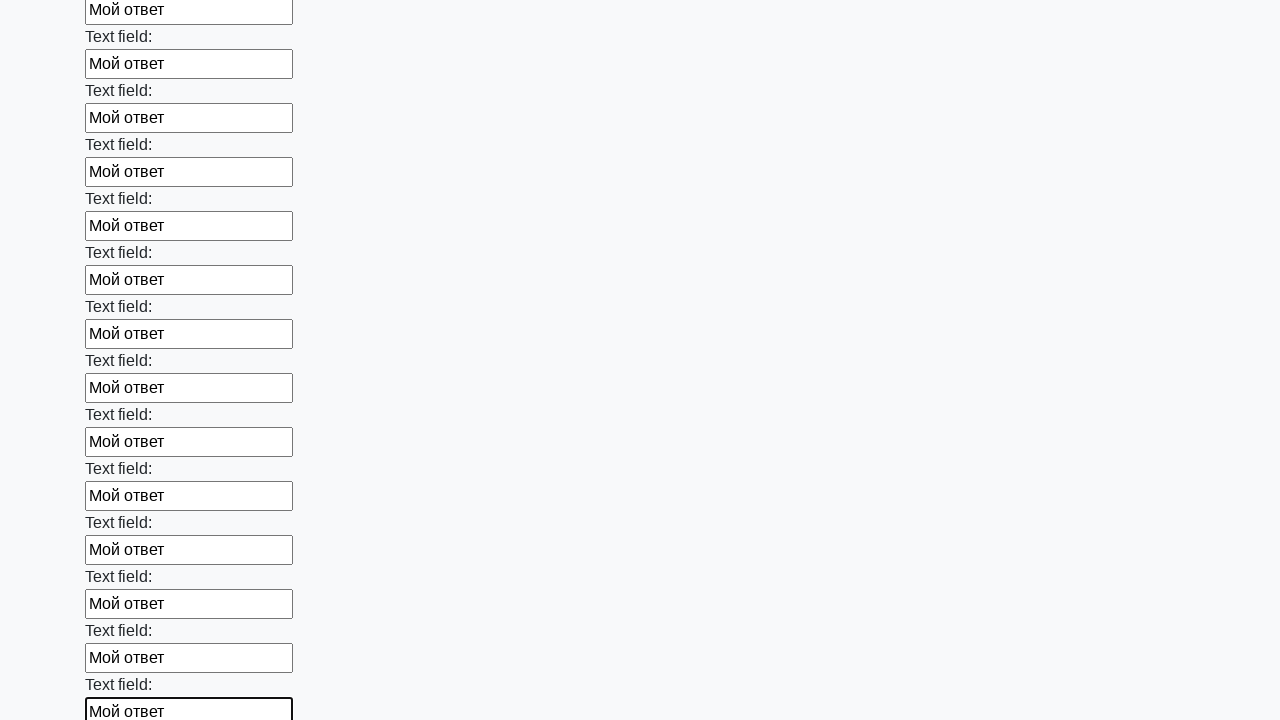

Filled an input field with 'Мой ответ' on input >> nth=43
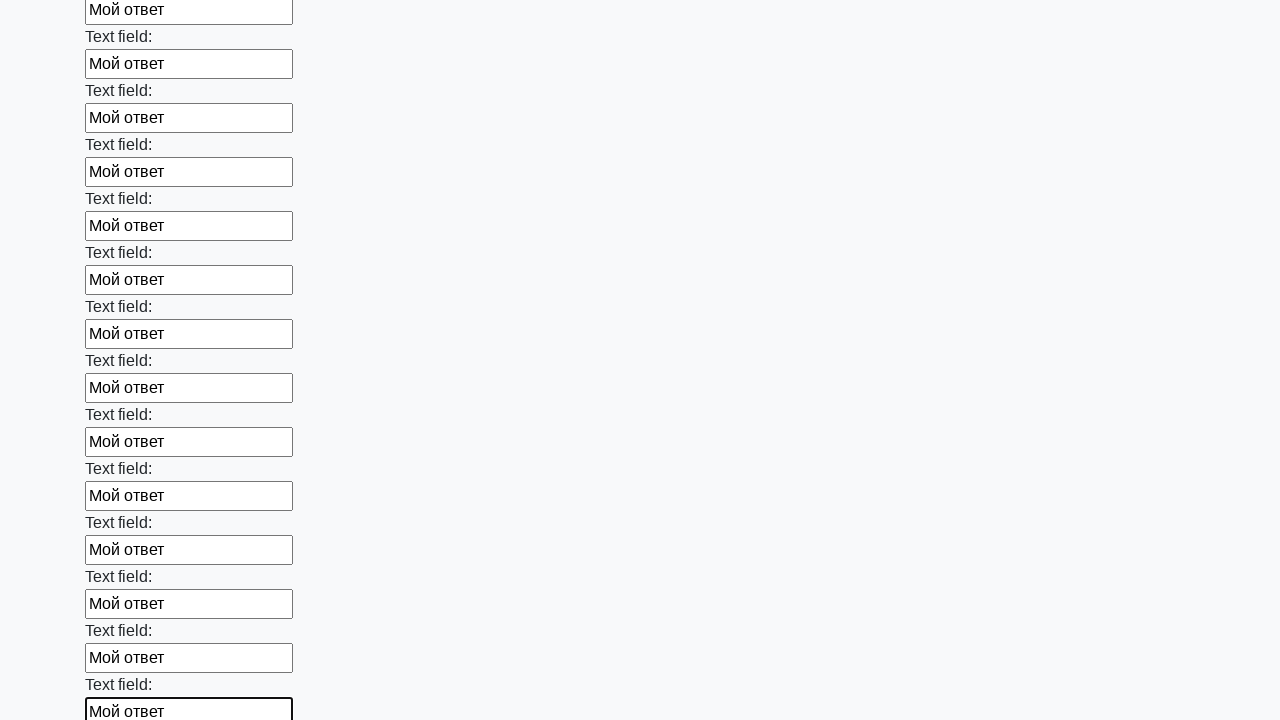

Filled an input field with 'Мой ответ' on input >> nth=44
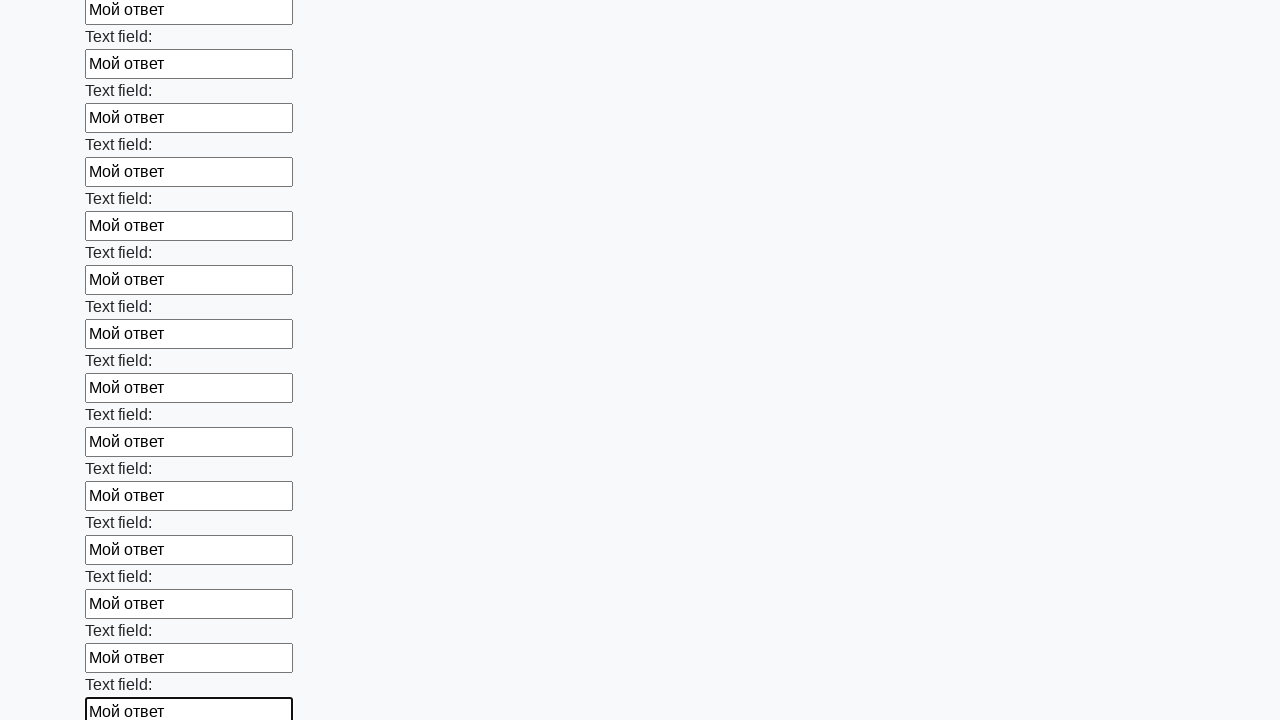

Filled an input field with 'Мой ответ' on input >> nth=45
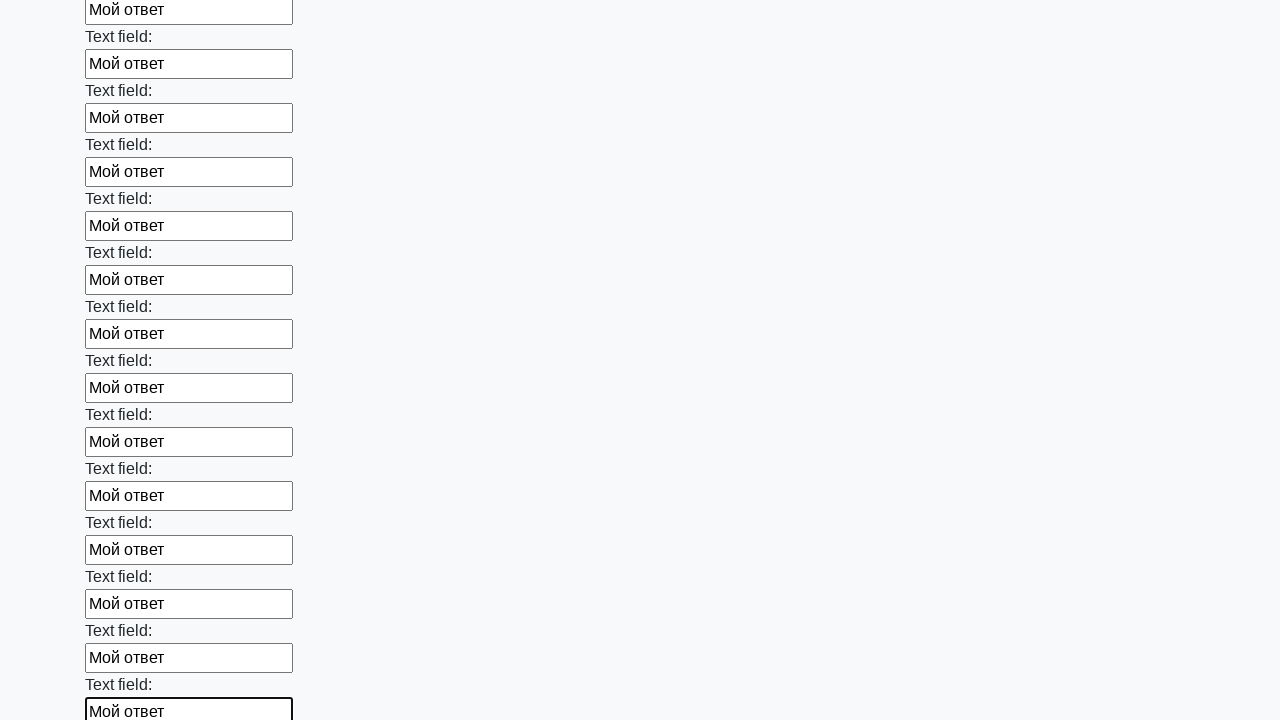

Filled an input field with 'Мой ответ' on input >> nth=46
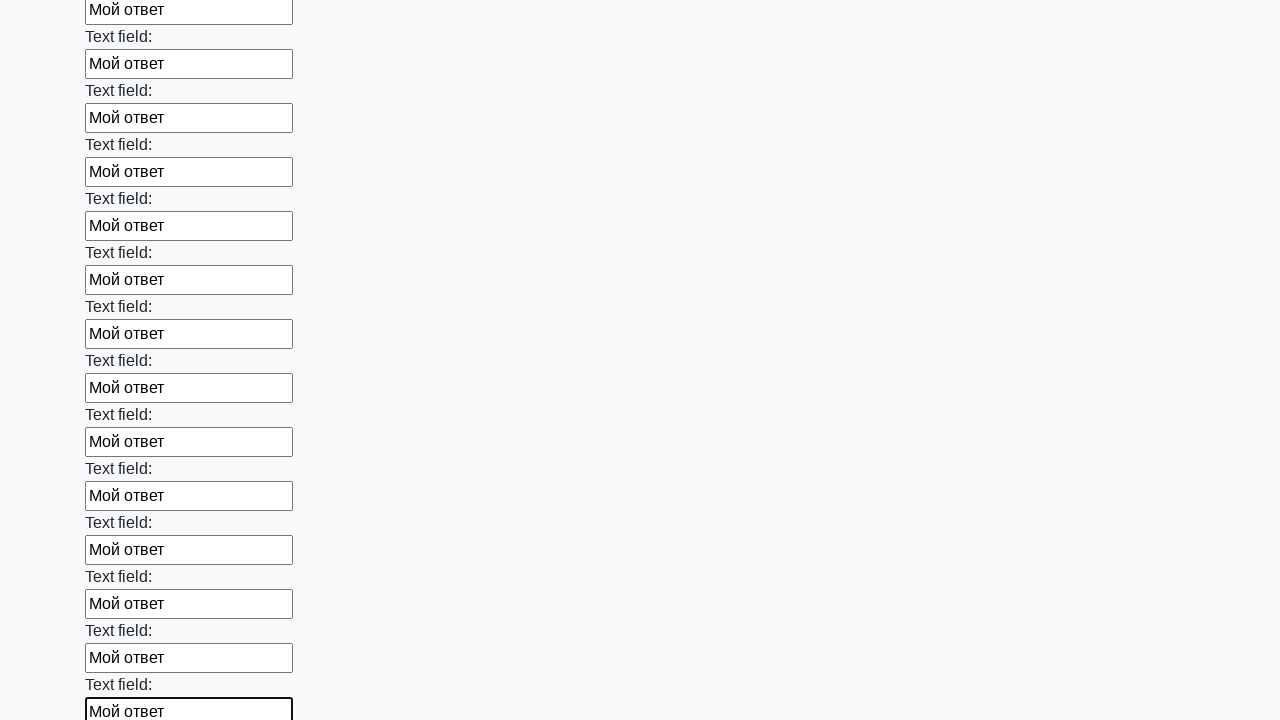

Filled an input field with 'Мой ответ' on input >> nth=47
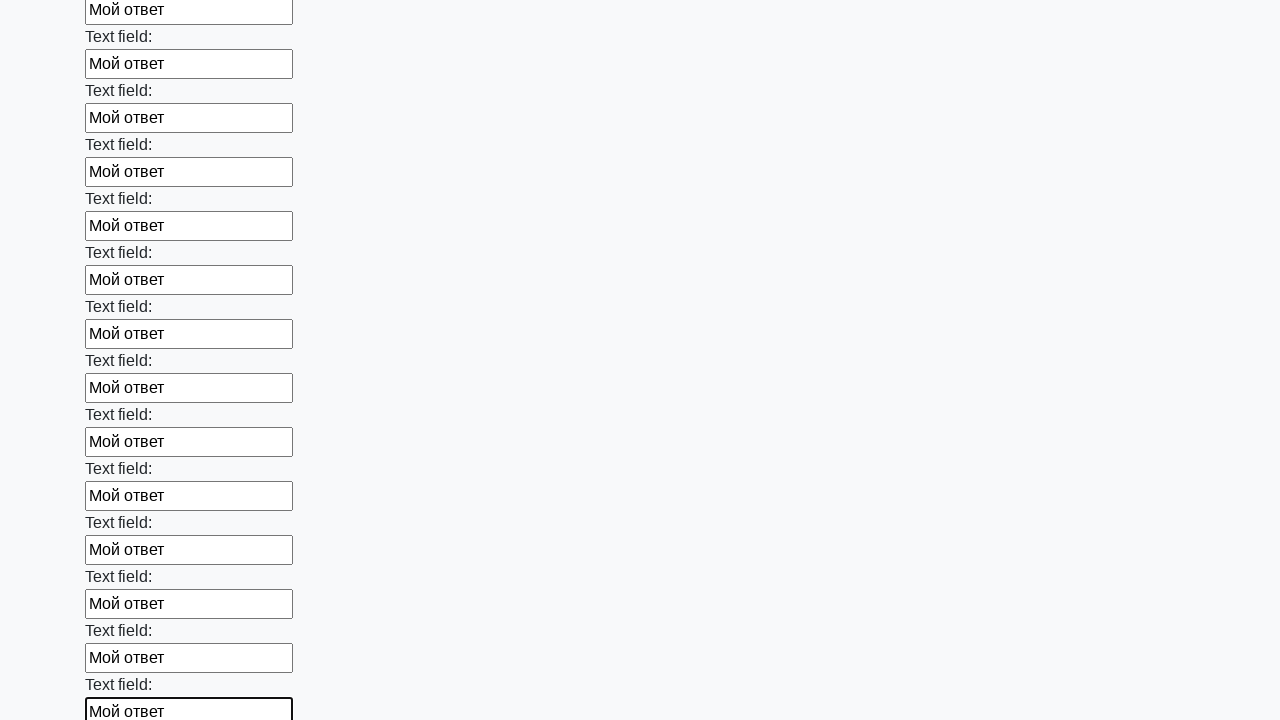

Filled an input field with 'Мой ответ' on input >> nth=48
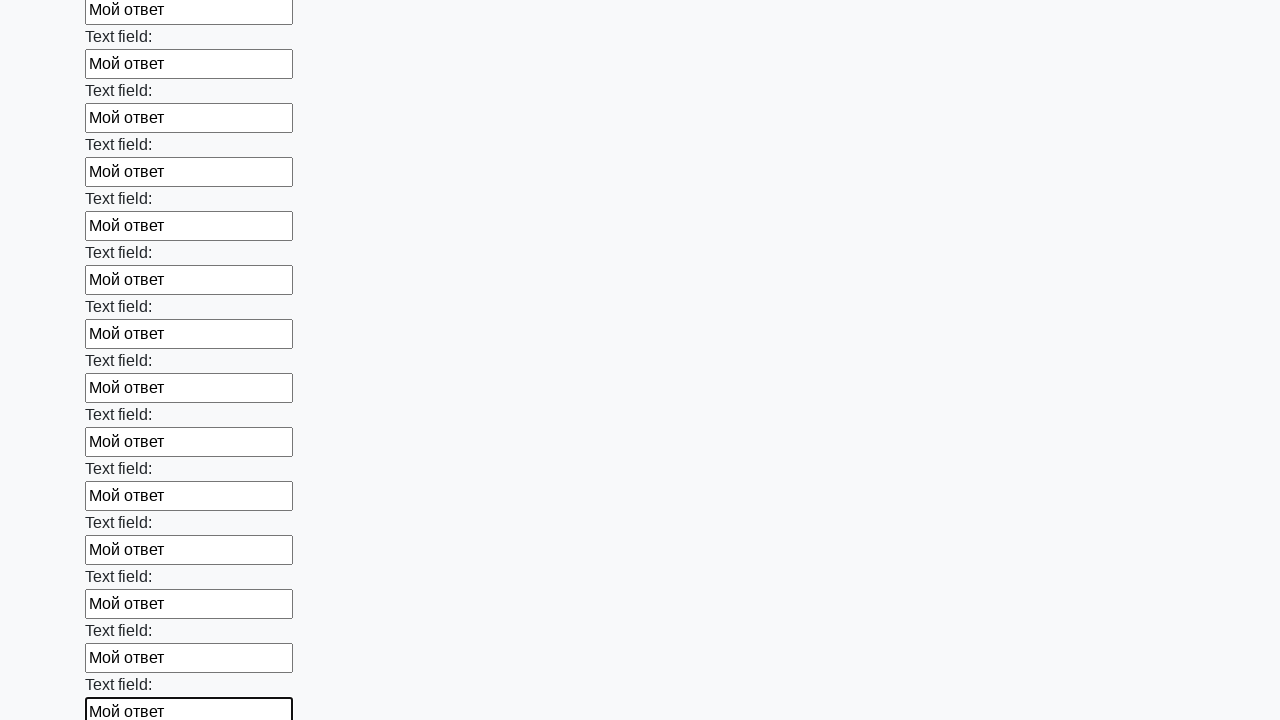

Filled an input field with 'Мой ответ' on input >> nth=49
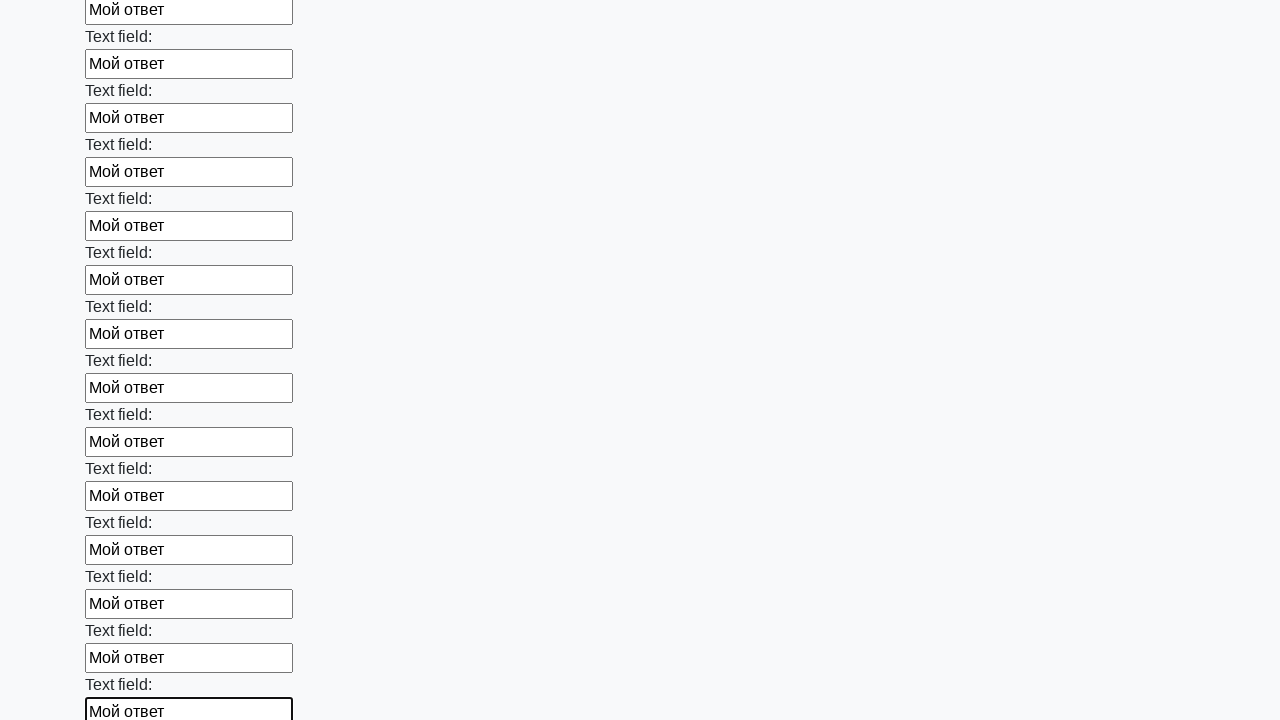

Filled an input field with 'Мой ответ' on input >> nth=50
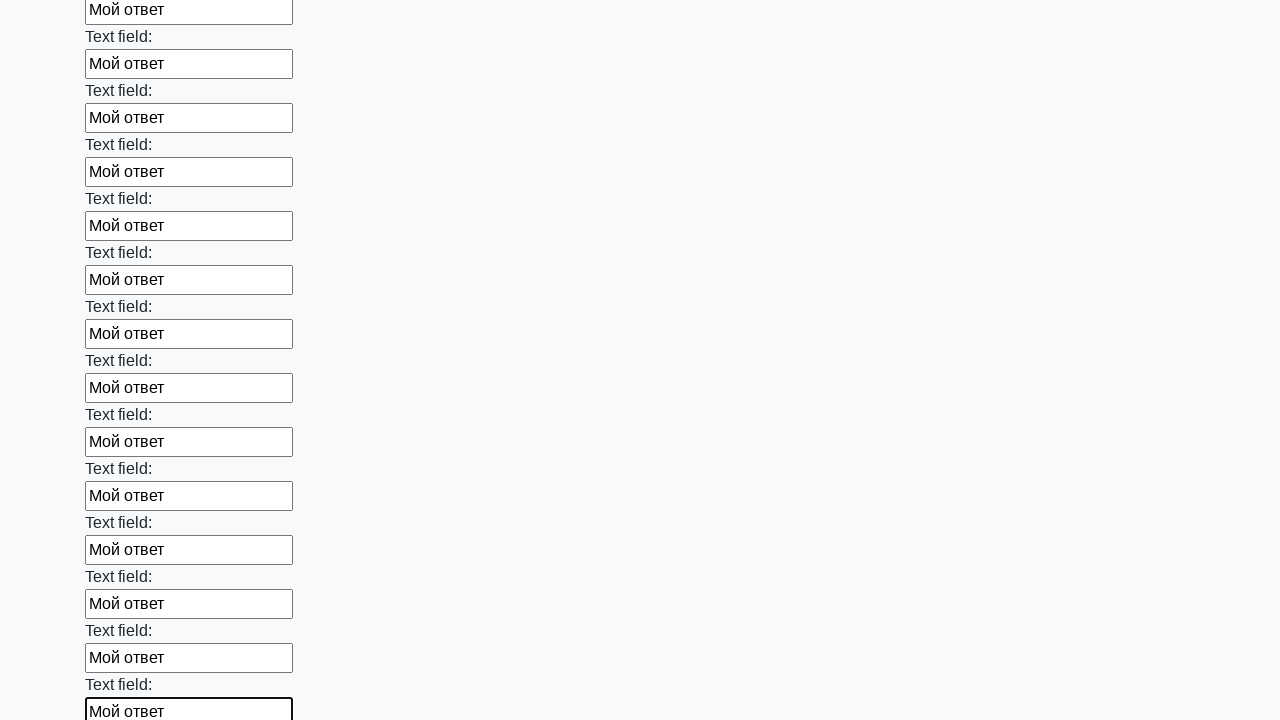

Filled an input field with 'Мой ответ' on input >> nth=51
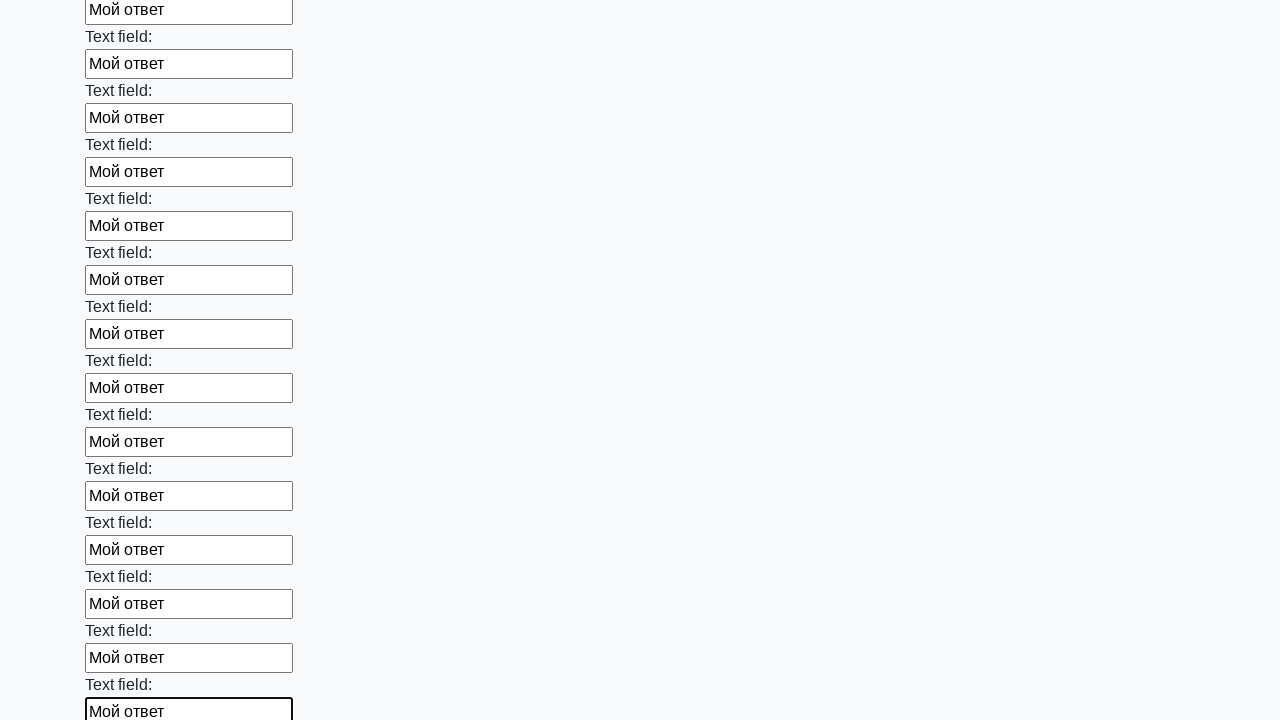

Filled an input field with 'Мой ответ' on input >> nth=52
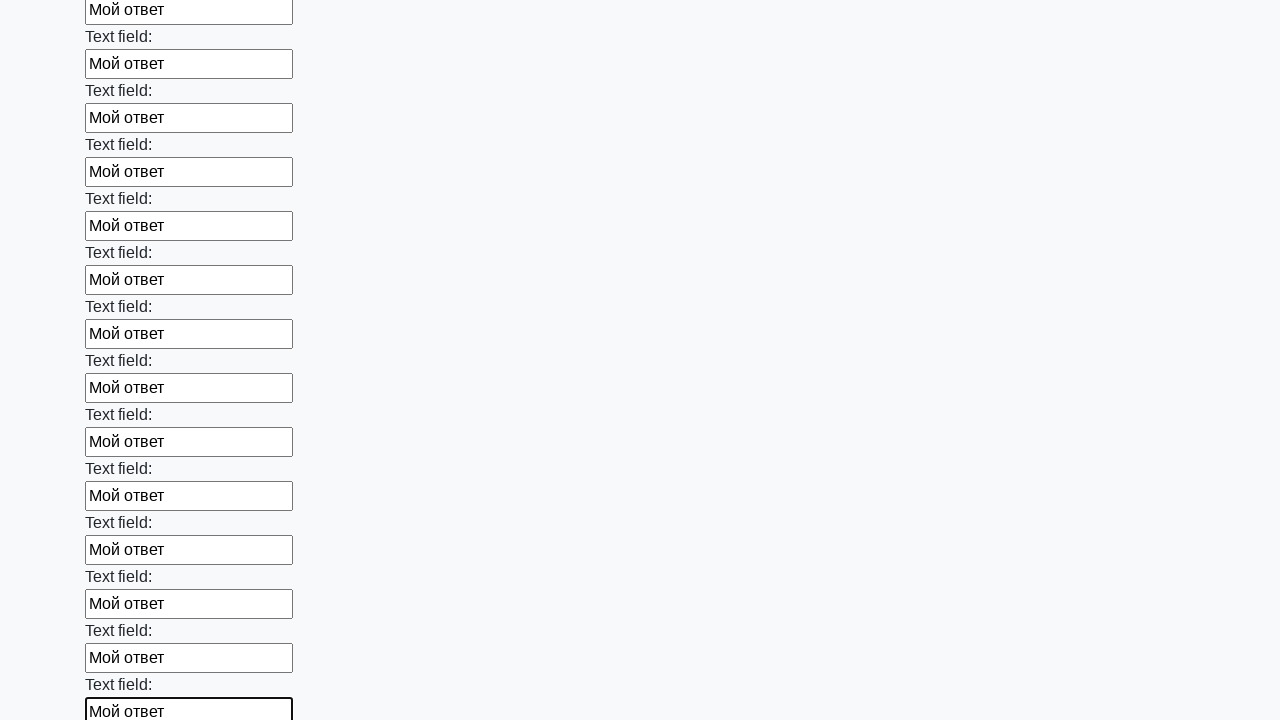

Filled an input field with 'Мой ответ' on input >> nth=53
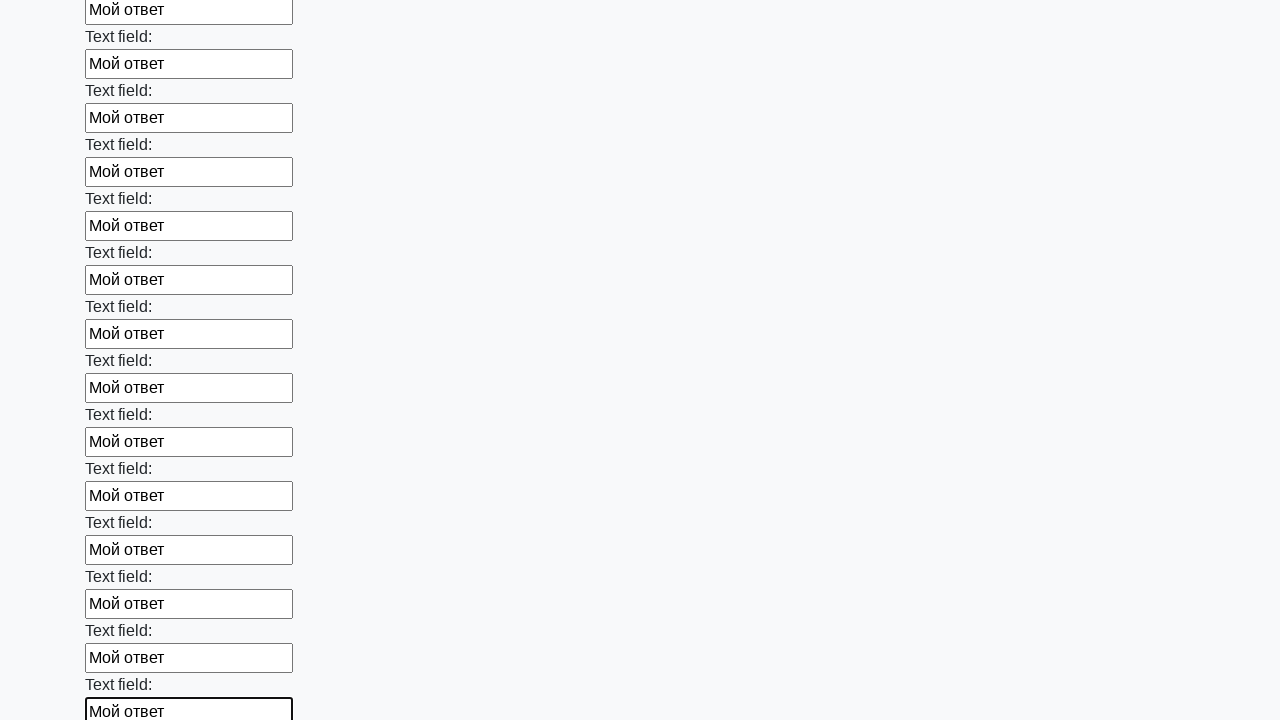

Filled an input field with 'Мой ответ' on input >> nth=54
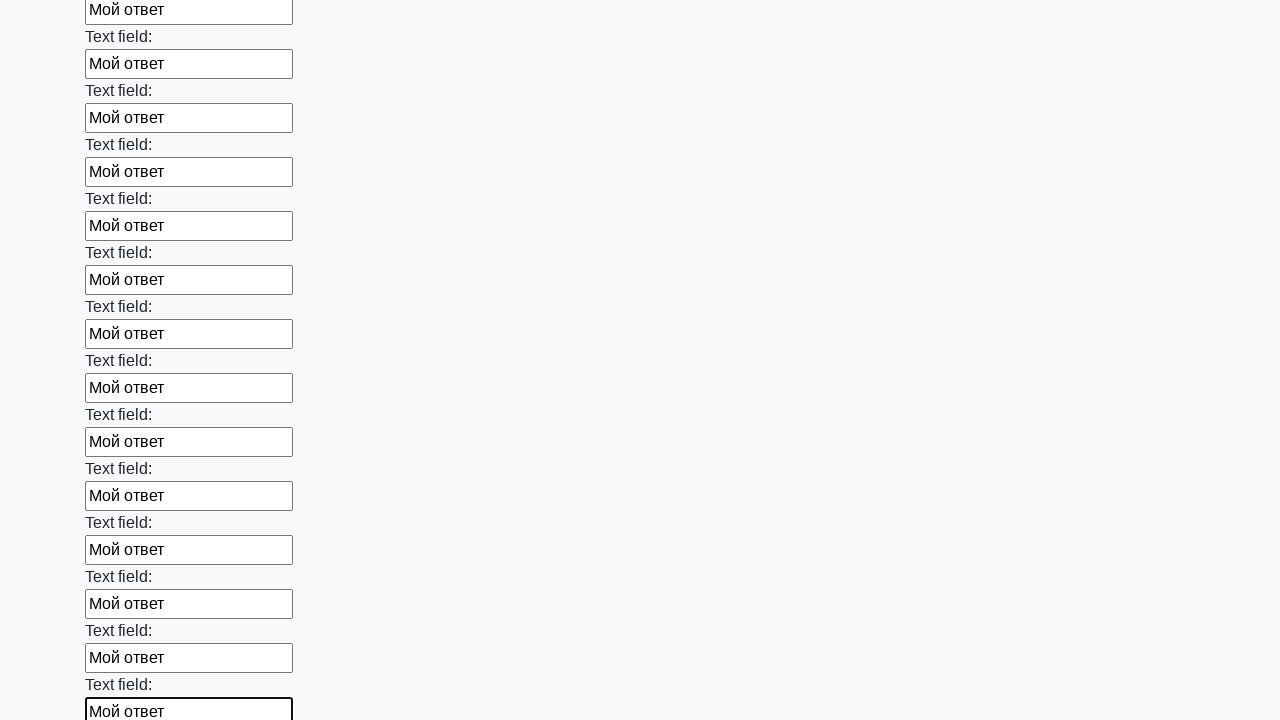

Filled an input field with 'Мой ответ' on input >> nth=55
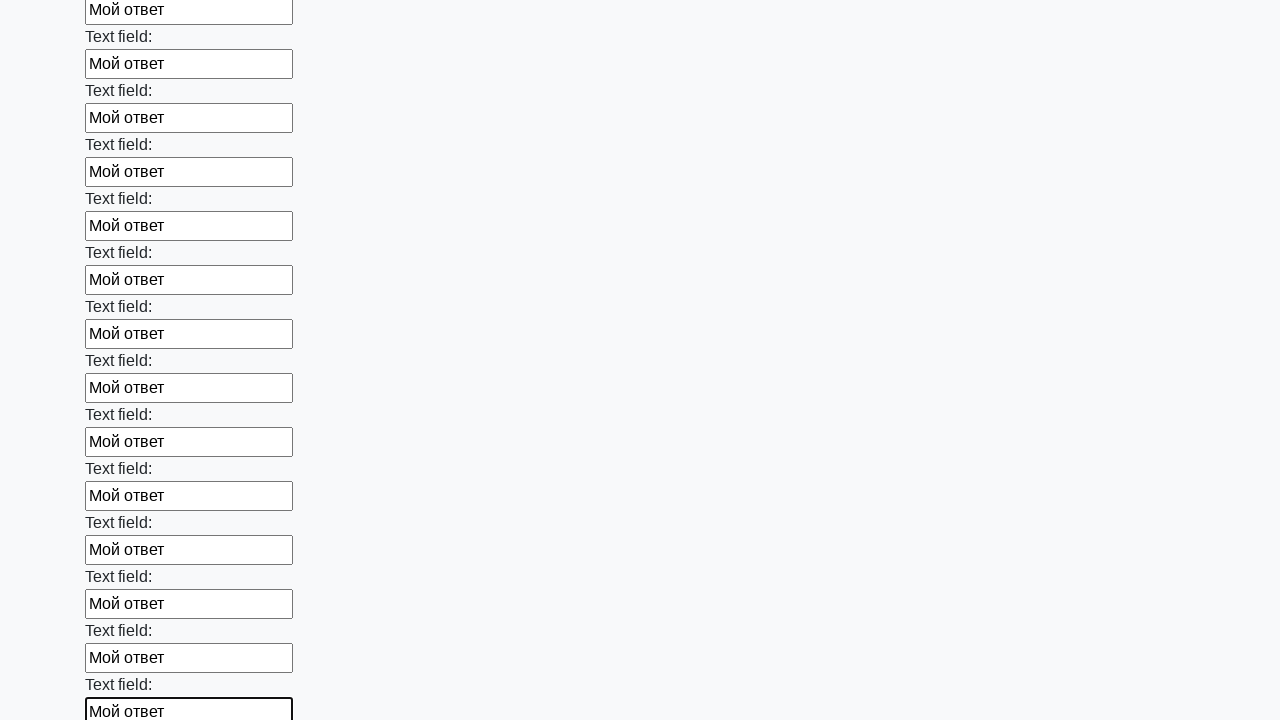

Filled an input field with 'Мой ответ' on input >> nth=56
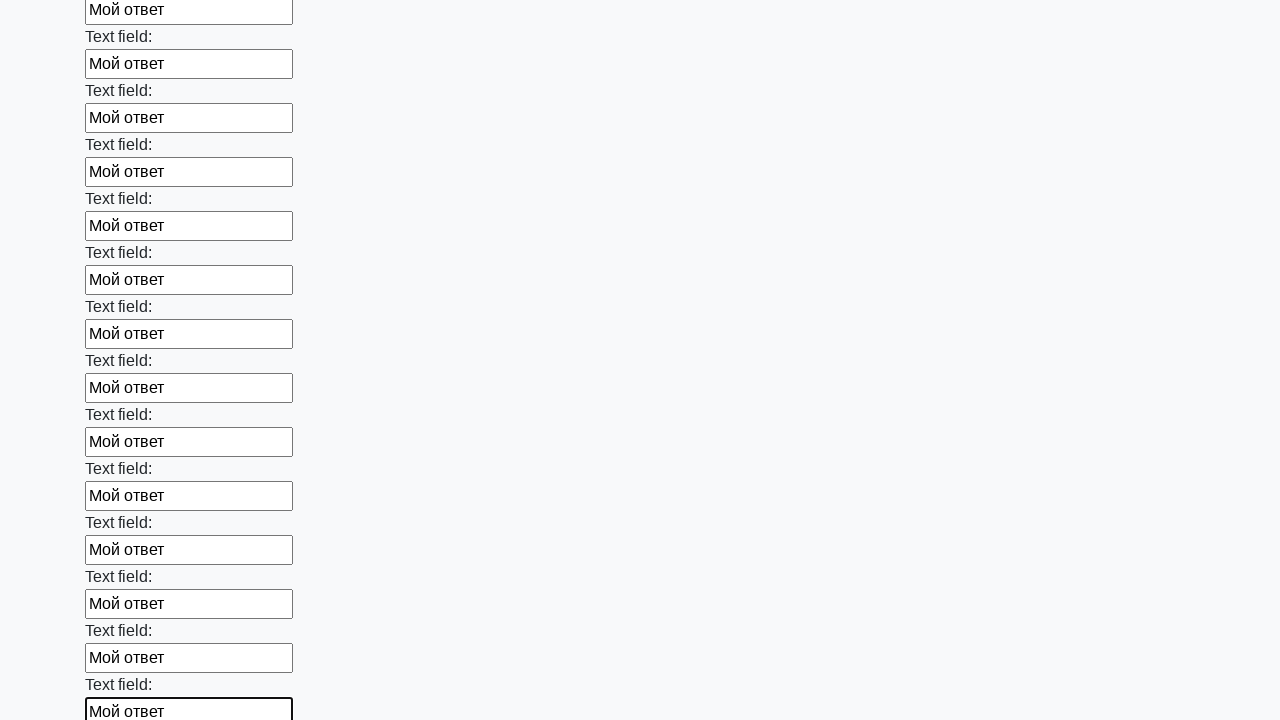

Filled an input field with 'Мой ответ' on input >> nth=57
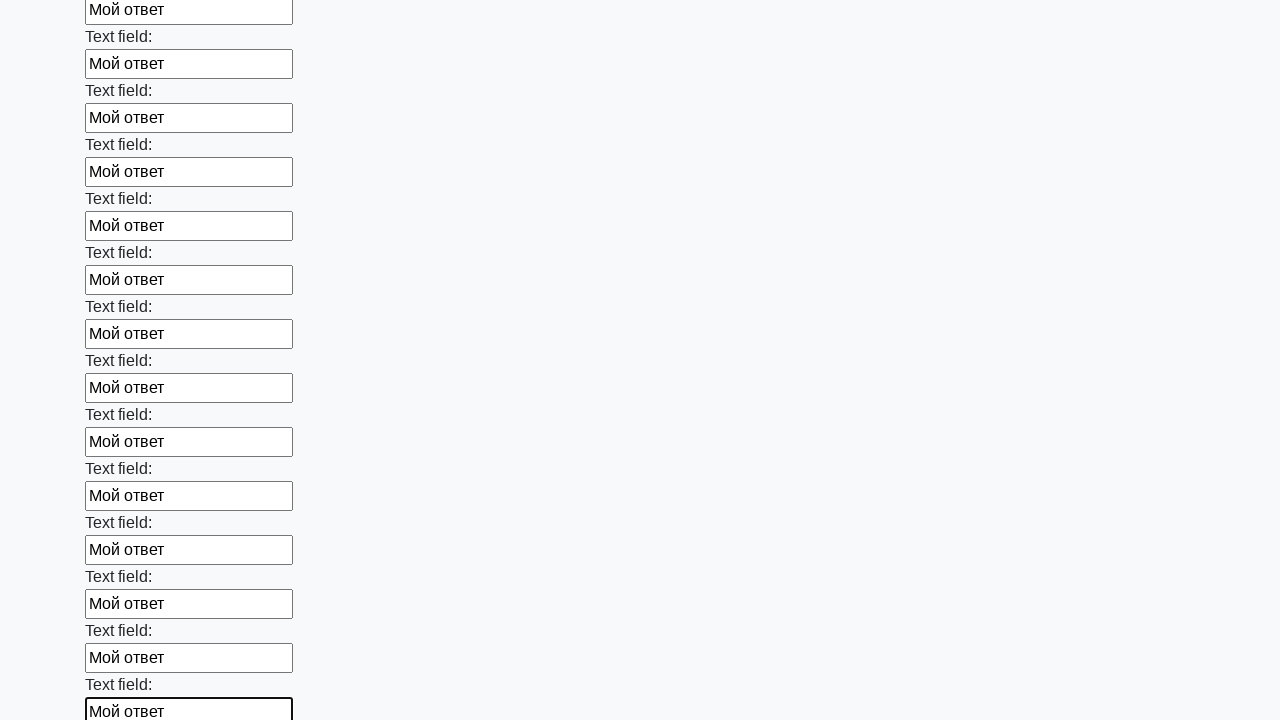

Filled an input field with 'Мой ответ' on input >> nth=58
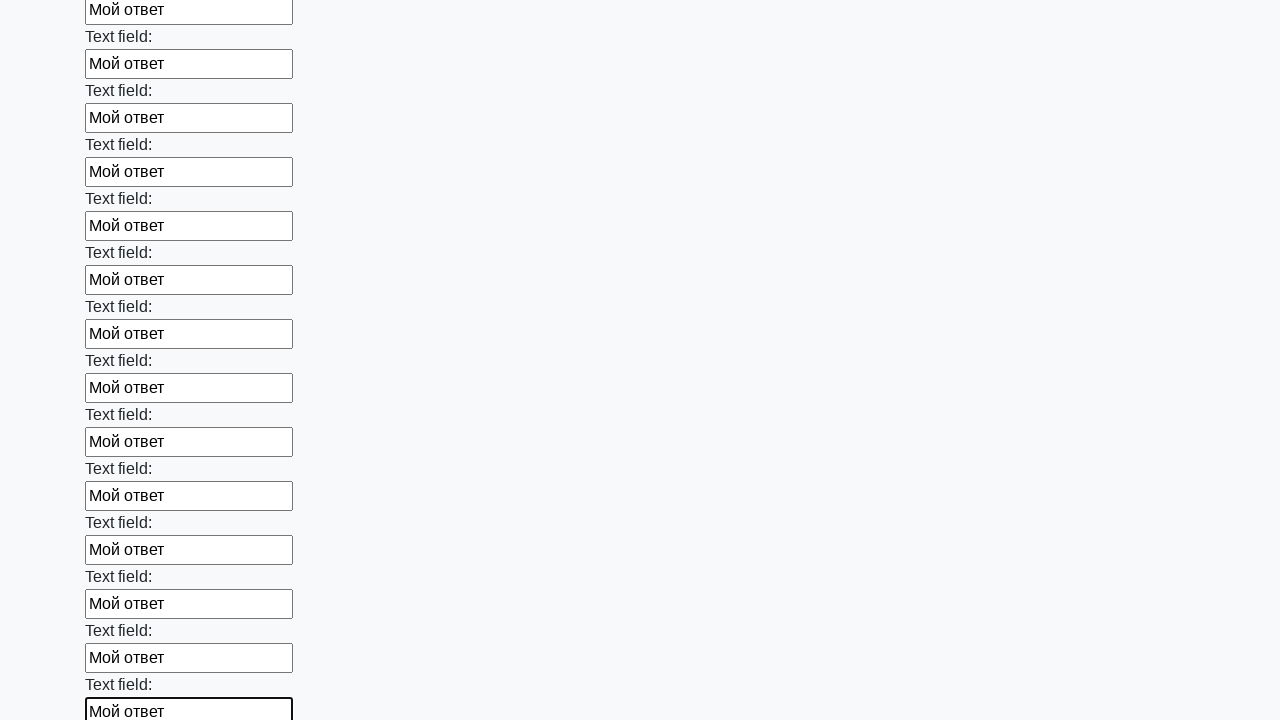

Filled an input field with 'Мой ответ' on input >> nth=59
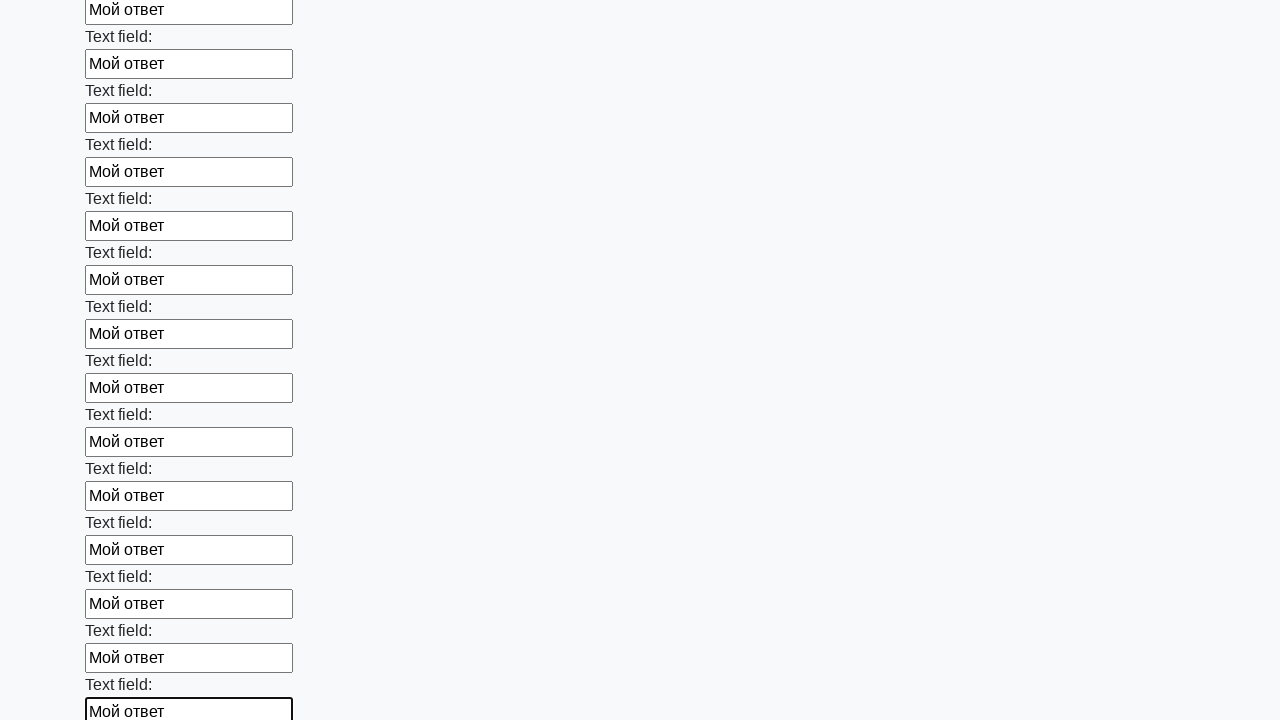

Filled an input field with 'Мой ответ' on input >> nth=60
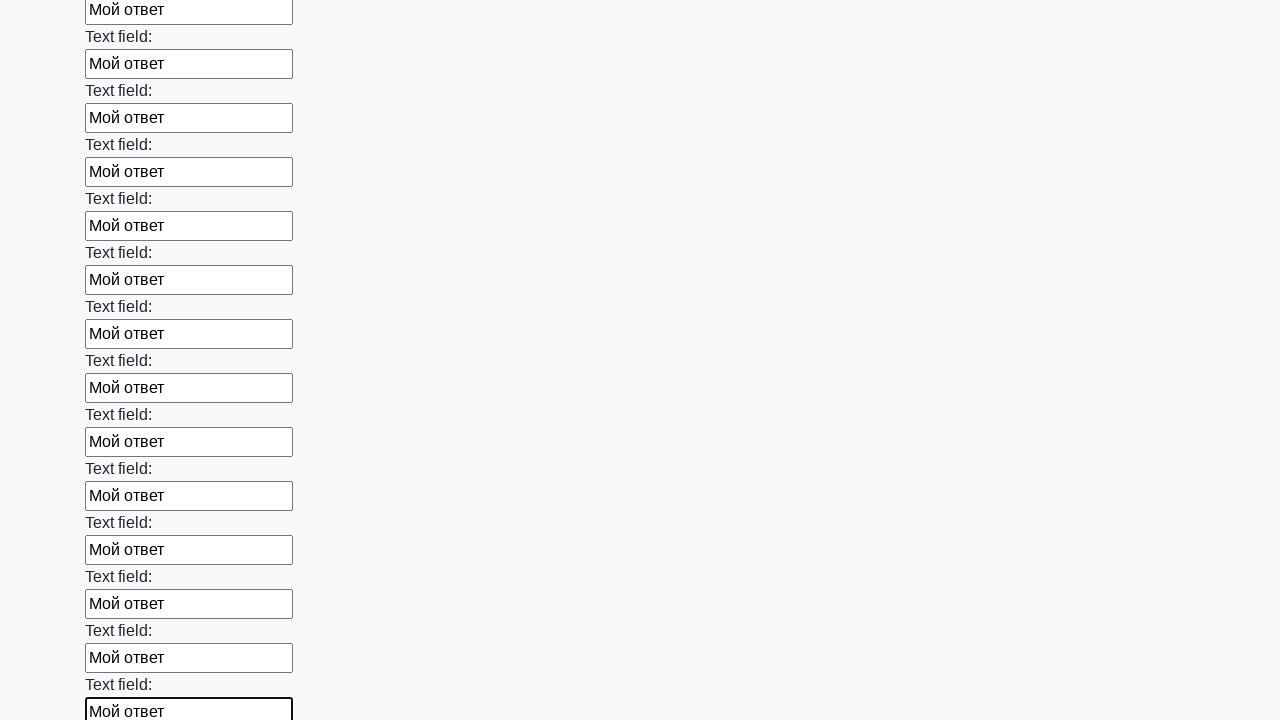

Filled an input field with 'Мой ответ' on input >> nth=61
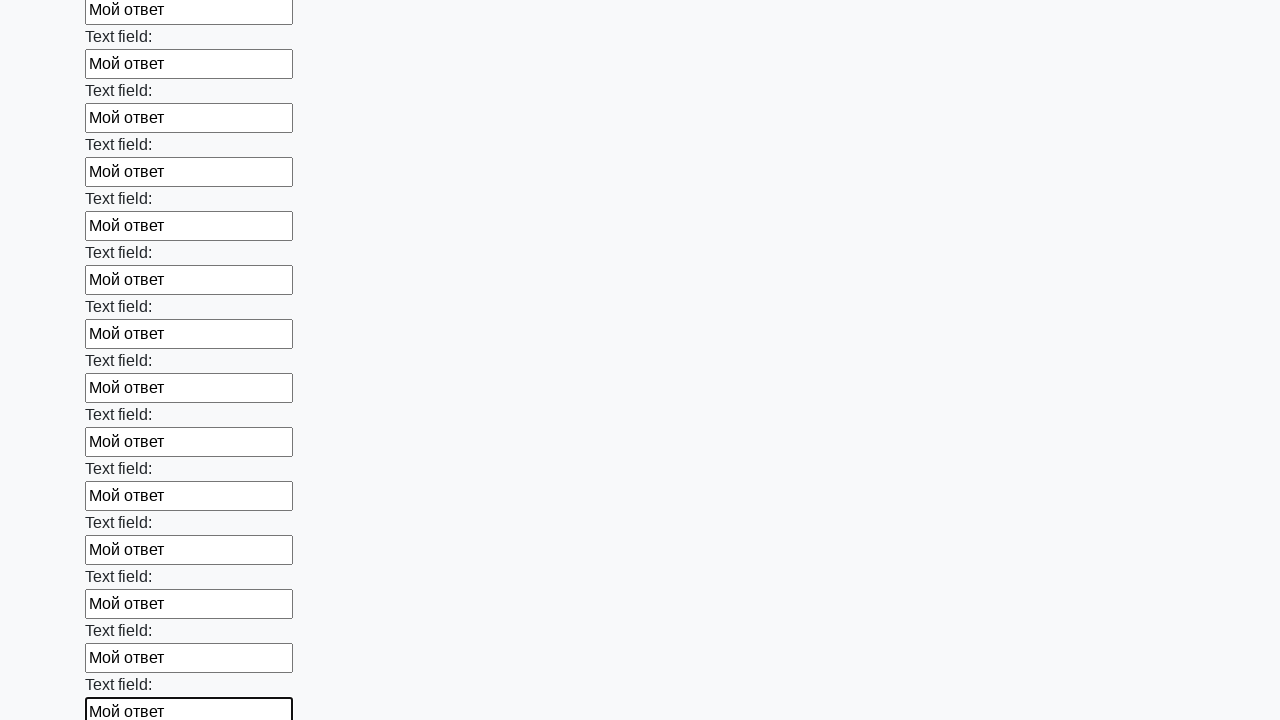

Filled an input field with 'Мой ответ' on input >> nth=62
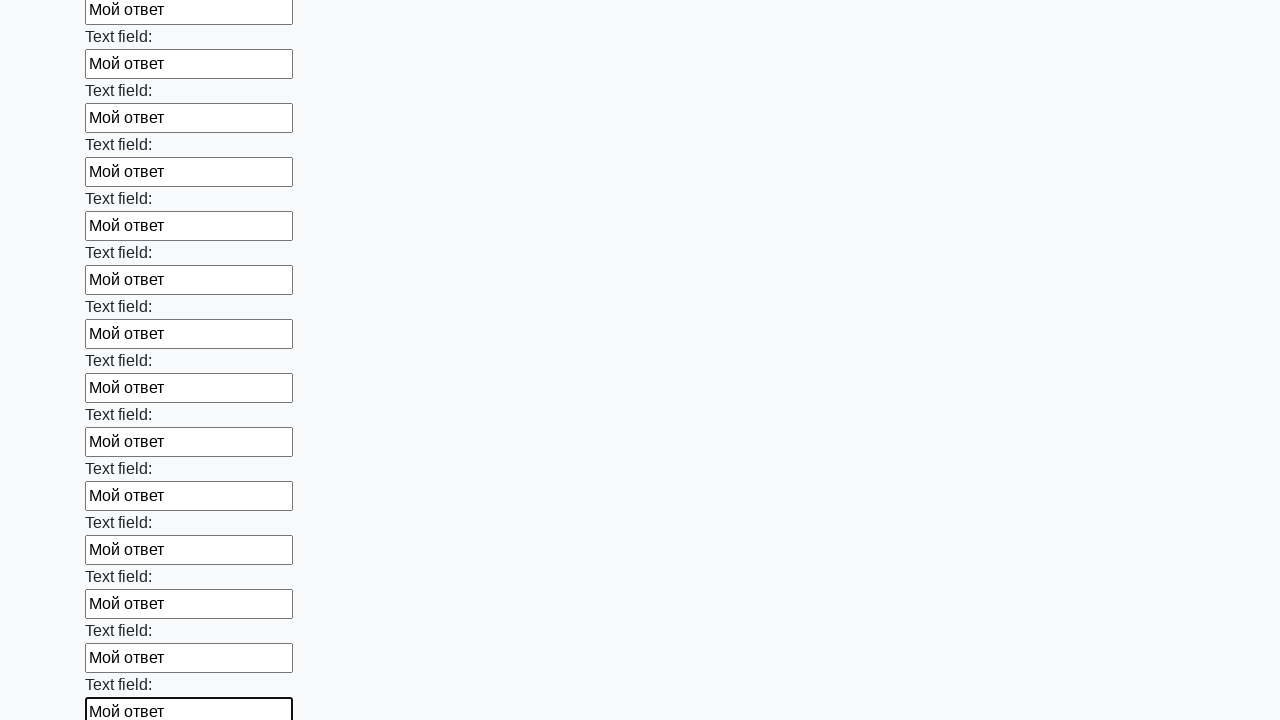

Filled an input field with 'Мой ответ' on input >> nth=63
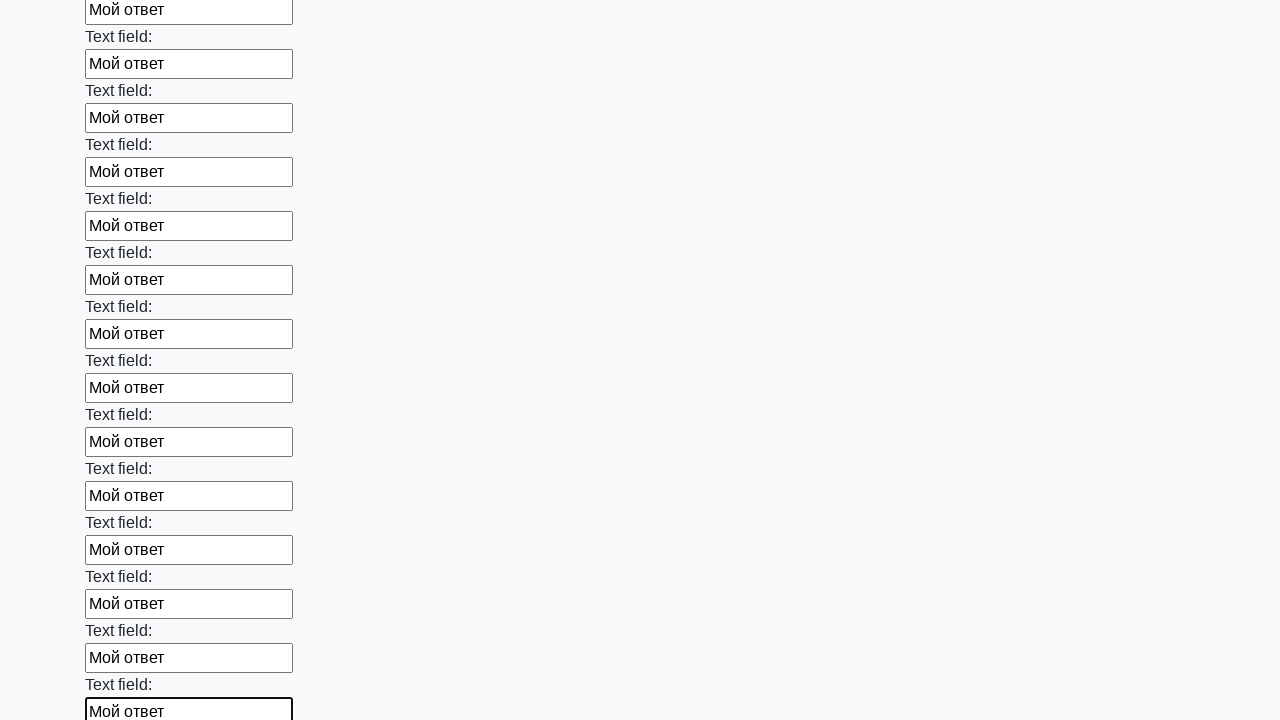

Filled an input field with 'Мой ответ' on input >> nth=64
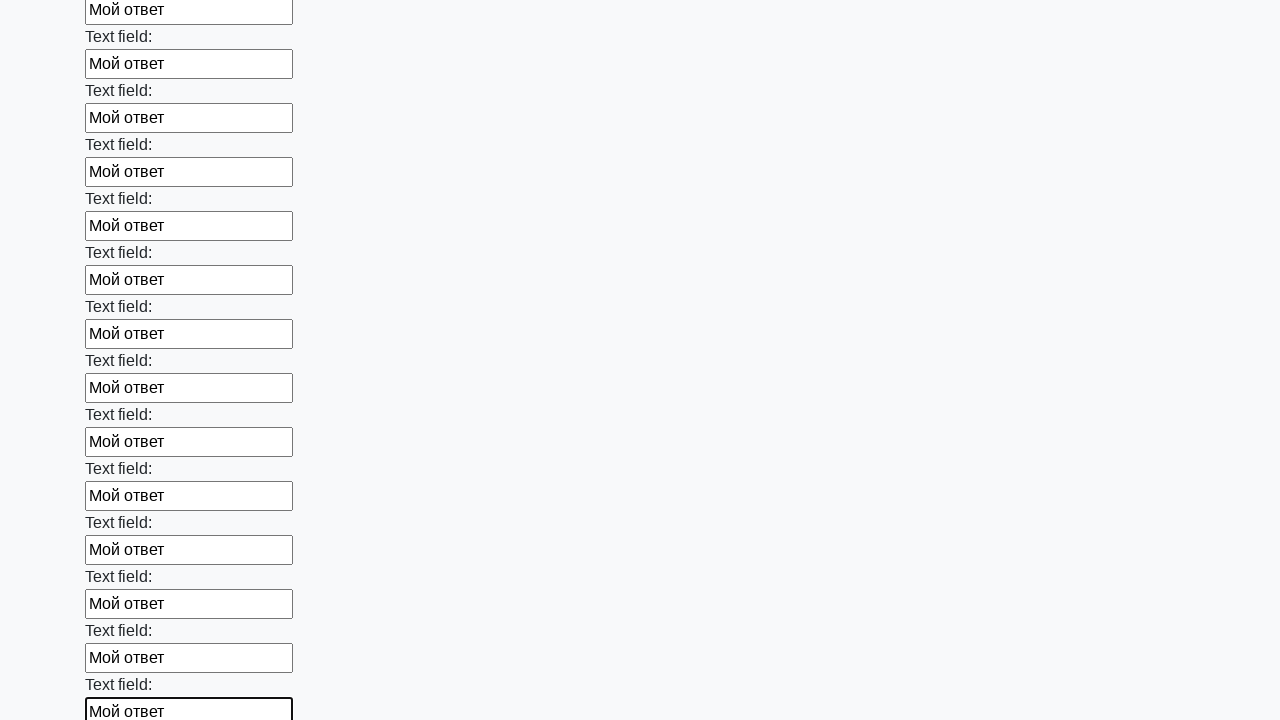

Filled an input field with 'Мой ответ' on input >> nth=65
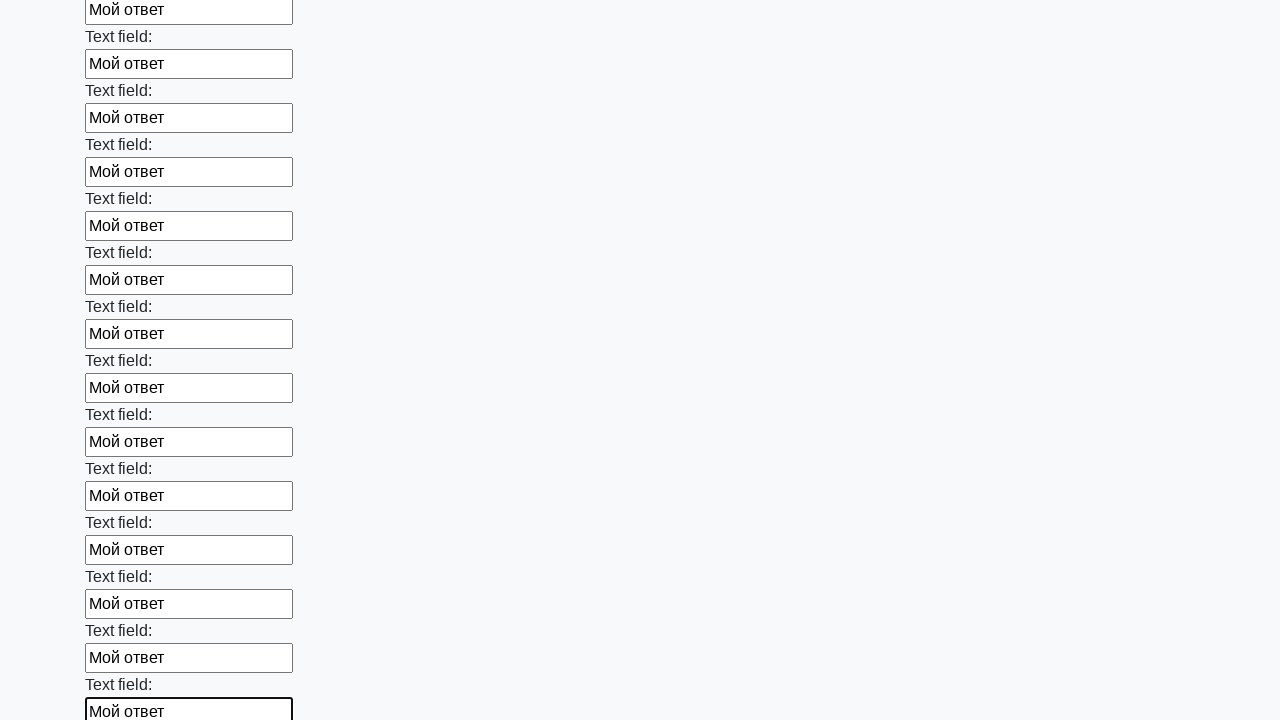

Filled an input field with 'Мой ответ' on input >> nth=66
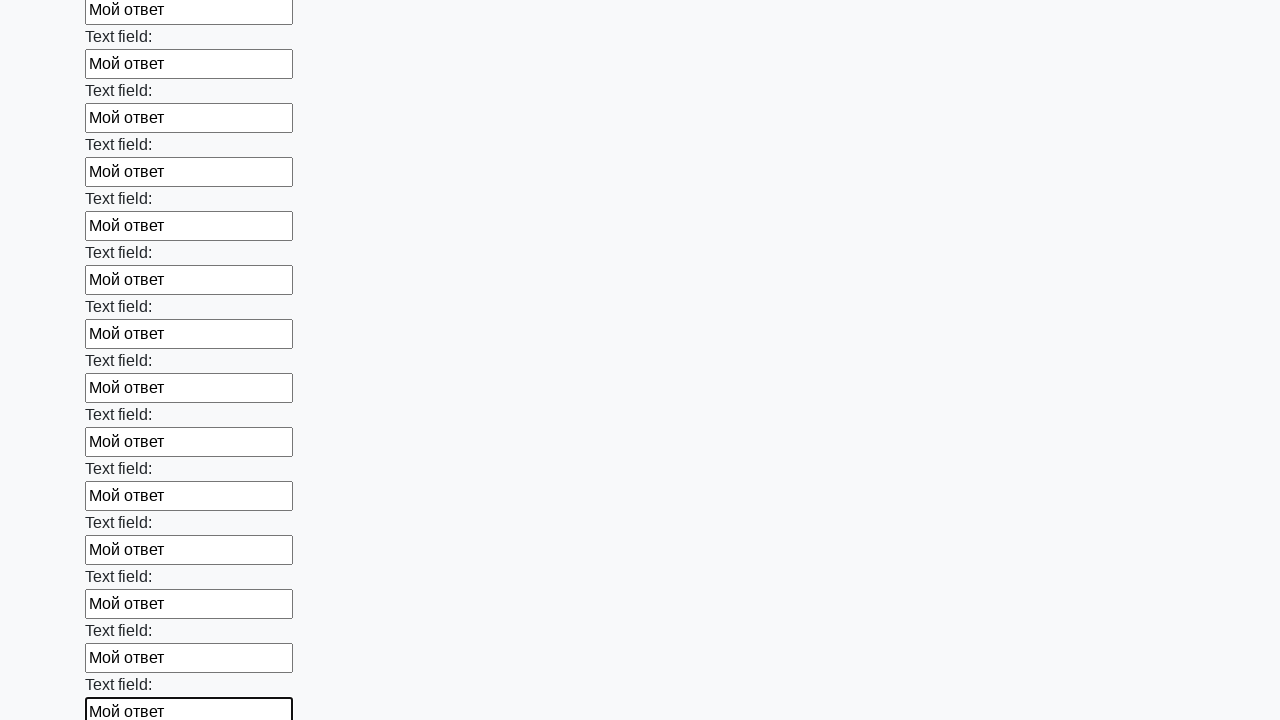

Filled an input field with 'Мой ответ' on input >> nth=67
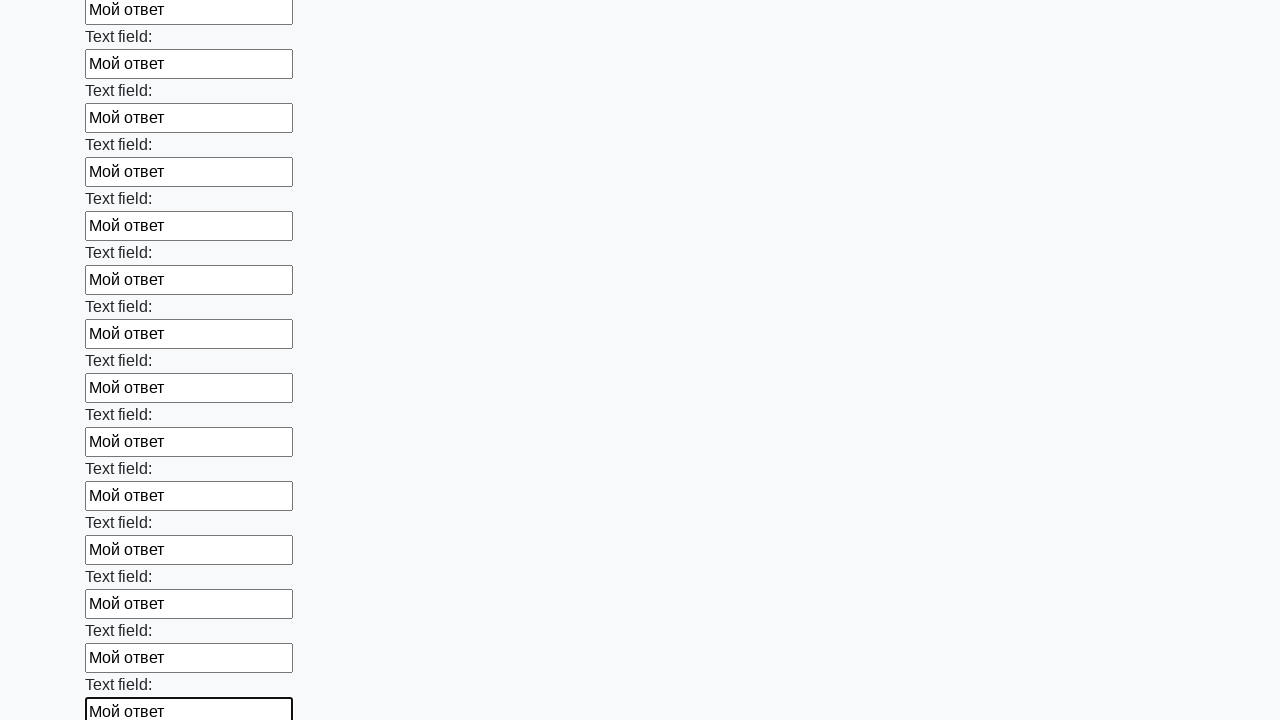

Filled an input field with 'Мой ответ' on input >> nth=68
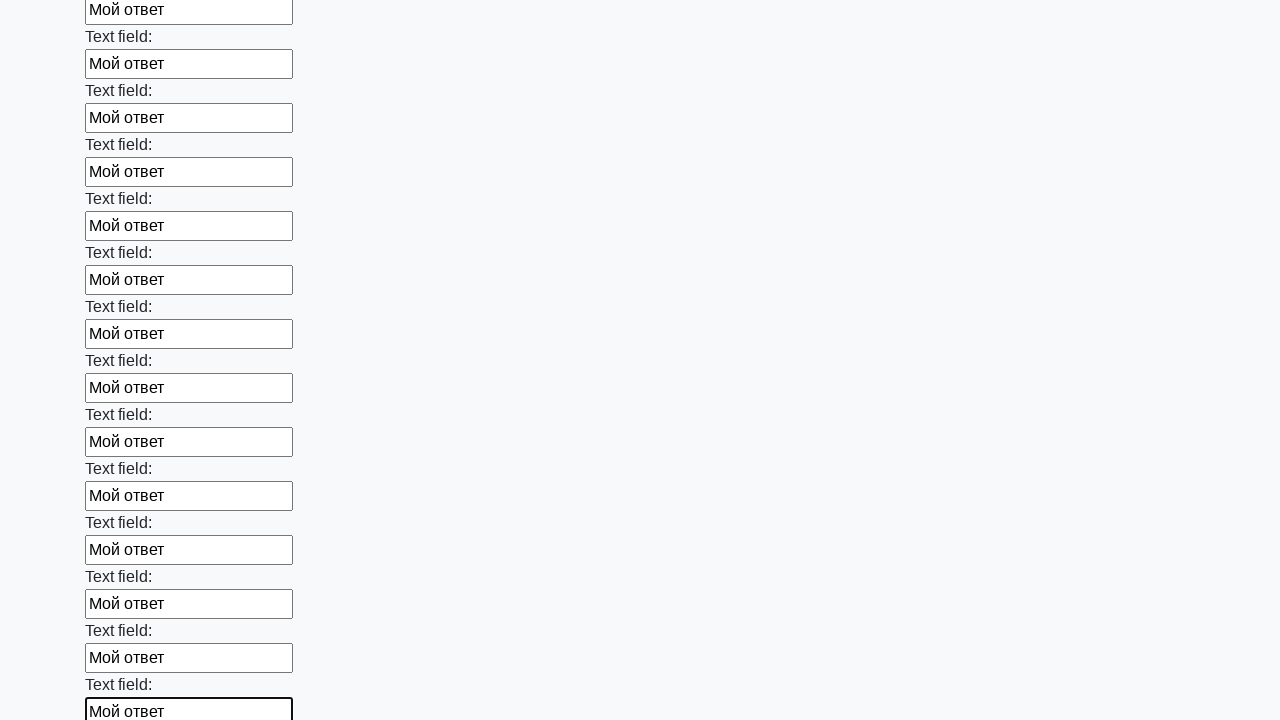

Filled an input field with 'Мой ответ' on input >> nth=69
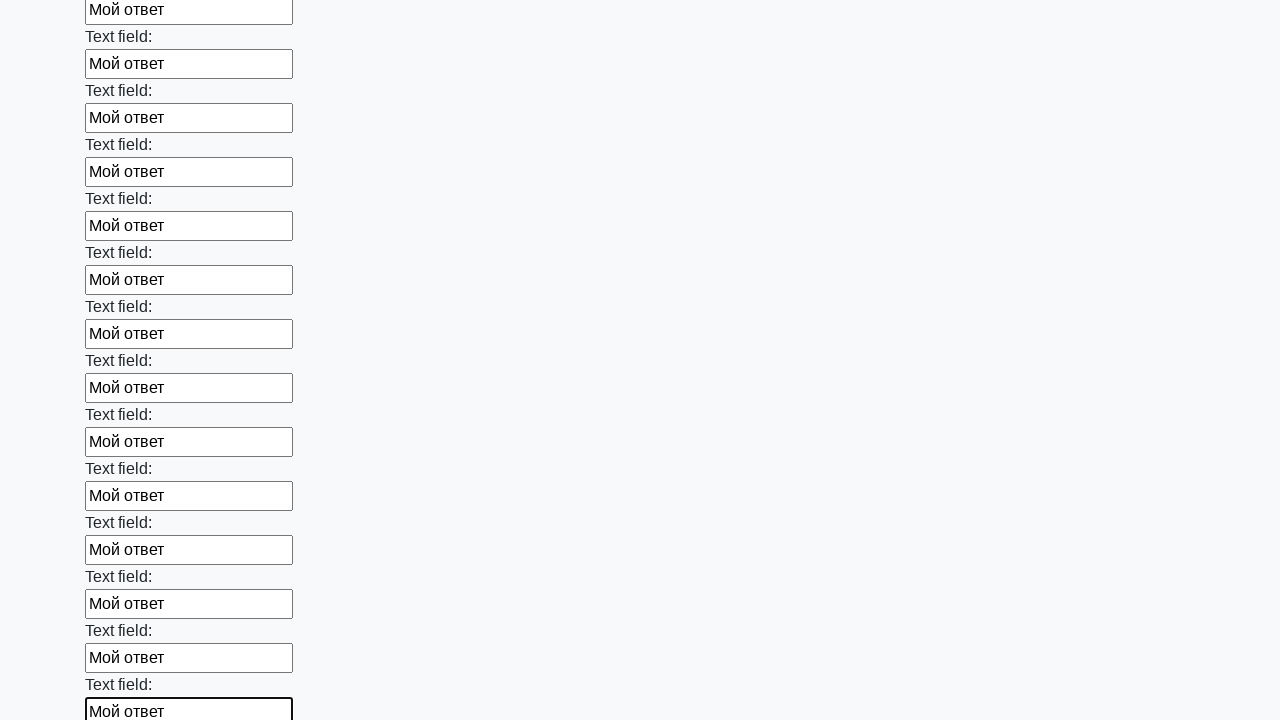

Filled an input field with 'Мой ответ' on input >> nth=70
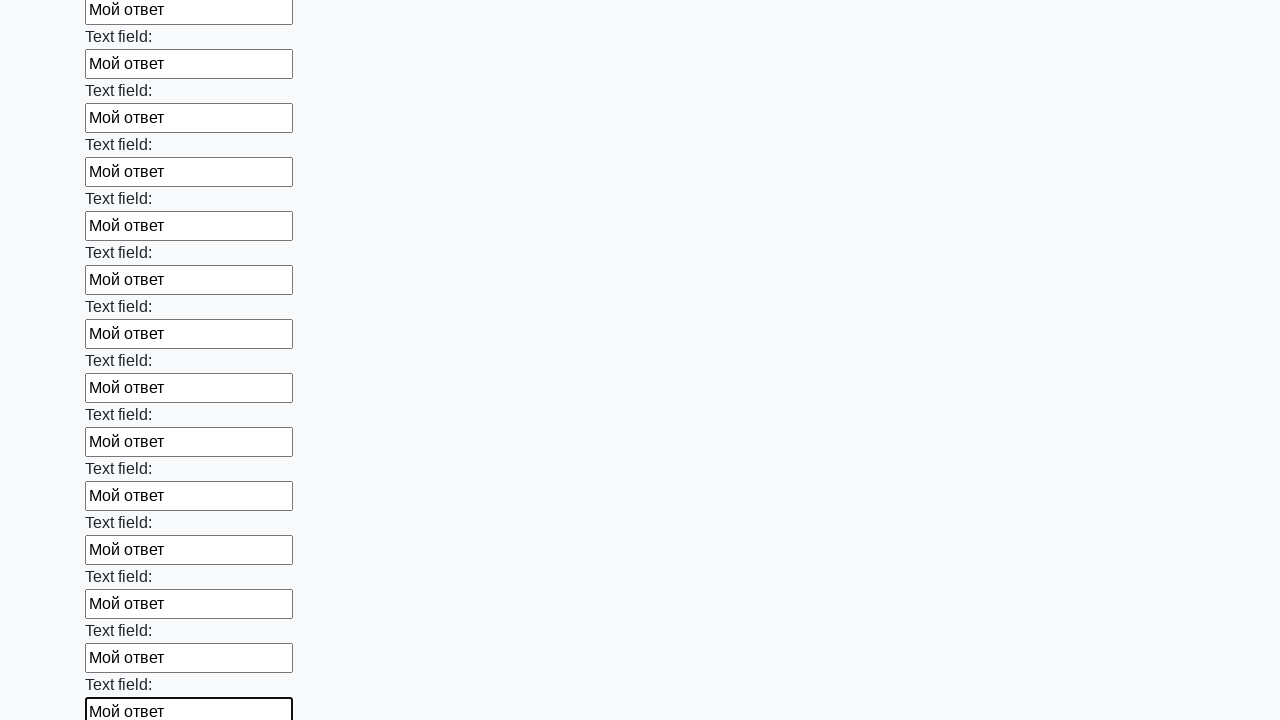

Filled an input field with 'Мой ответ' on input >> nth=71
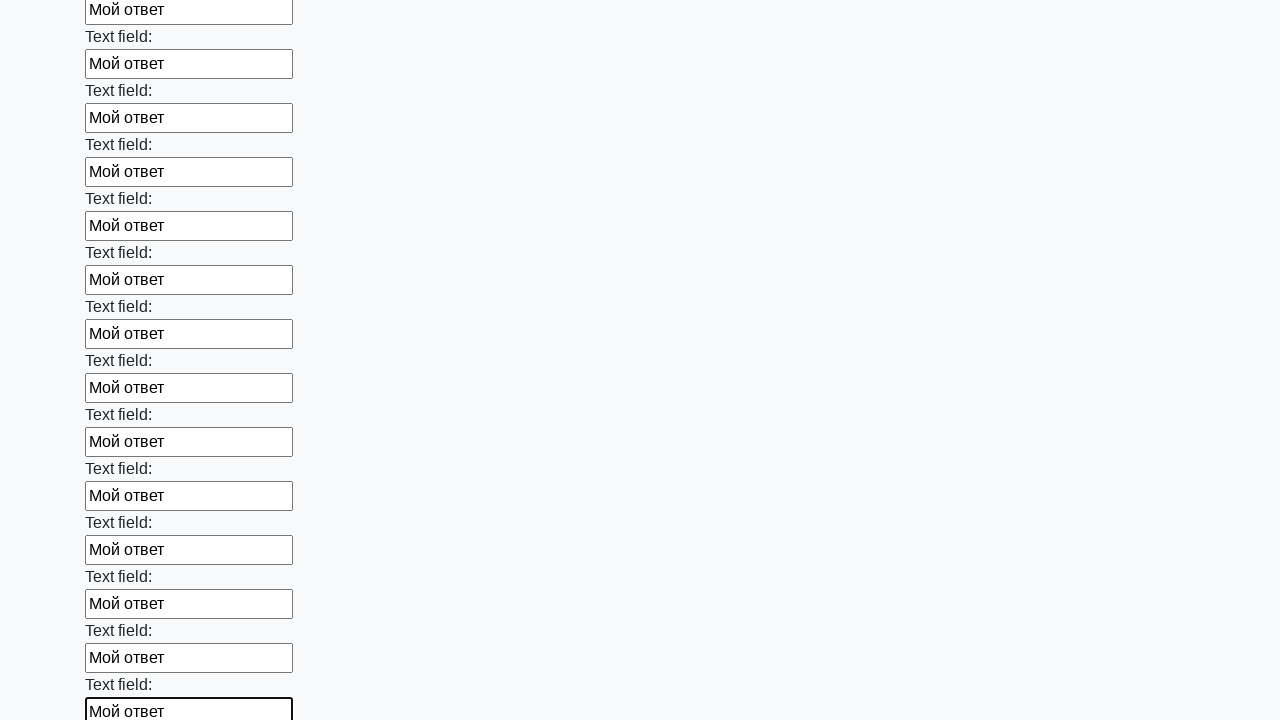

Filled an input field with 'Мой ответ' on input >> nth=72
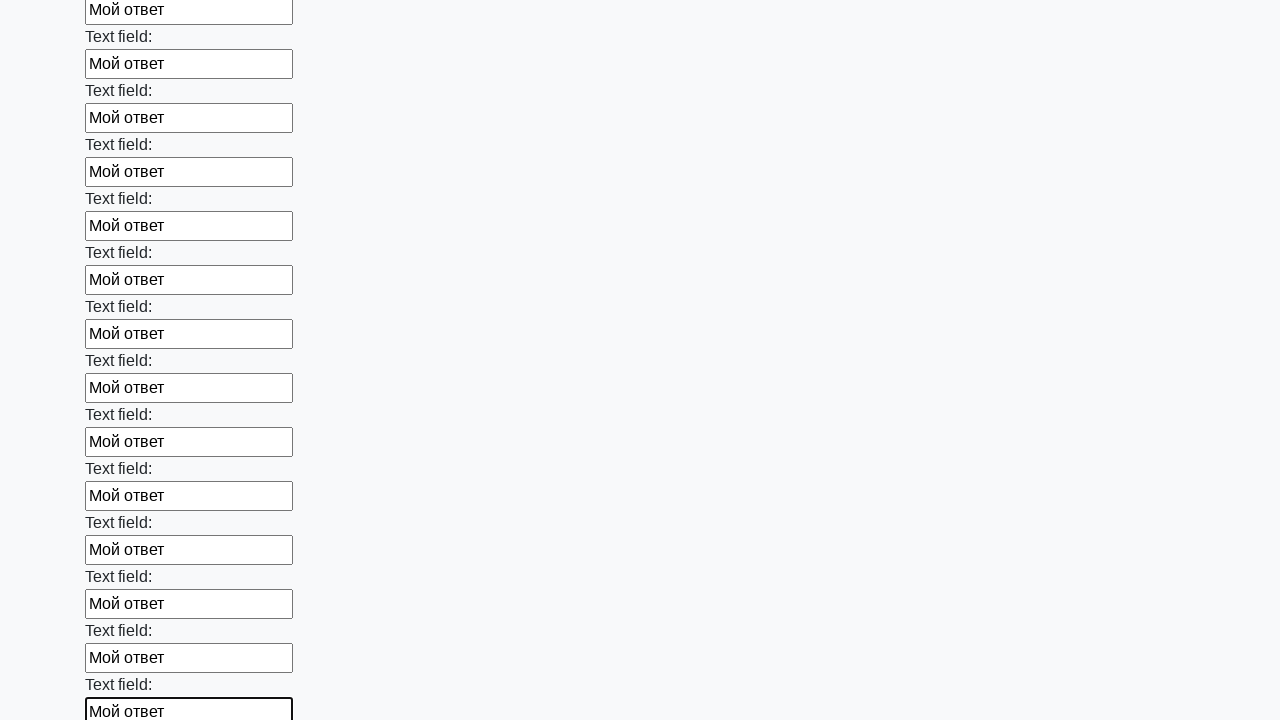

Filled an input field with 'Мой ответ' on input >> nth=73
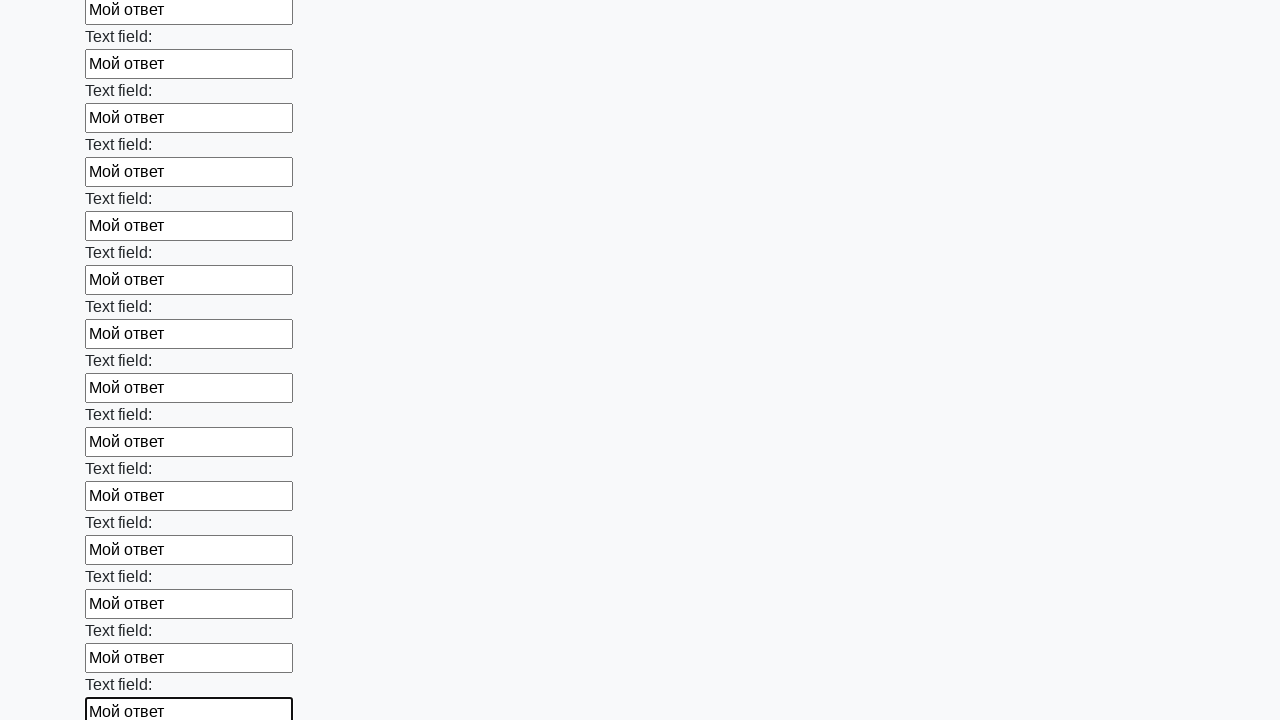

Filled an input field with 'Мой ответ' on input >> nth=74
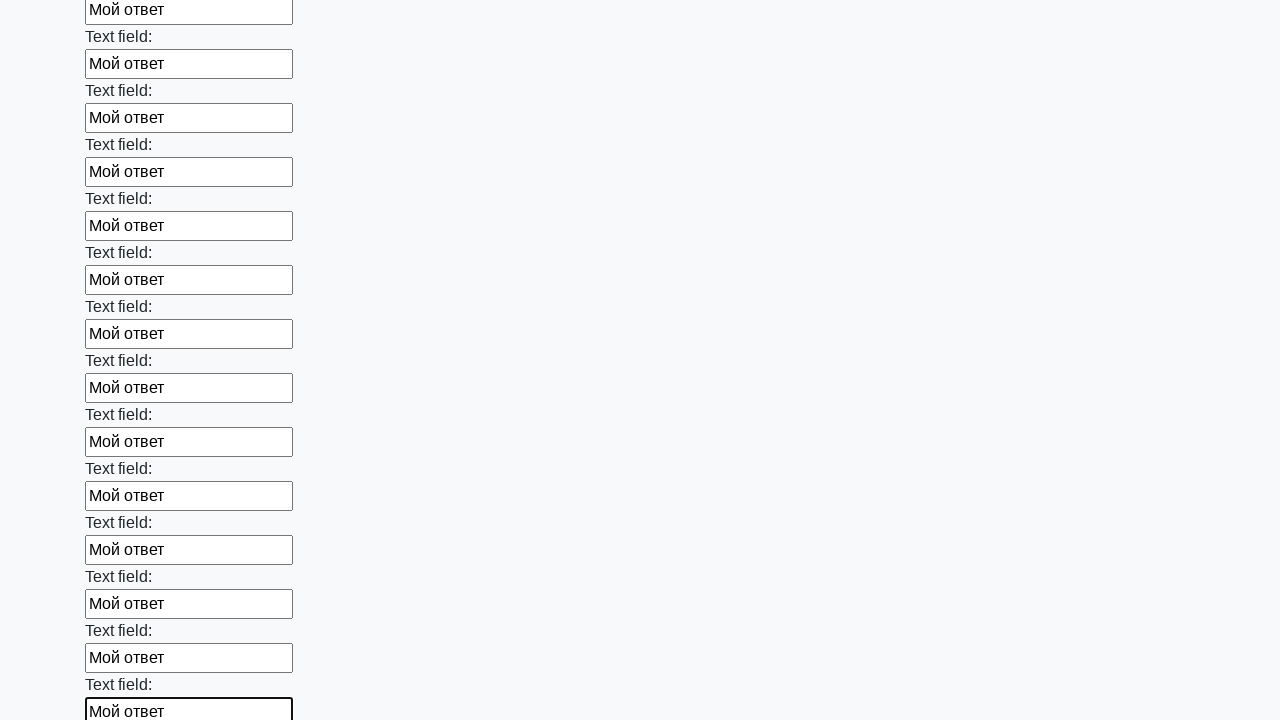

Filled an input field with 'Мой ответ' on input >> nth=75
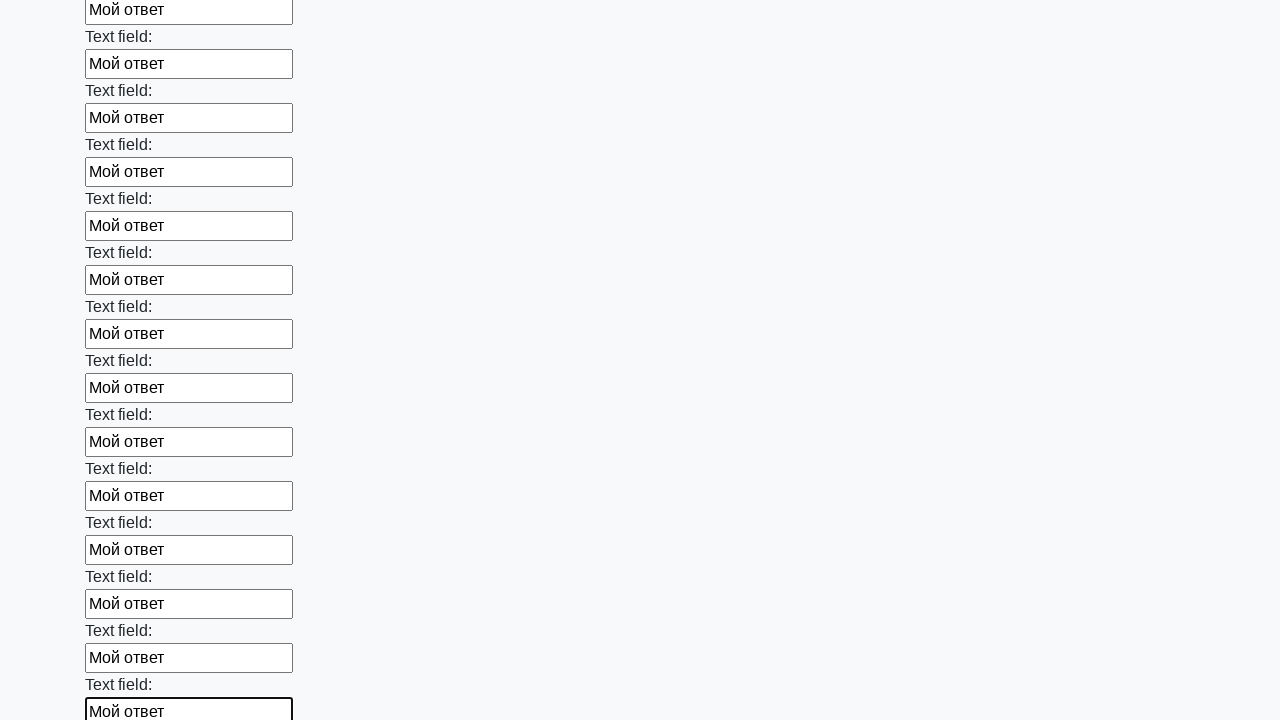

Filled an input field with 'Мой ответ' on input >> nth=76
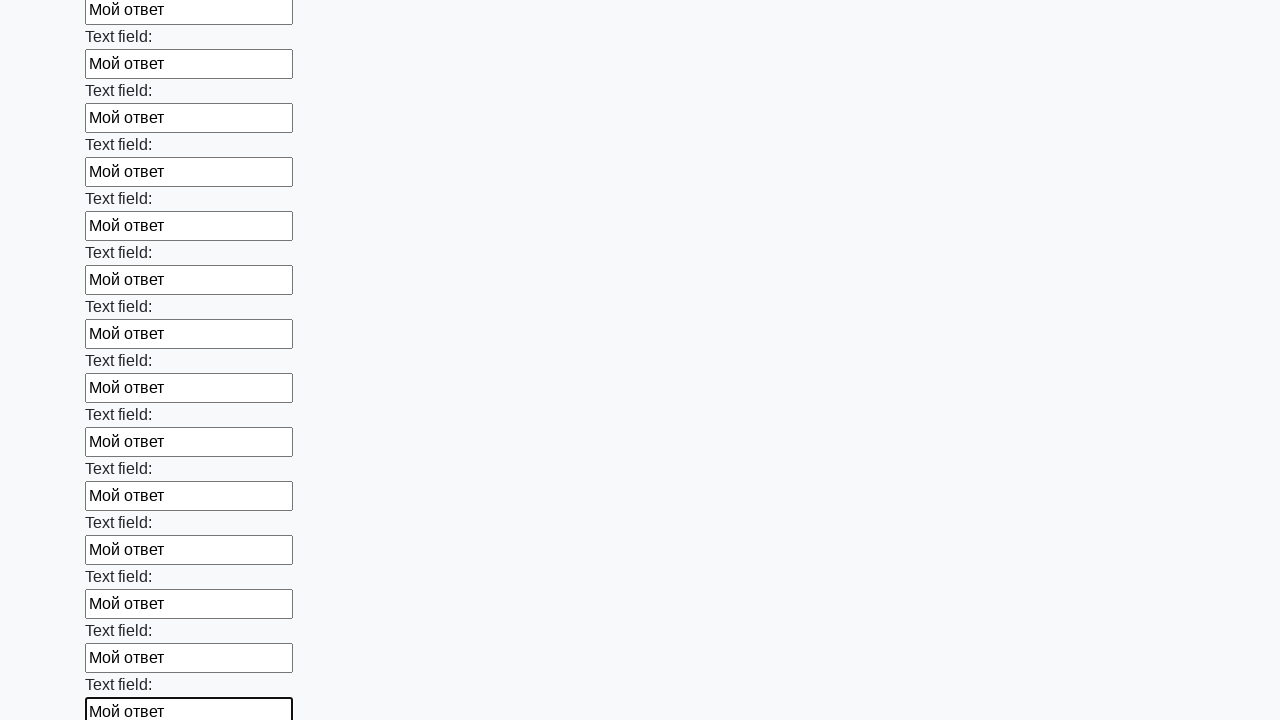

Filled an input field with 'Мой ответ' on input >> nth=77
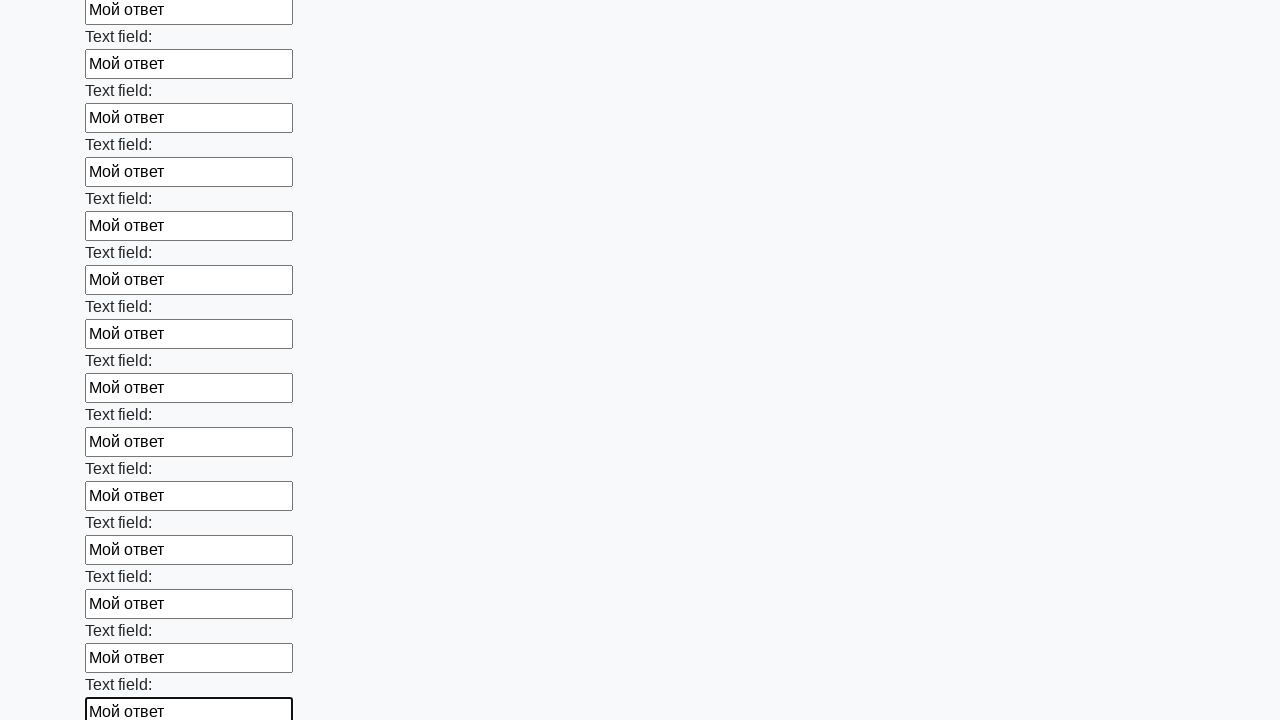

Filled an input field with 'Мой ответ' on input >> nth=78
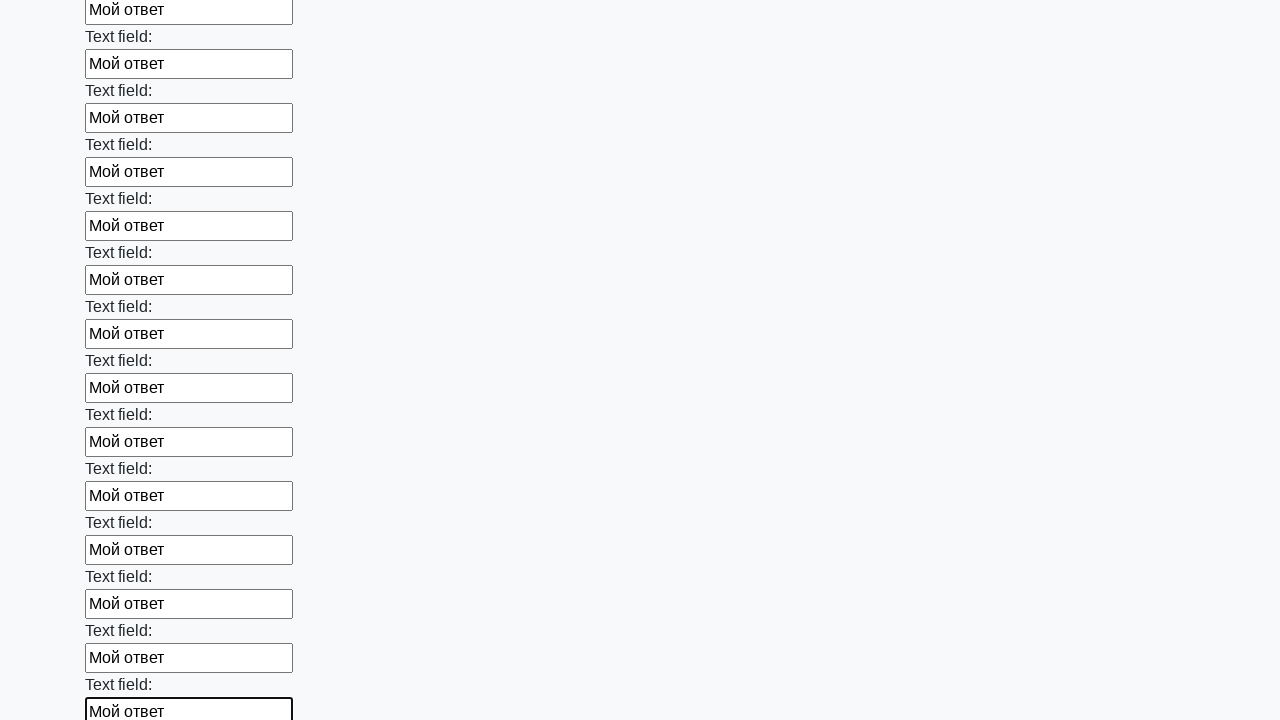

Filled an input field with 'Мой ответ' on input >> nth=79
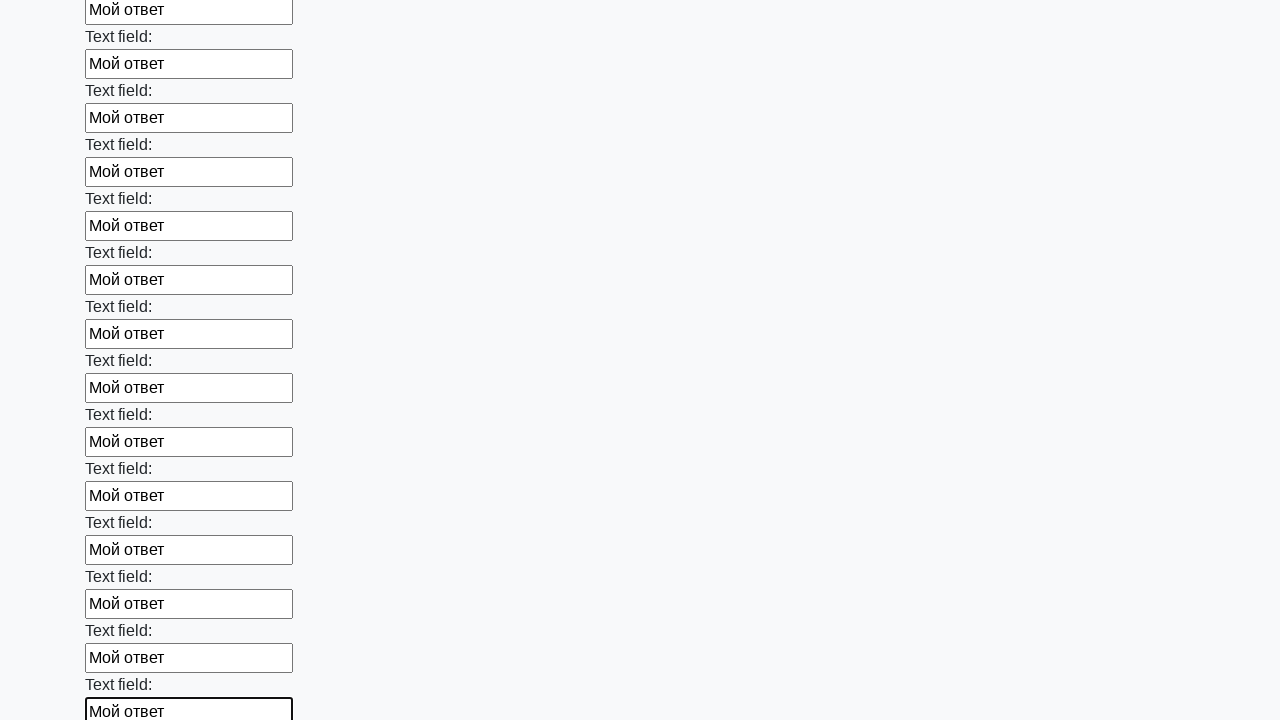

Filled an input field with 'Мой ответ' on input >> nth=80
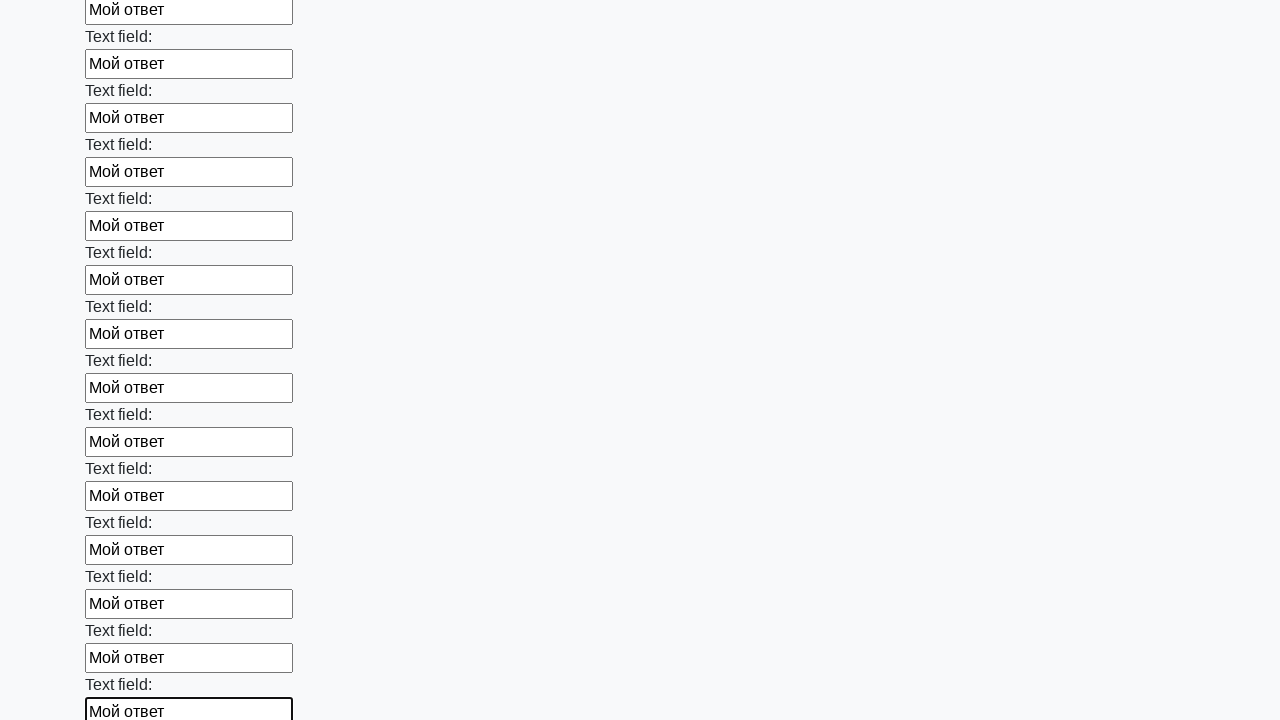

Filled an input field with 'Мой ответ' on input >> nth=81
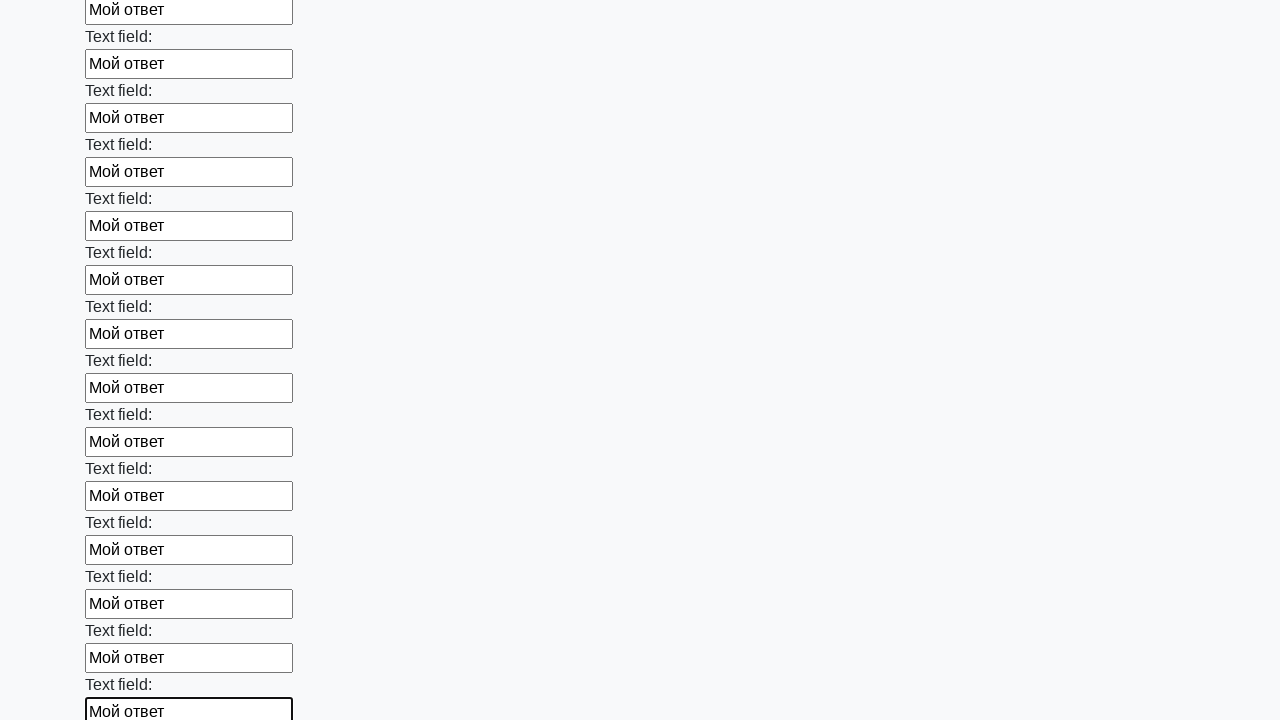

Filled an input field with 'Мой ответ' on input >> nth=82
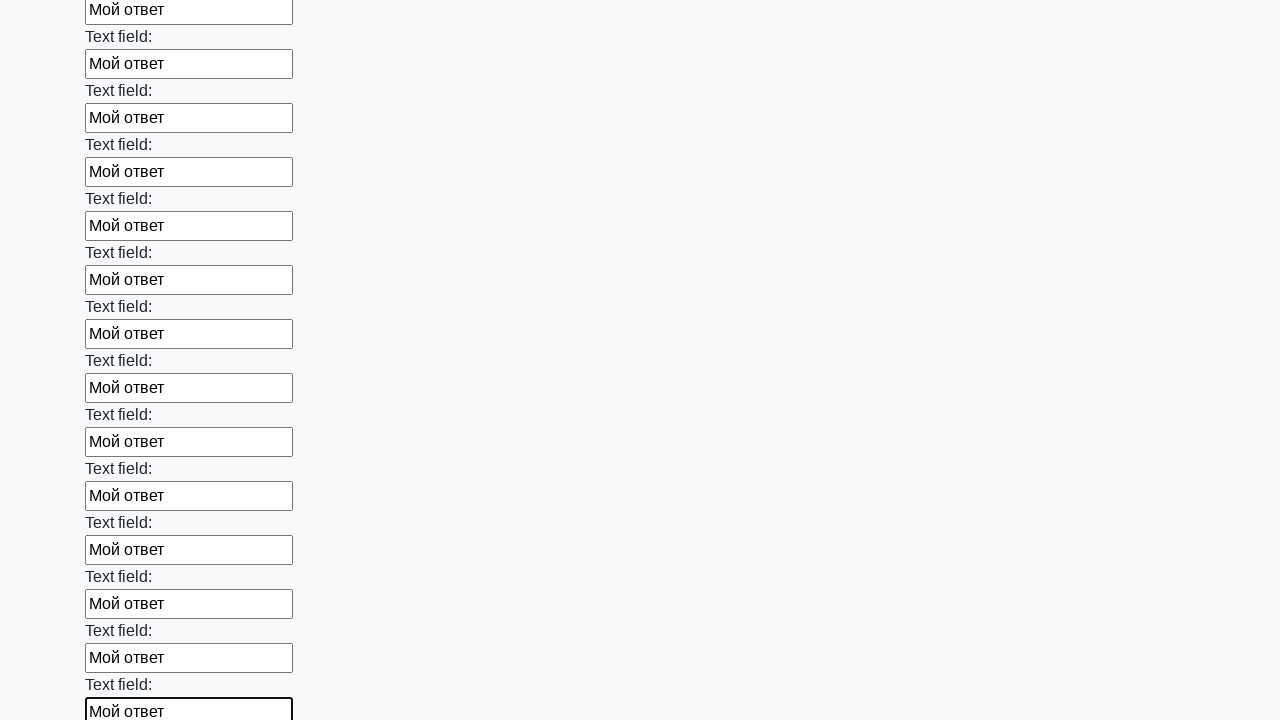

Filled an input field with 'Мой ответ' on input >> nth=83
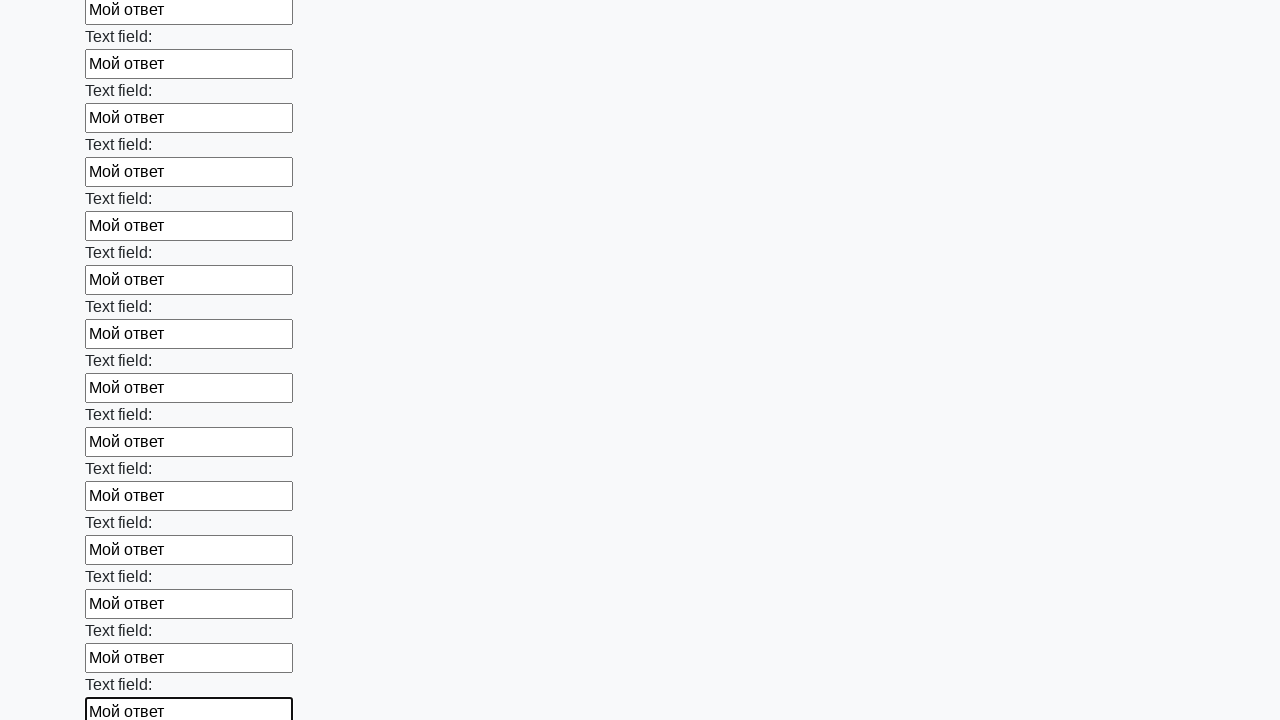

Filled an input field with 'Мой ответ' on input >> nth=84
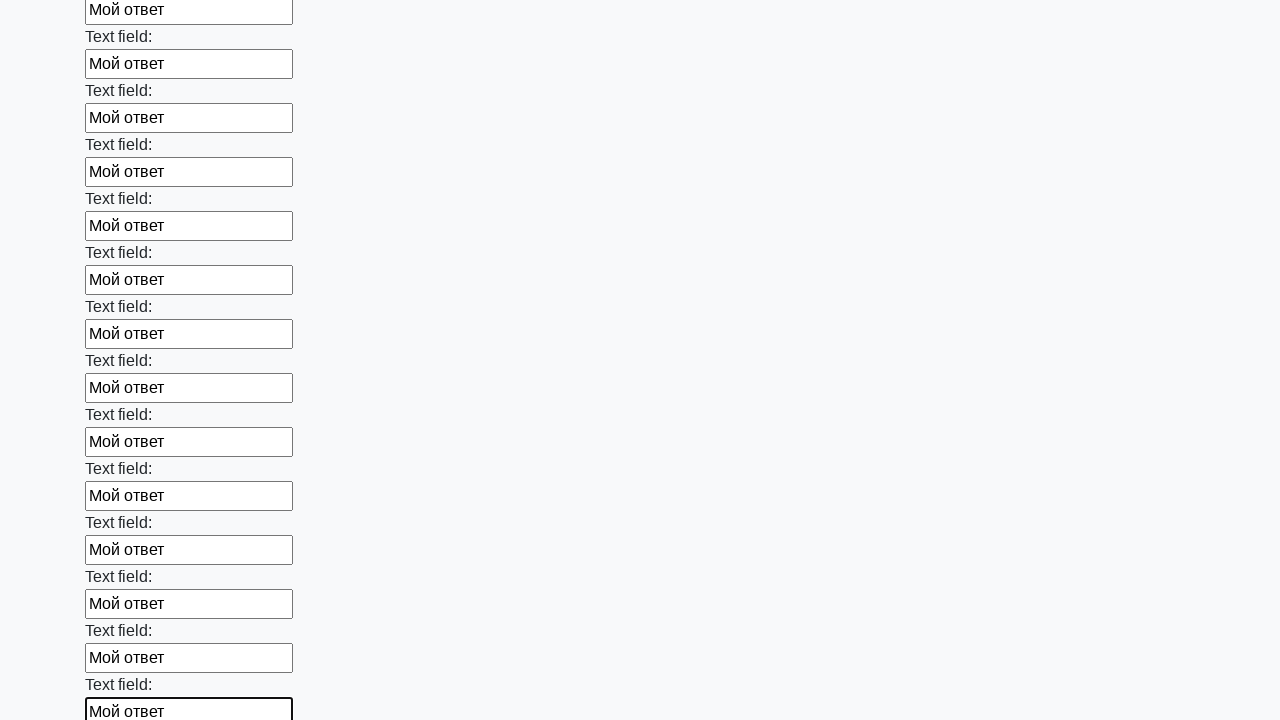

Filled an input field with 'Мой ответ' on input >> nth=85
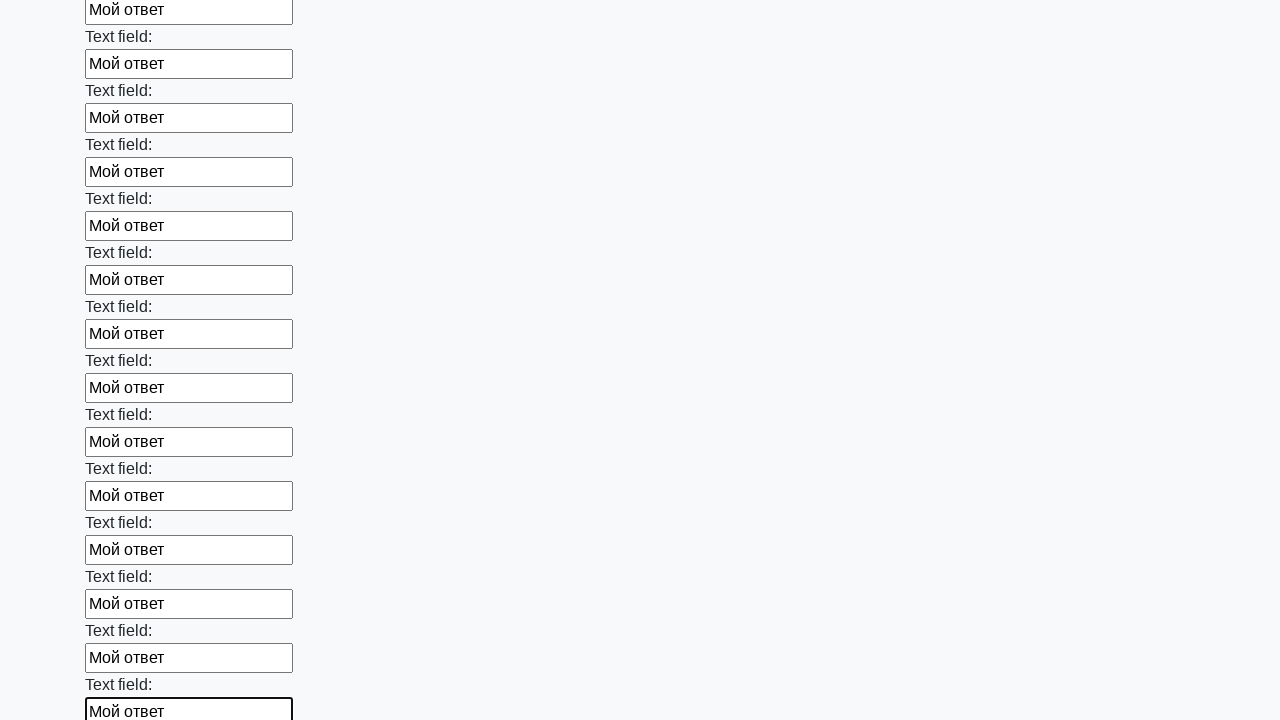

Filled an input field with 'Мой ответ' on input >> nth=86
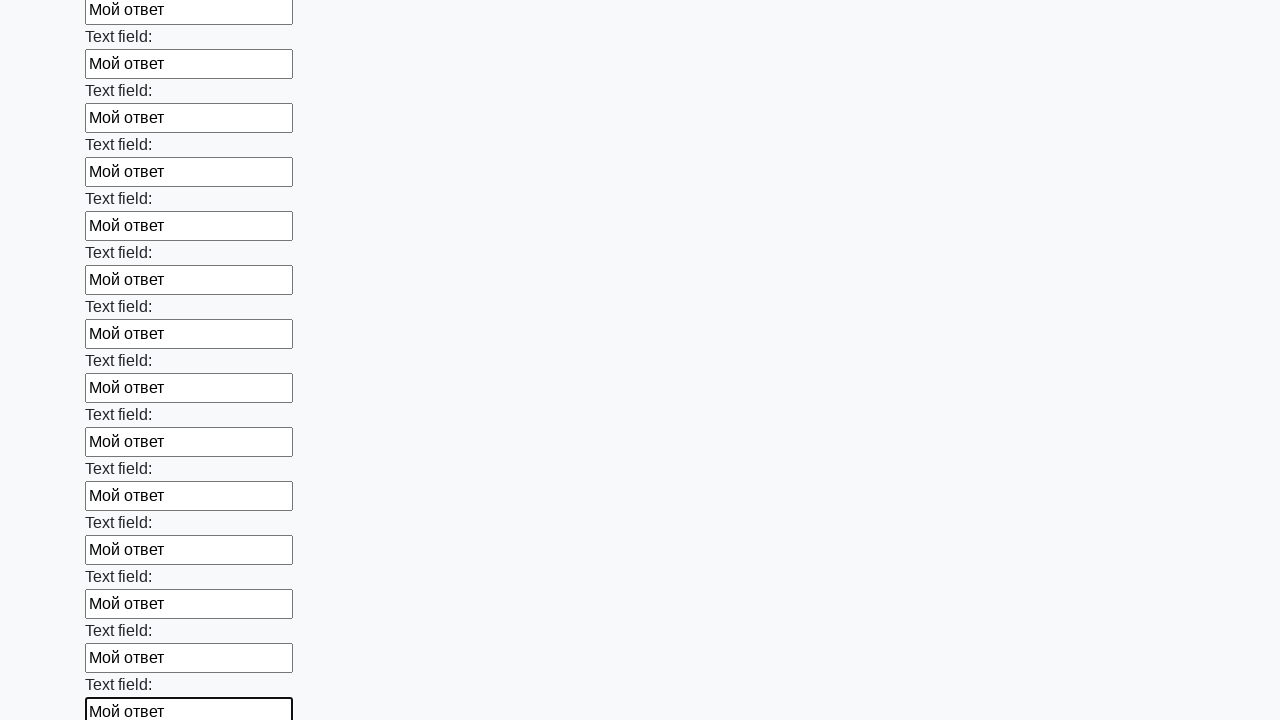

Filled an input field with 'Мой ответ' on input >> nth=87
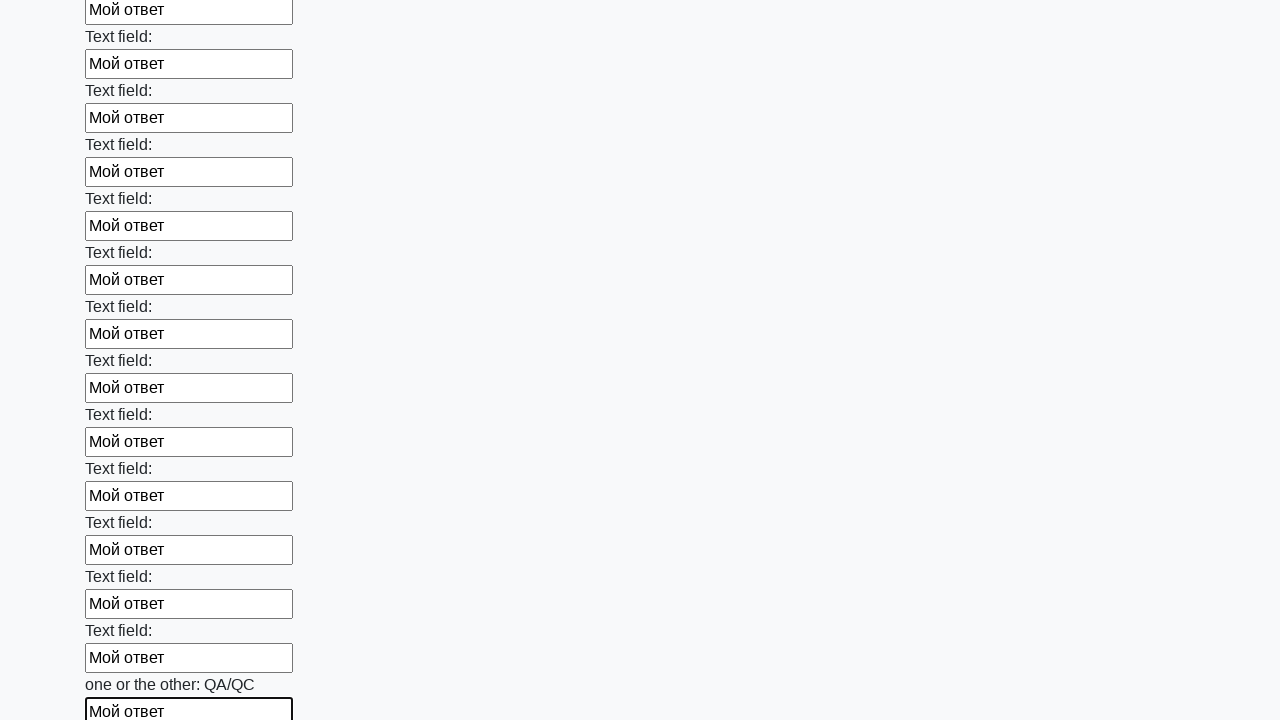

Filled an input field with 'Мой ответ' on input >> nth=88
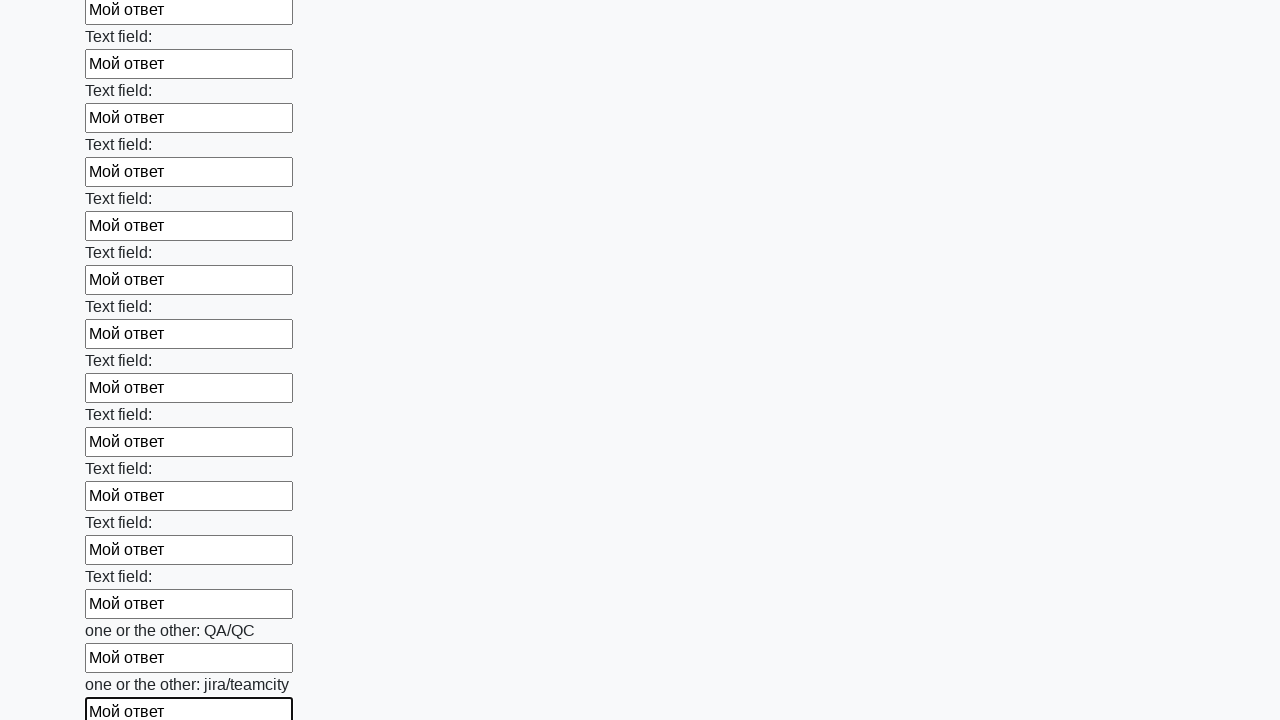

Filled an input field with 'Мой ответ' on input >> nth=89
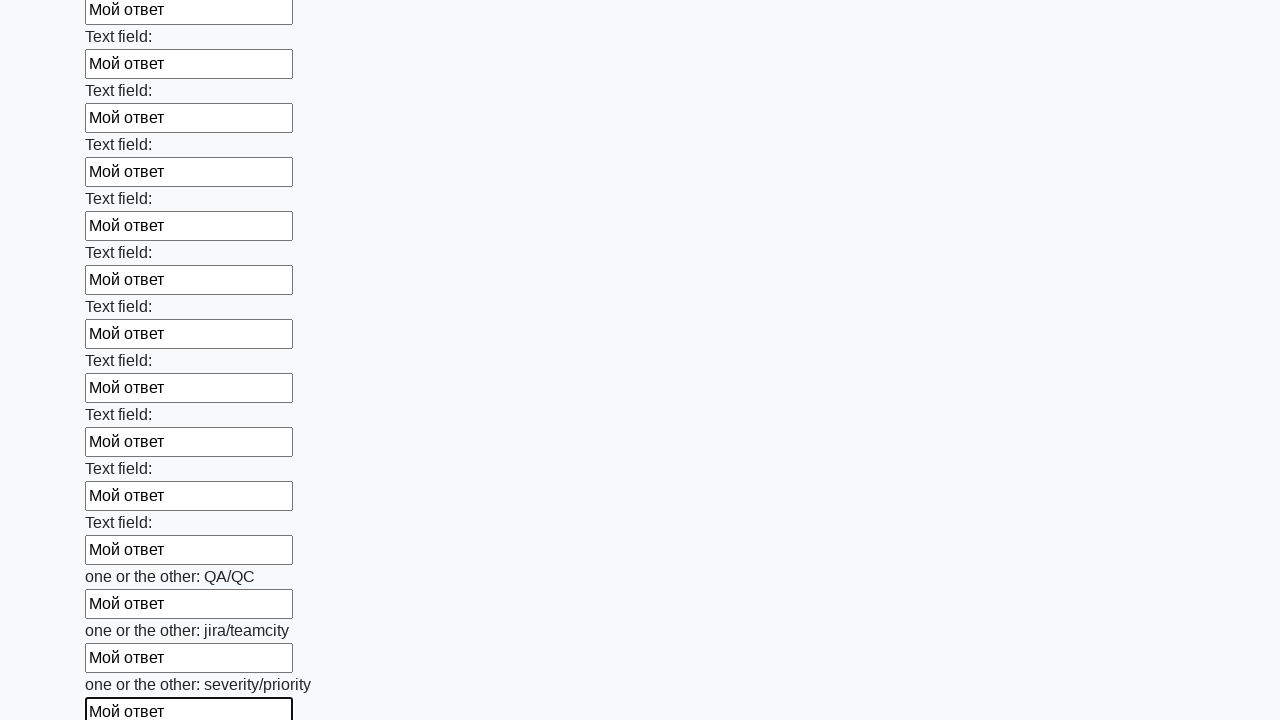

Filled an input field with 'Мой ответ' on input >> nth=90
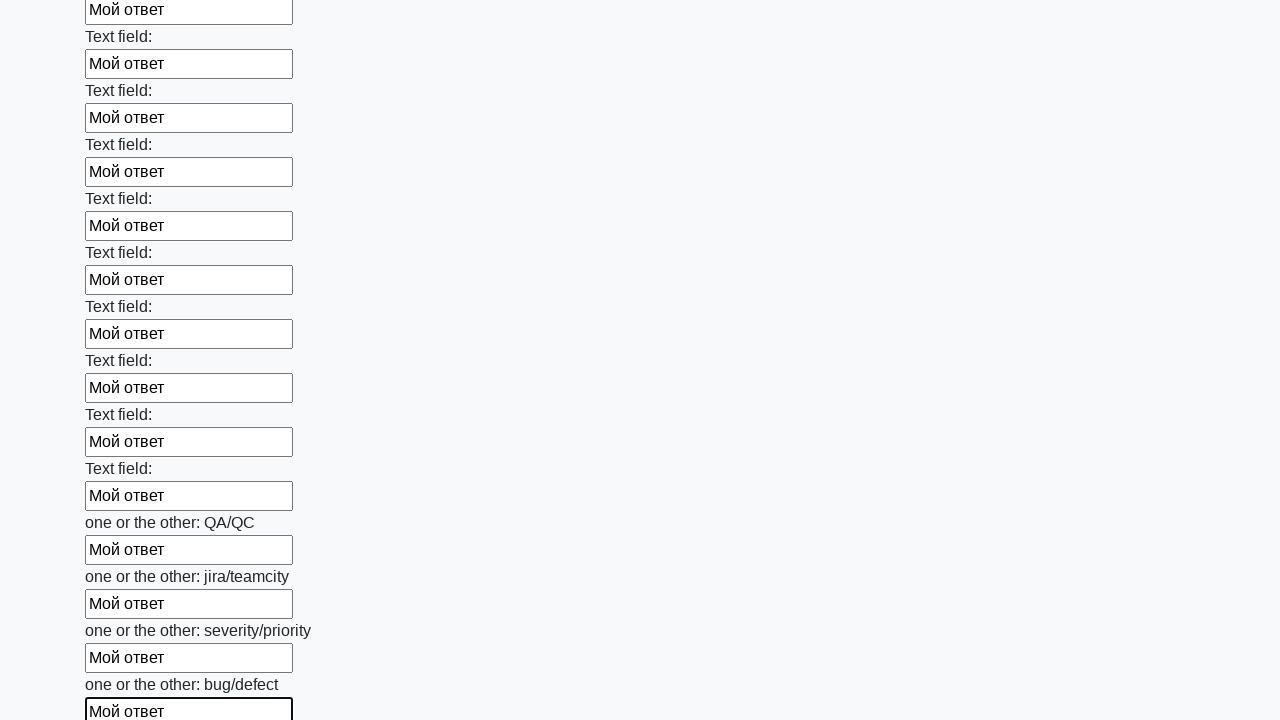

Filled an input field with 'Мой ответ' on input >> nth=91
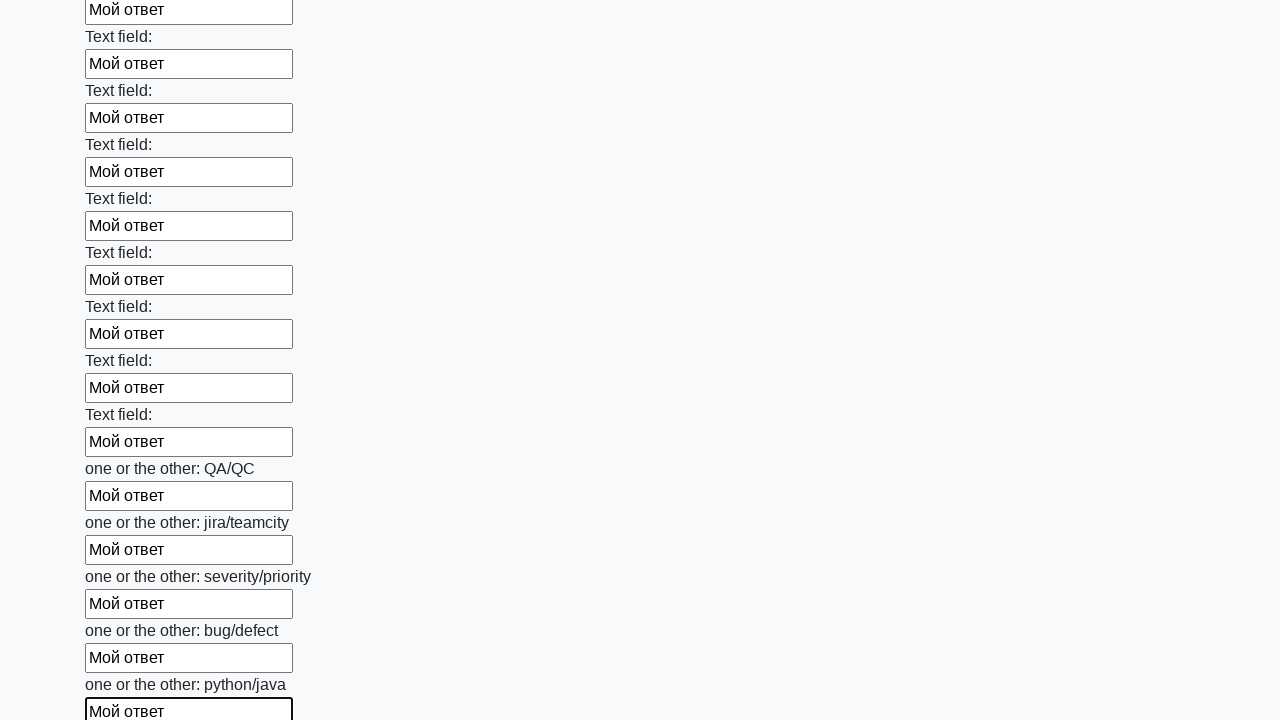

Filled an input field with 'Мой ответ' on input >> nth=92
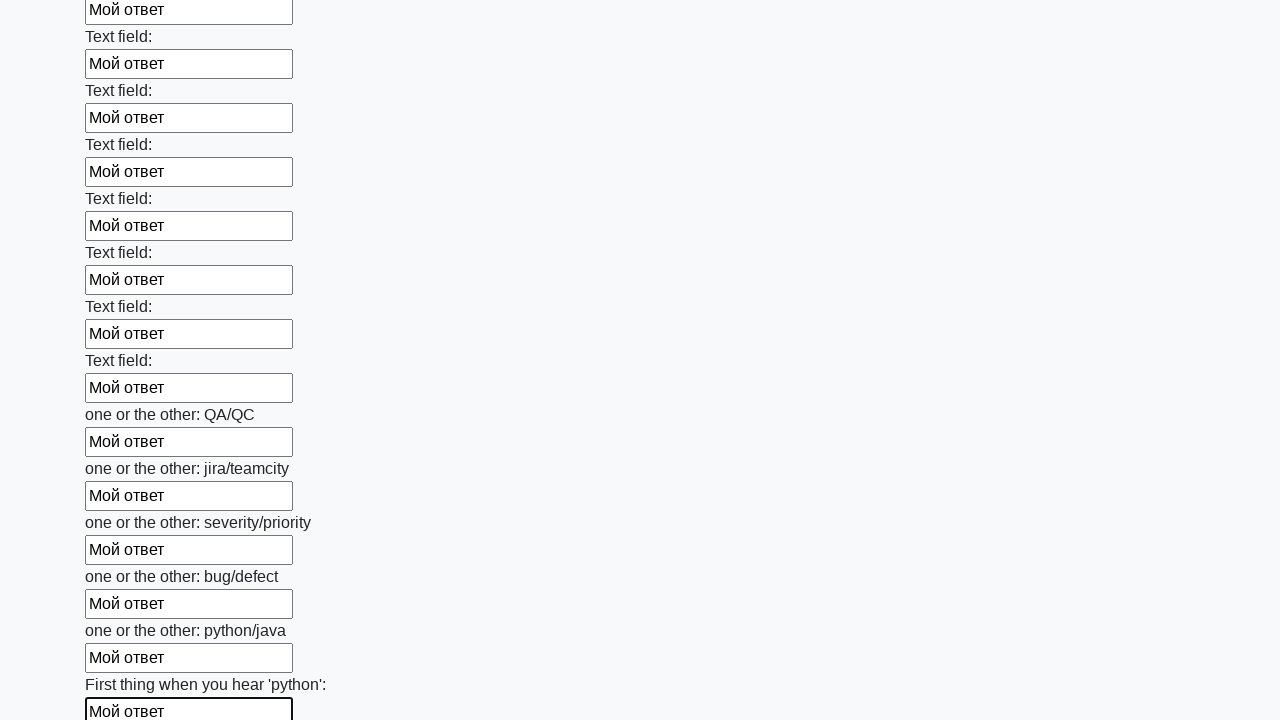

Filled an input field with 'Мой ответ' on input >> nth=93
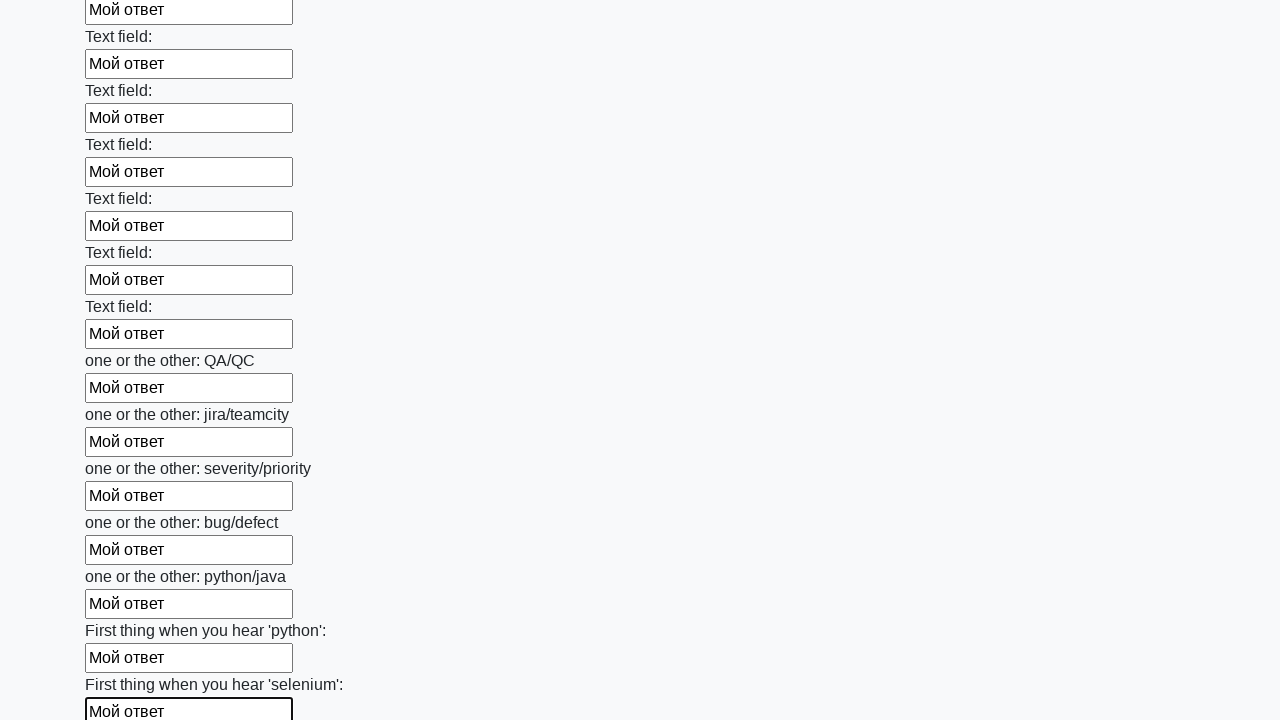

Filled an input field with 'Мой ответ' on input >> nth=94
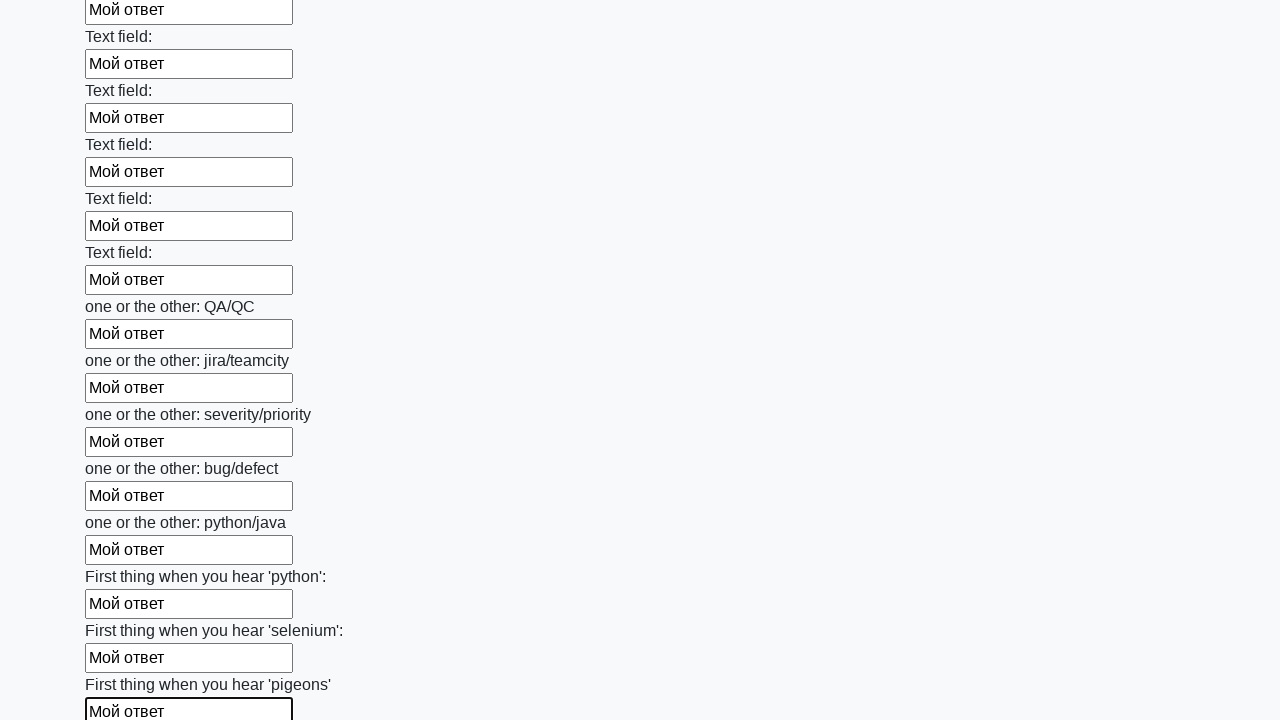

Filled an input field with 'Мой ответ' on input >> nth=95
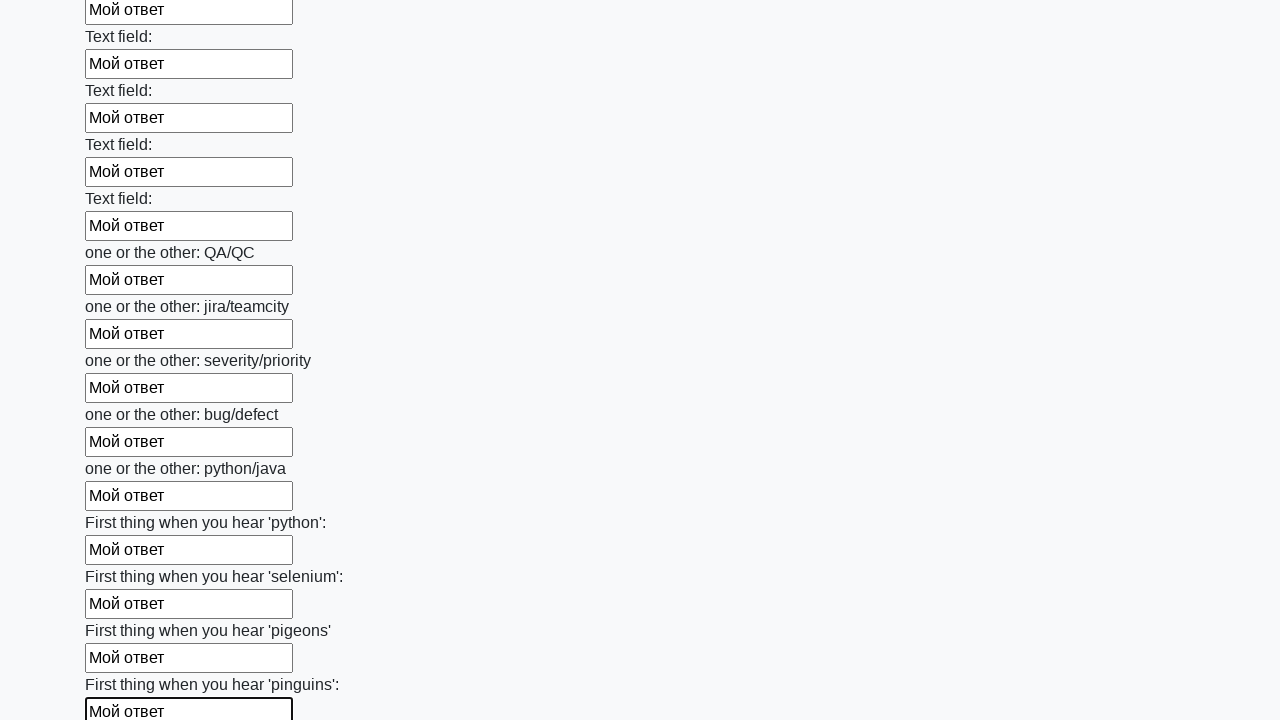

Filled an input field with 'Мой ответ' on input >> nth=96
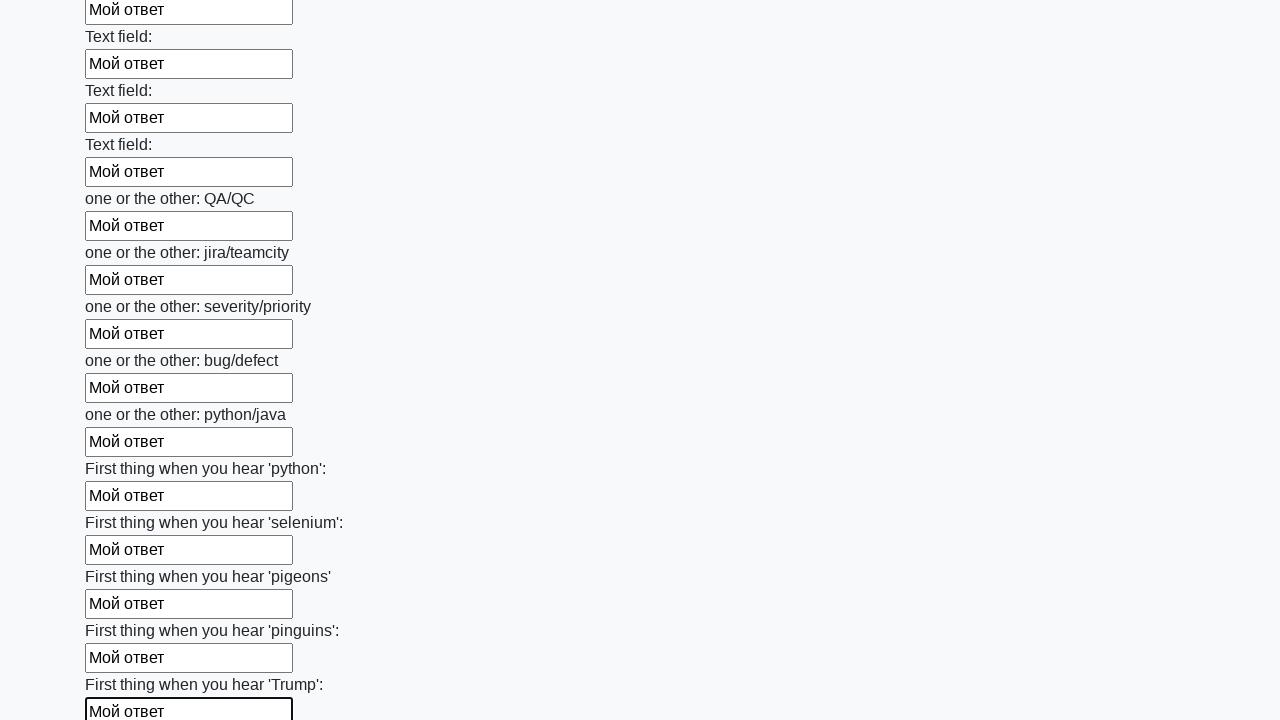

Filled an input field with 'Мой ответ' on input >> nth=97
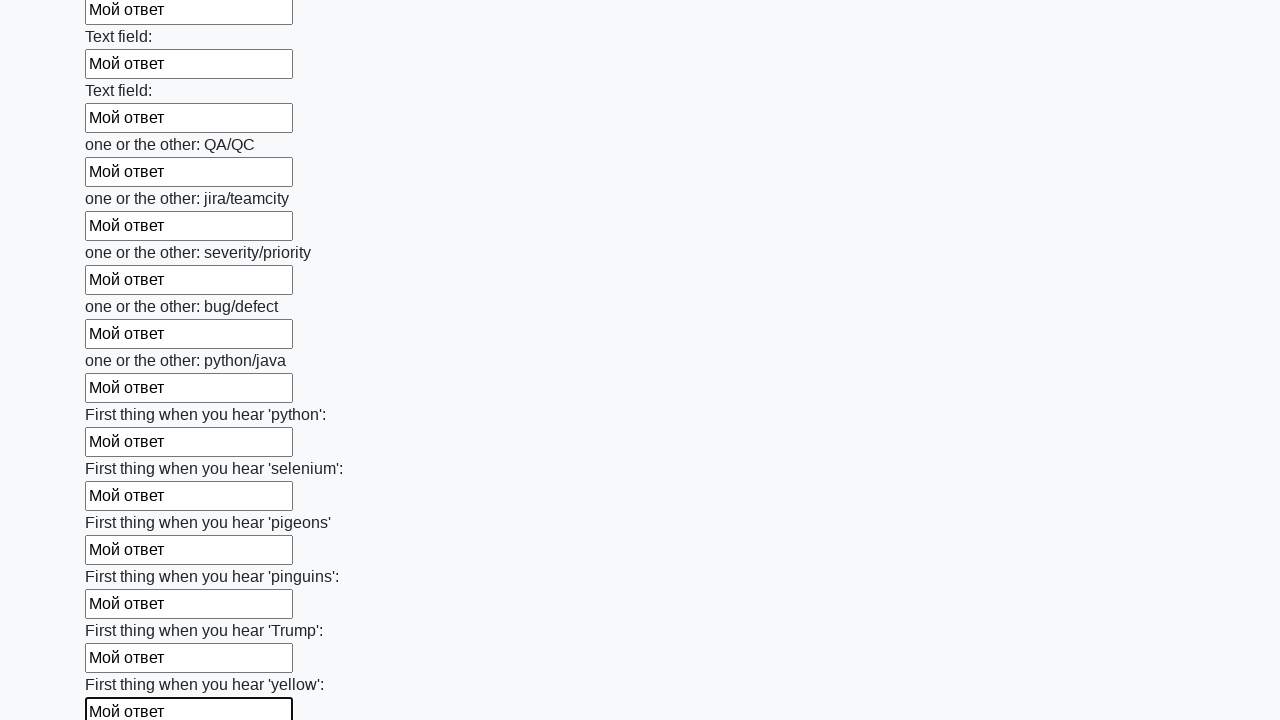

Filled an input field with 'Мой ответ' on input >> nth=98
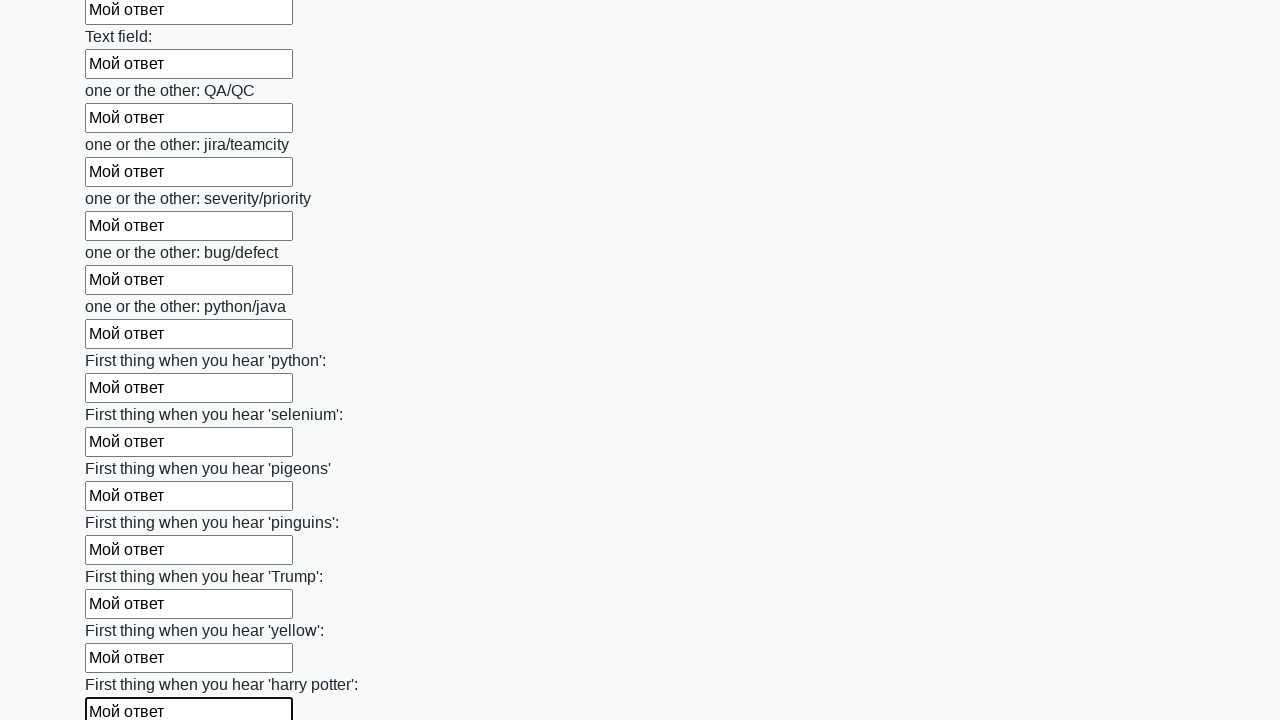

Filled an input field with 'Мой ответ' on input >> nth=99
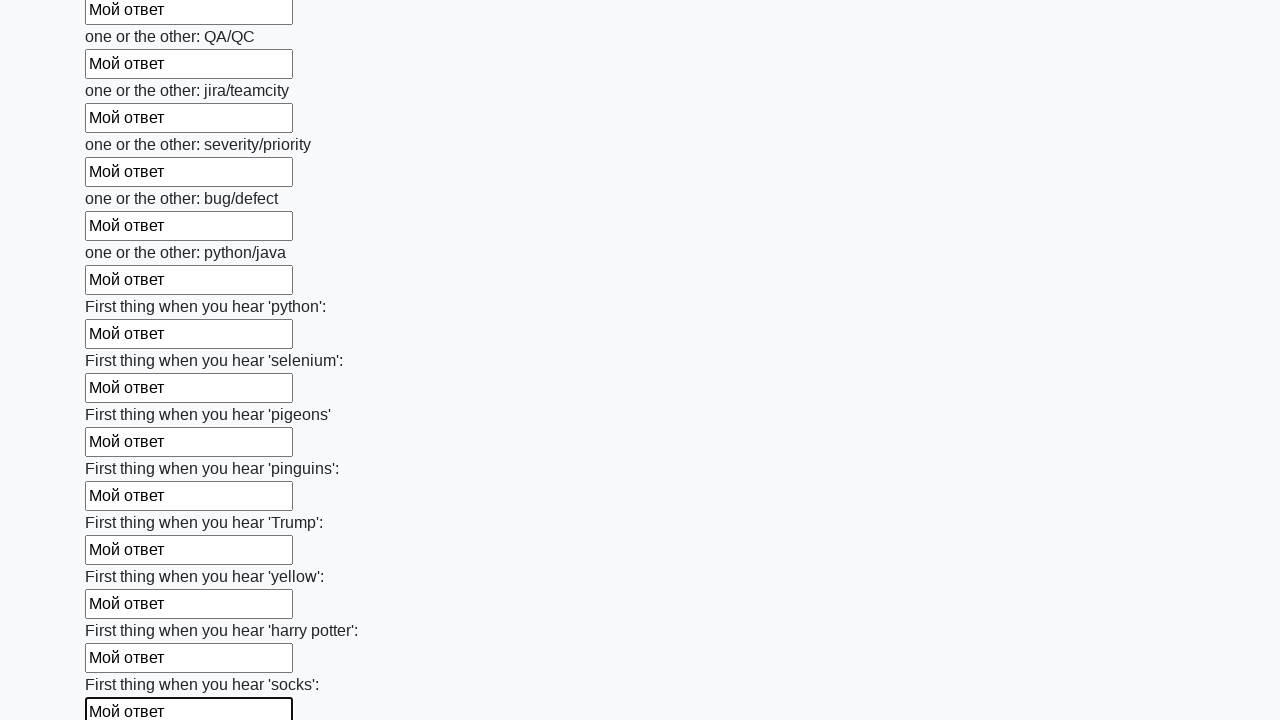

Clicked the submit button to submit the form at (123, 611) on button.btn
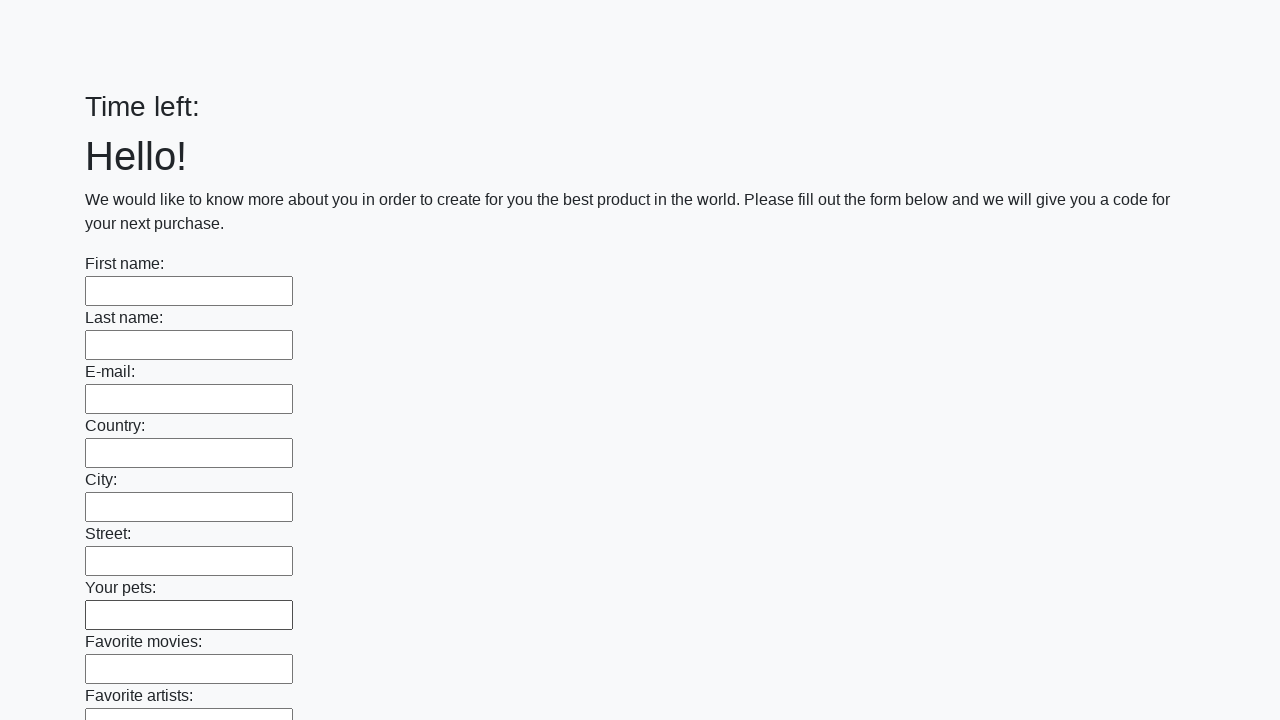

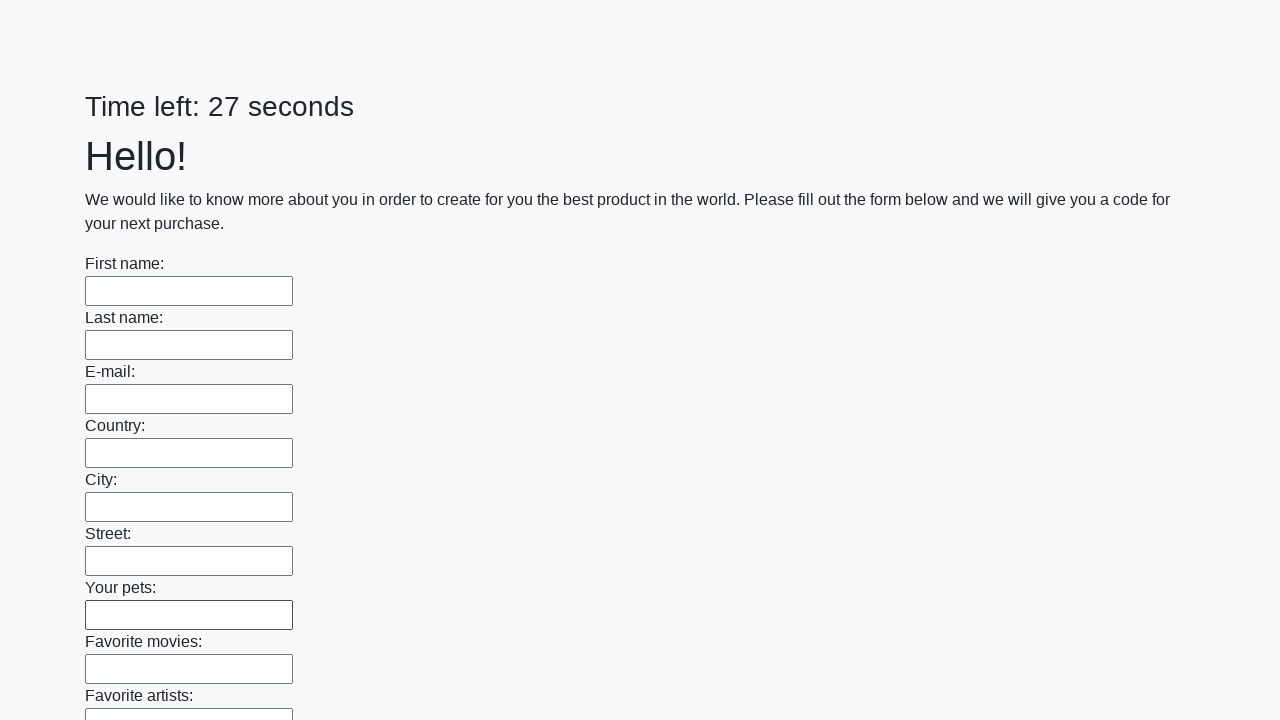